Scrolls the infinite scroll page for 30 seconds to verify content keeps loading

Starting URL: https://the-internet.herokuapp.com/infinite_scroll

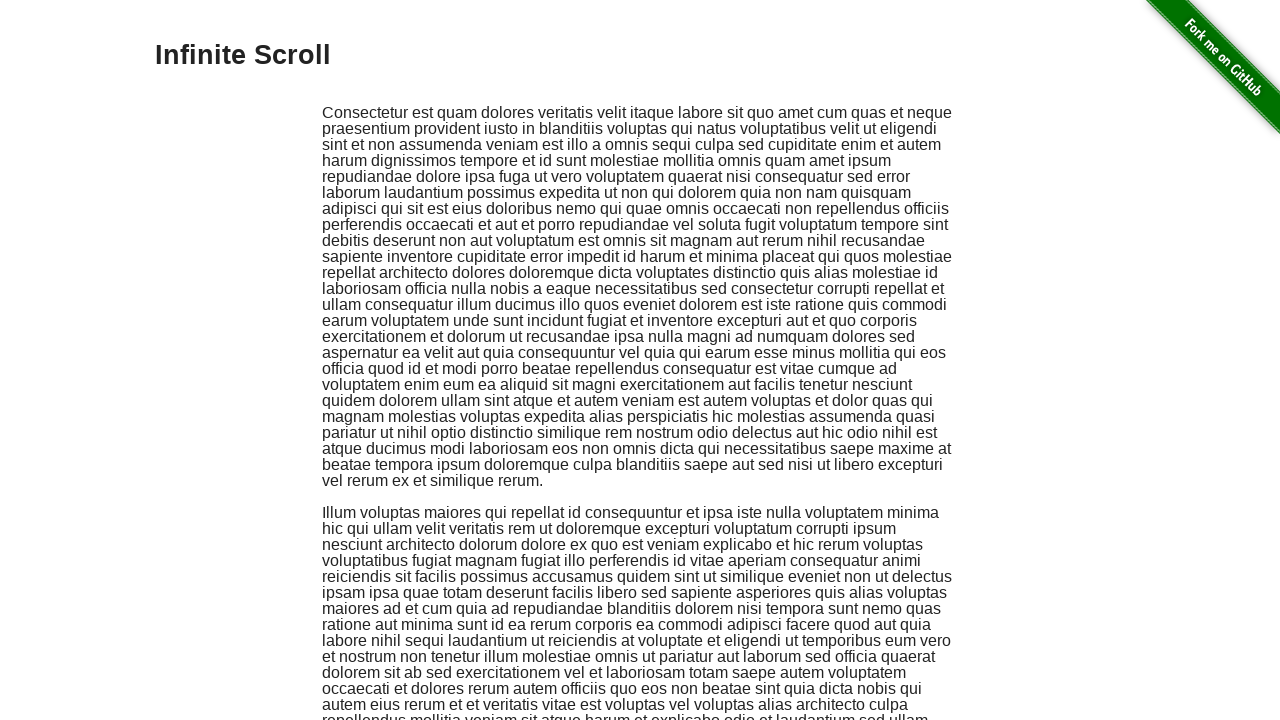

Retrieved current scroll height
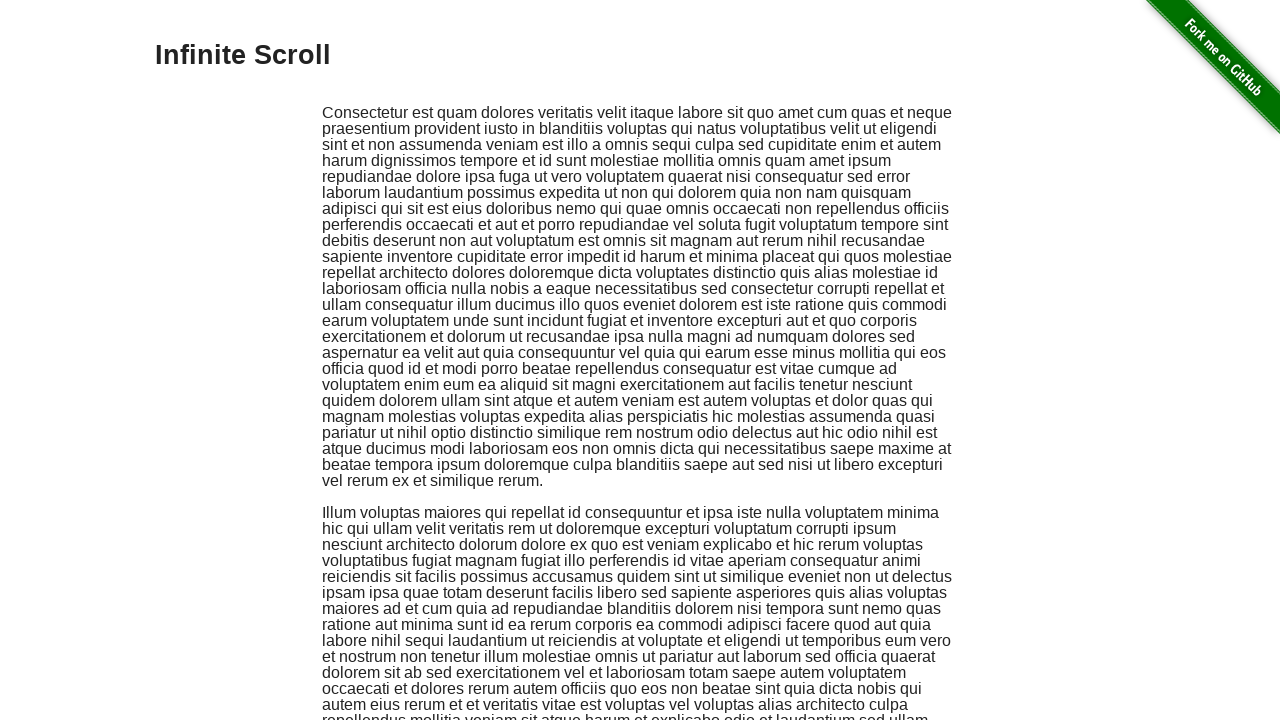

Scrolled to bottom of page
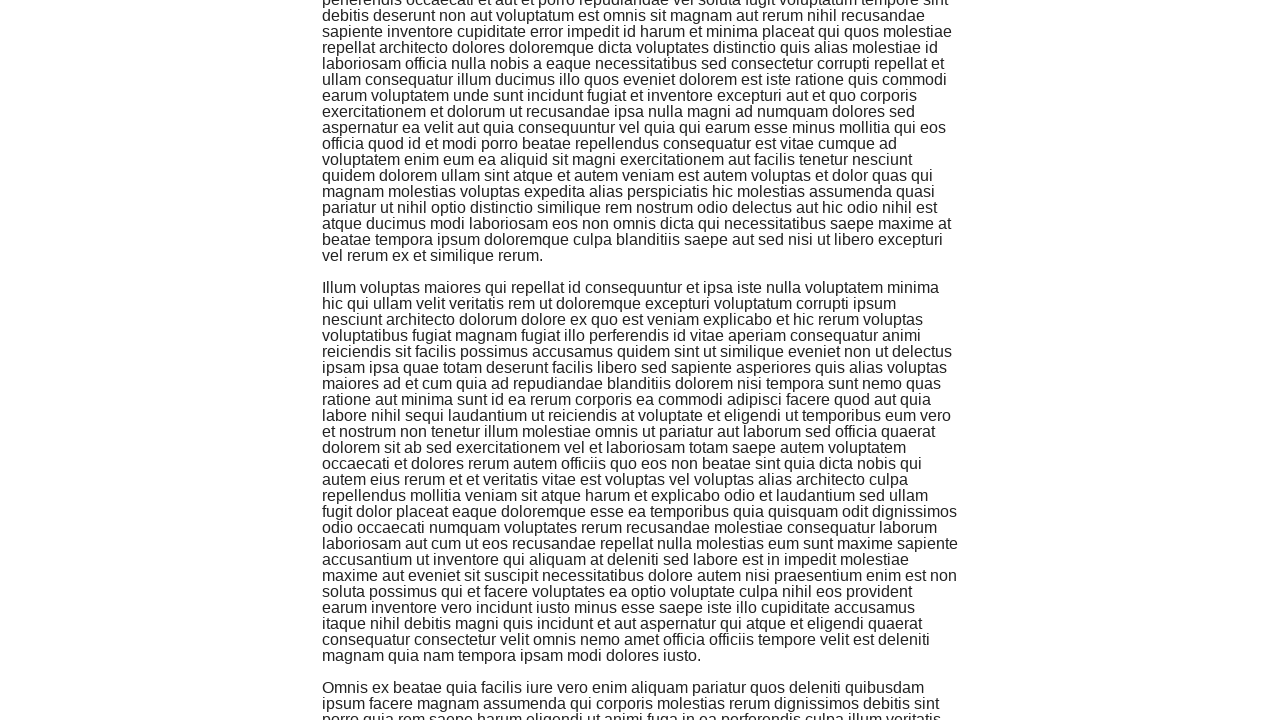

Waited 1 second for content to load
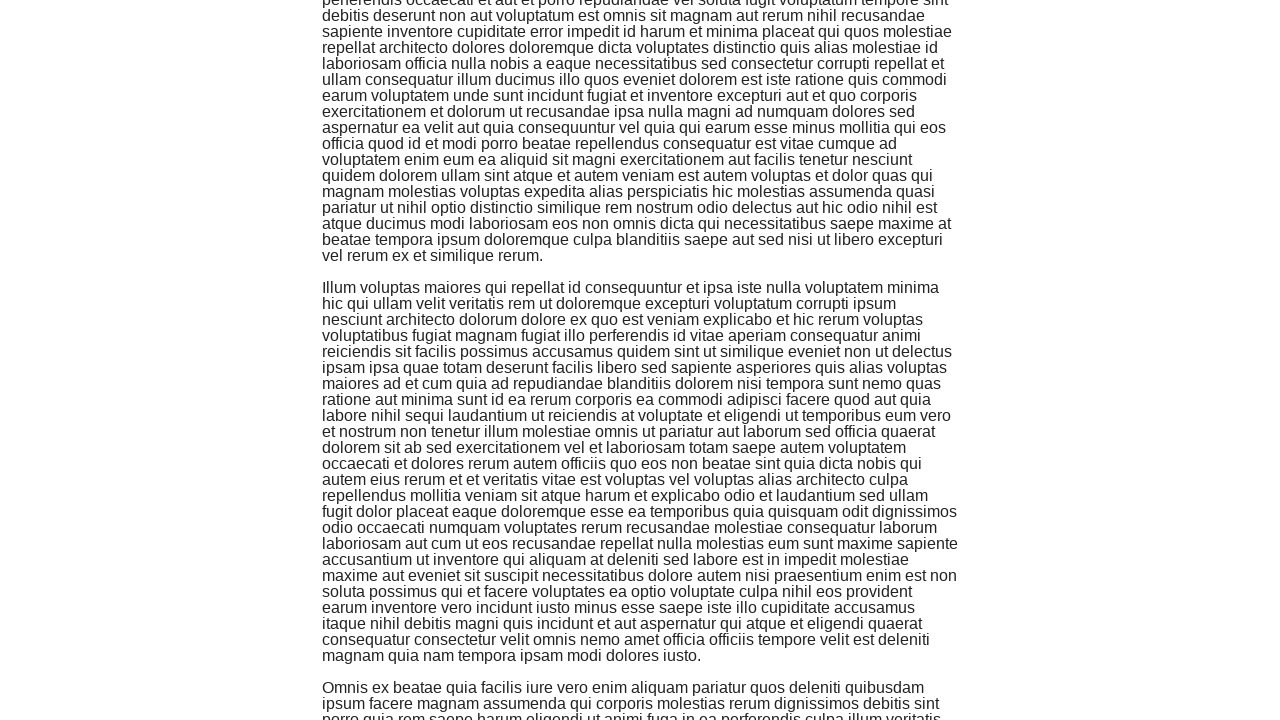

Retrieved new scroll height to check if content loaded
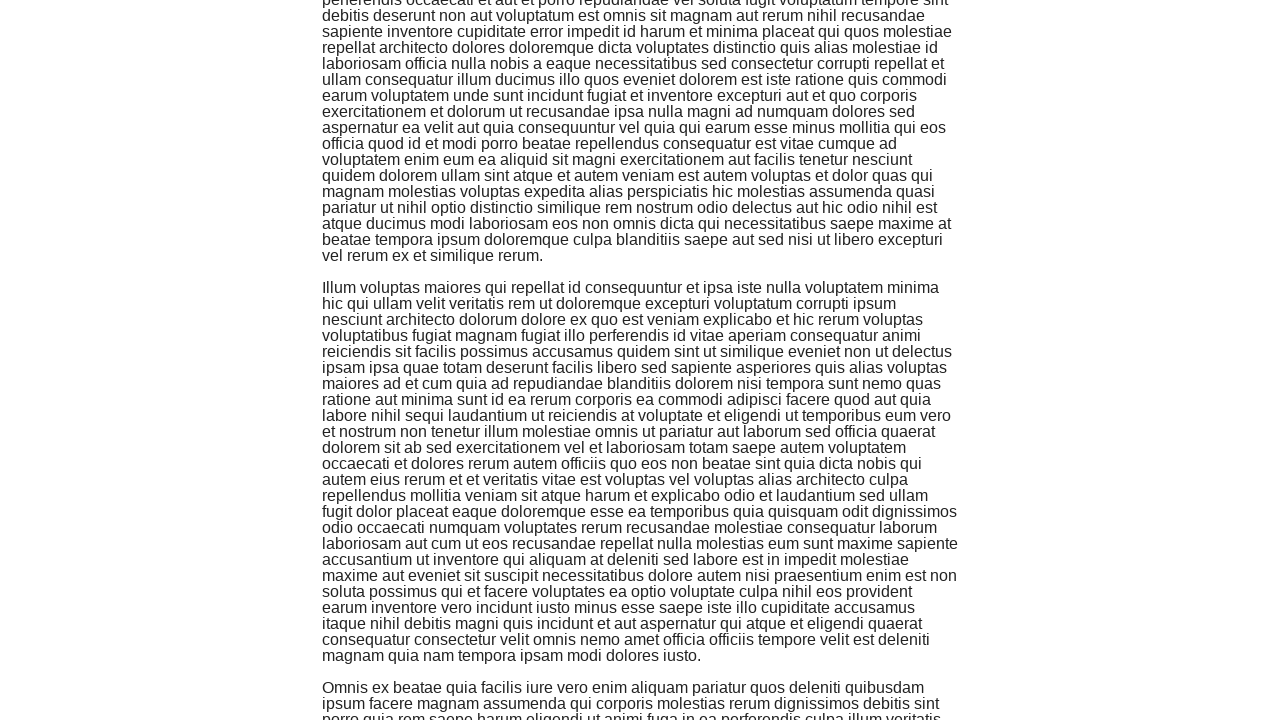

Retrieved current scroll height
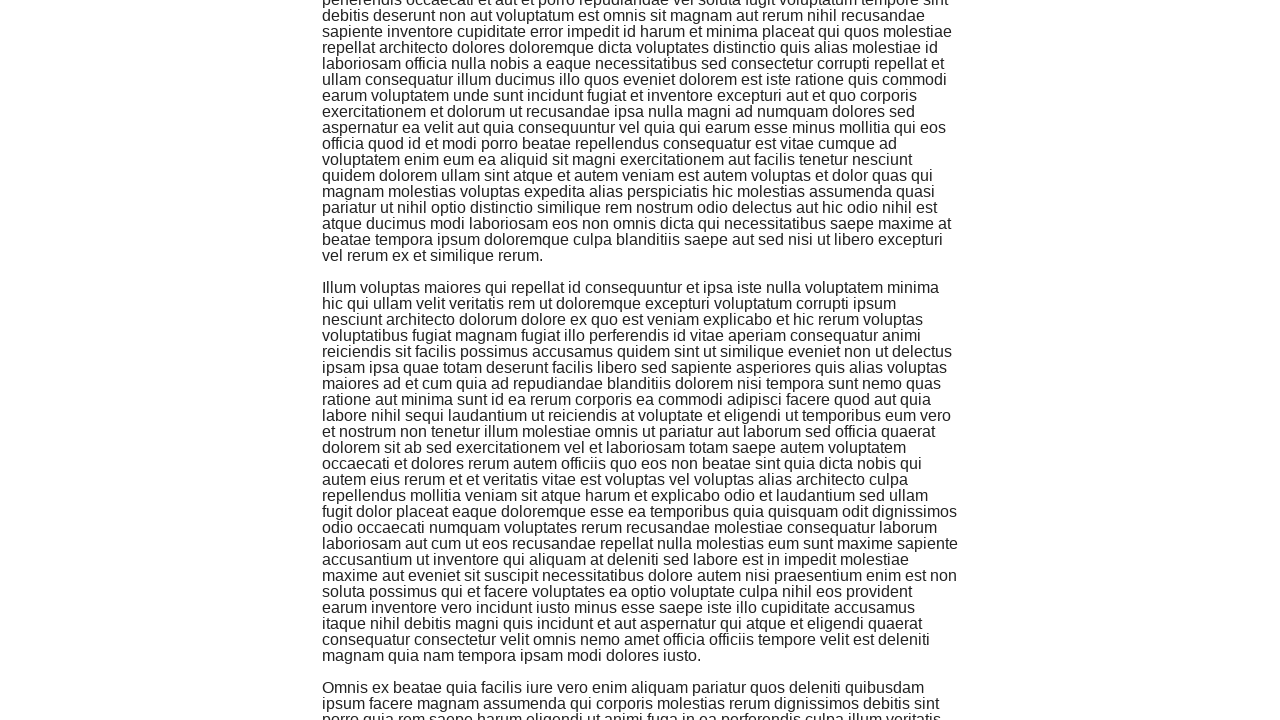

Scrolled to bottom of page
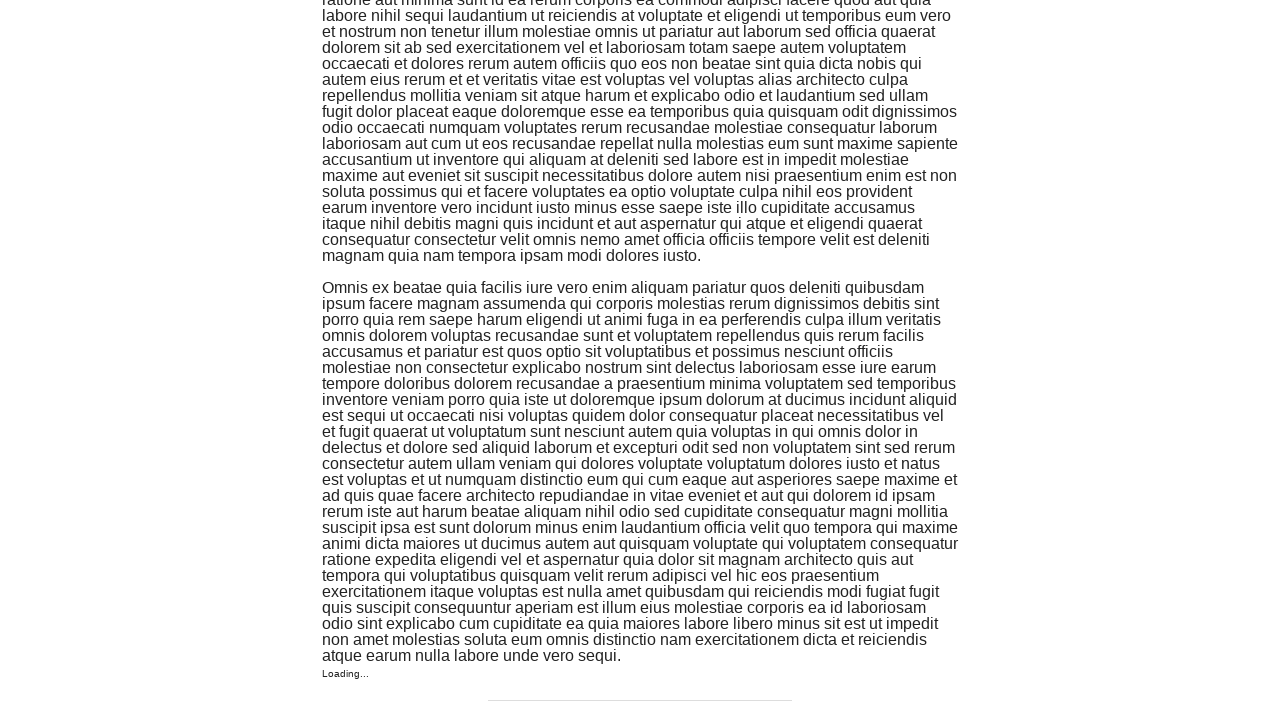

Waited 1 second for content to load
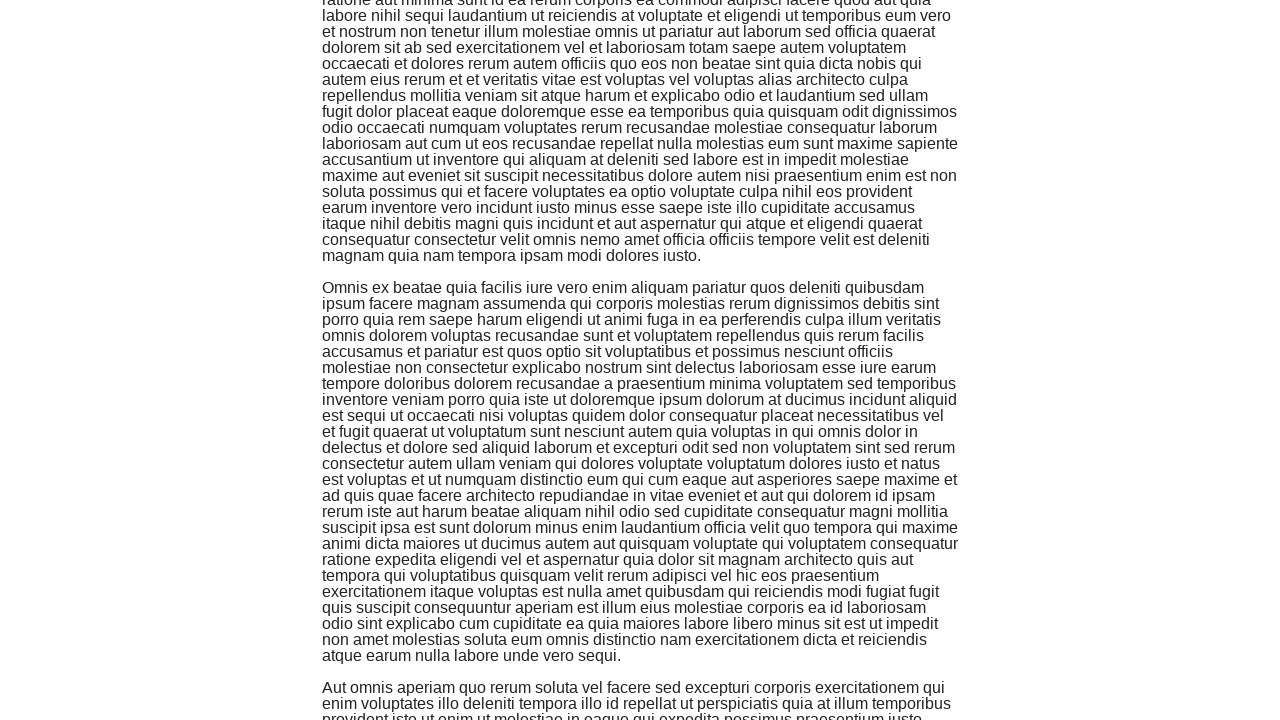

Retrieved new scroll height to check if content loaded
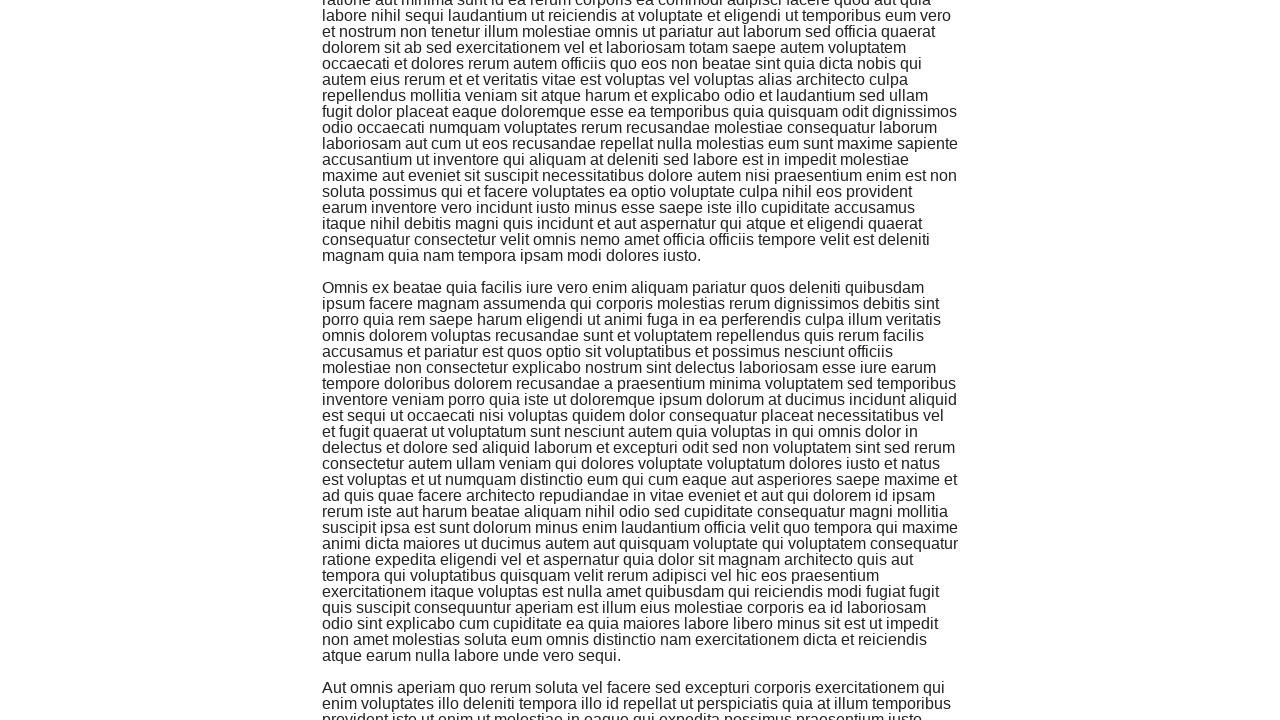

Retrieved current scroll height
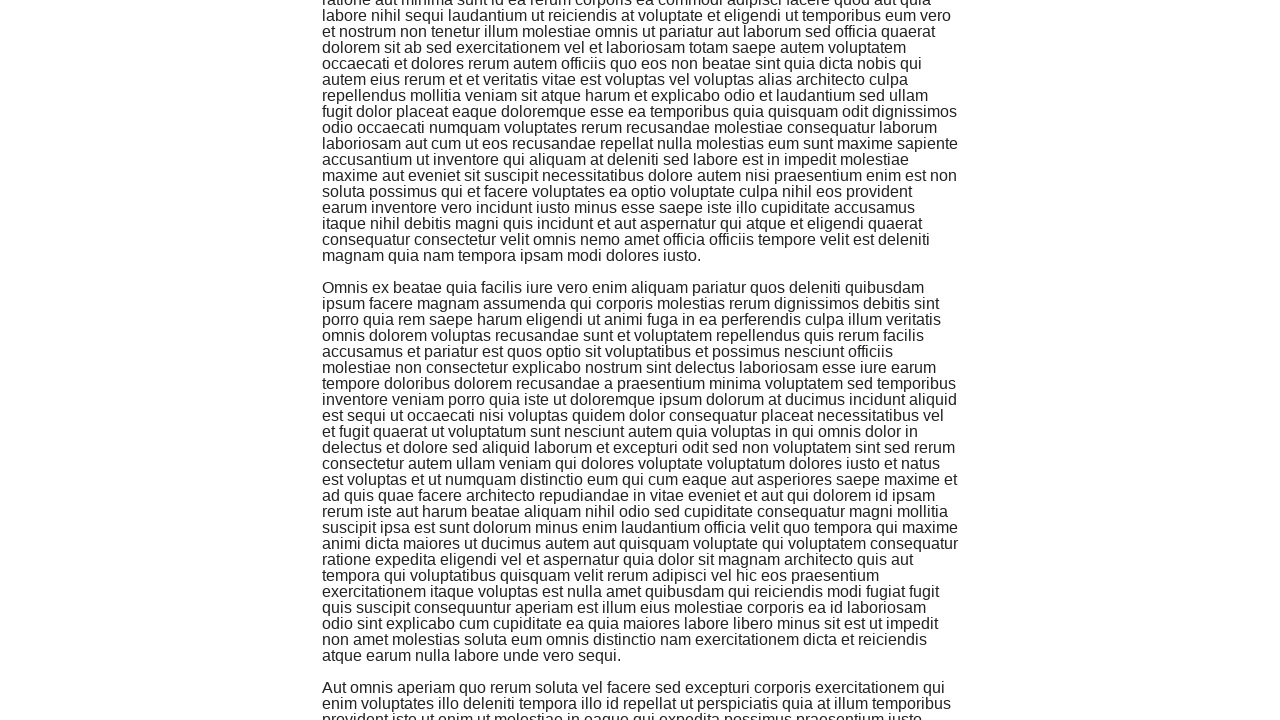

Scrolled to bottom of page
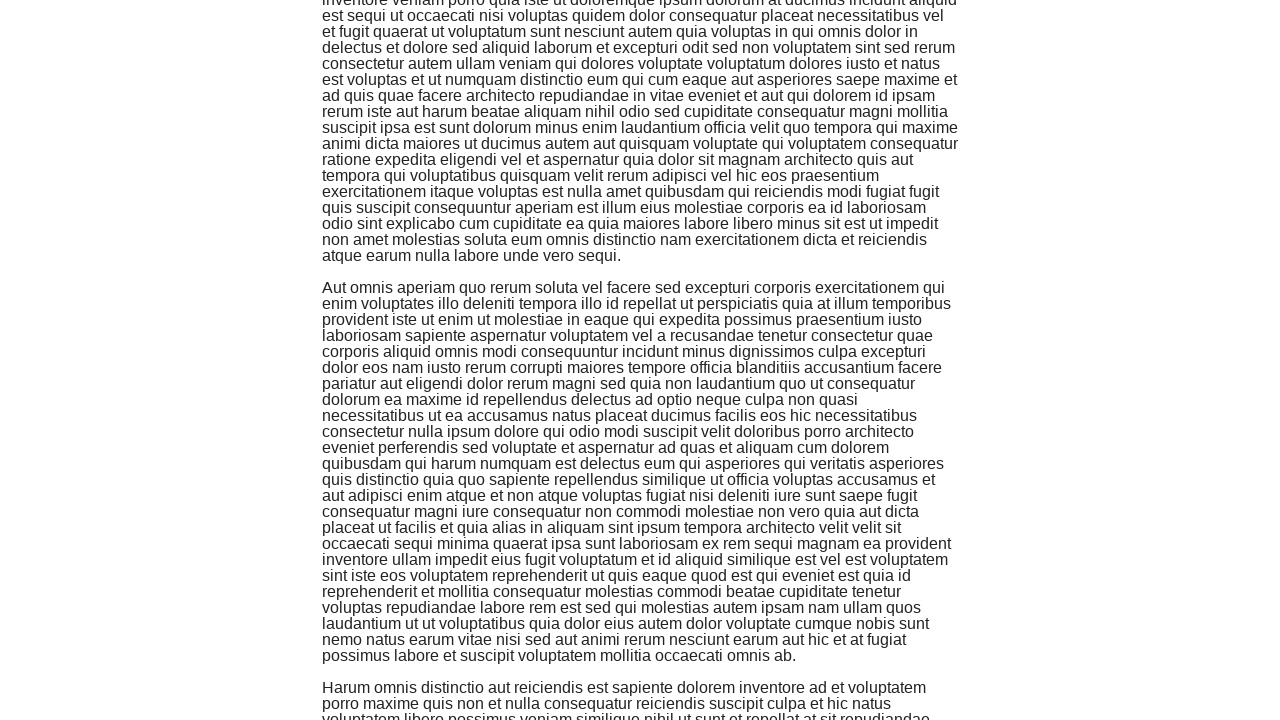

Waited 1 second for content to load
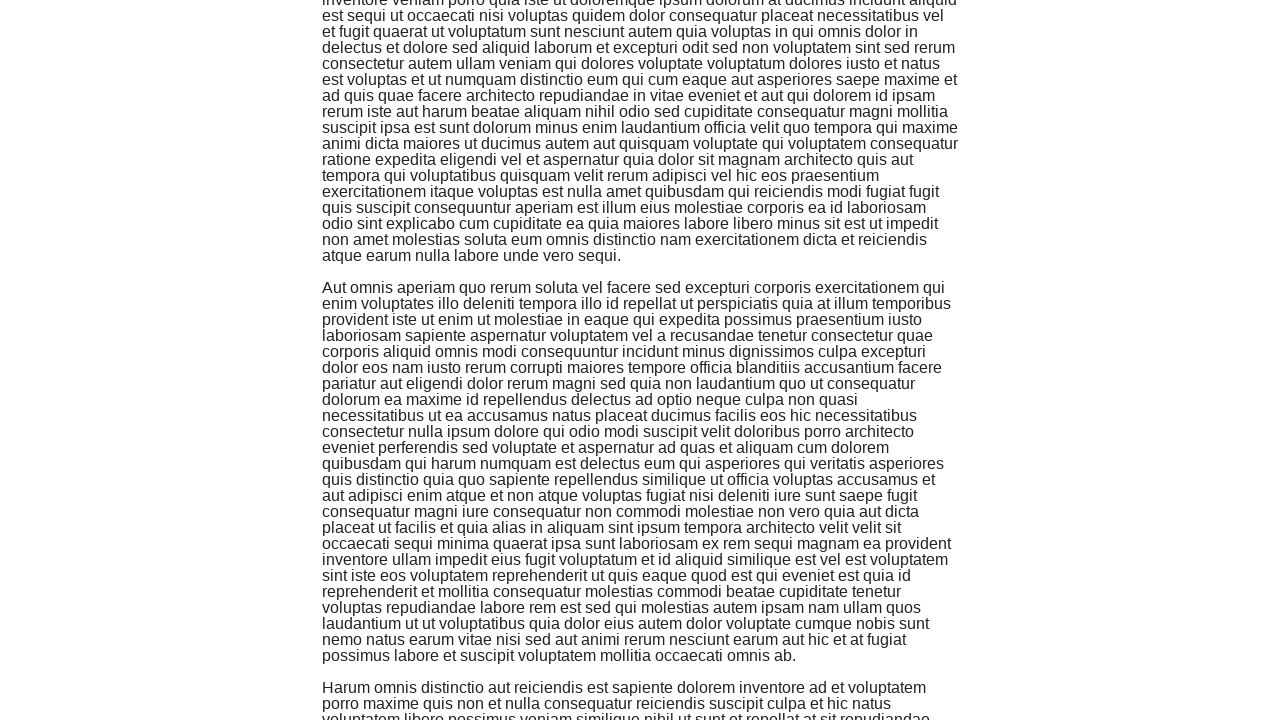

Retrieved new scroll height to check if content loaded
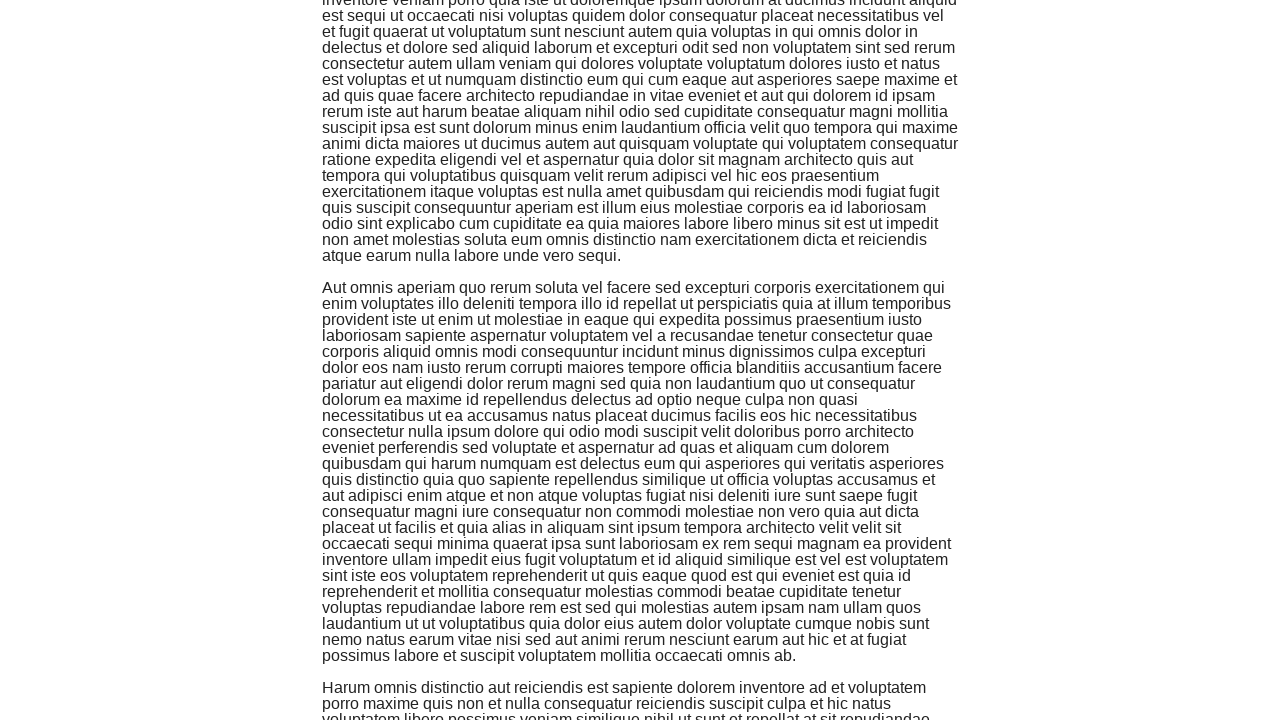

Retrieved current scroll height
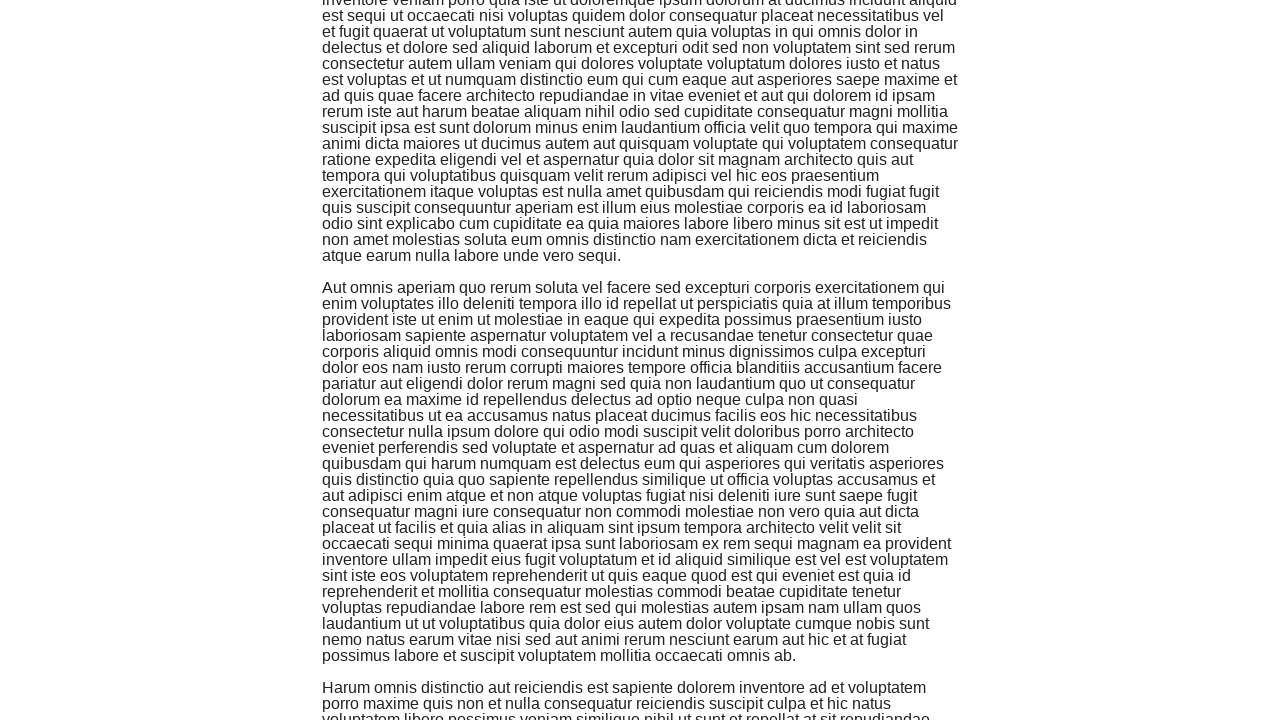

Scrolled to bottom of page
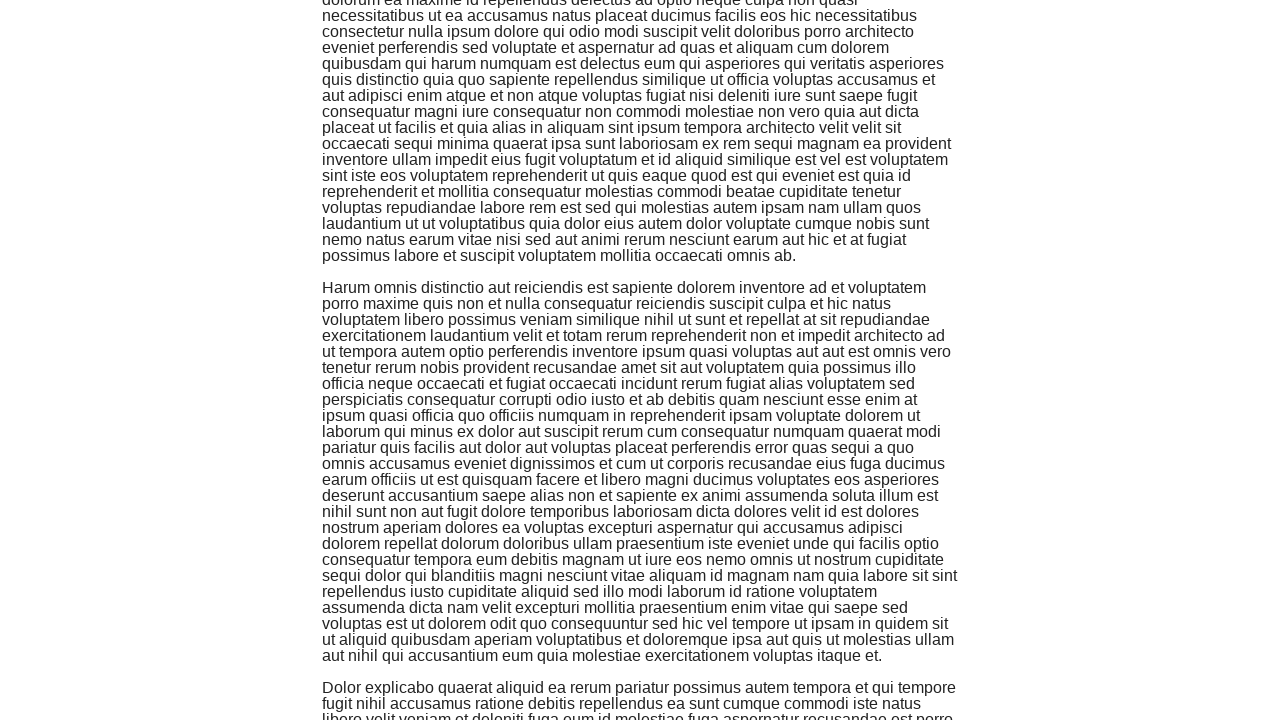

Waited 1 second for content to load
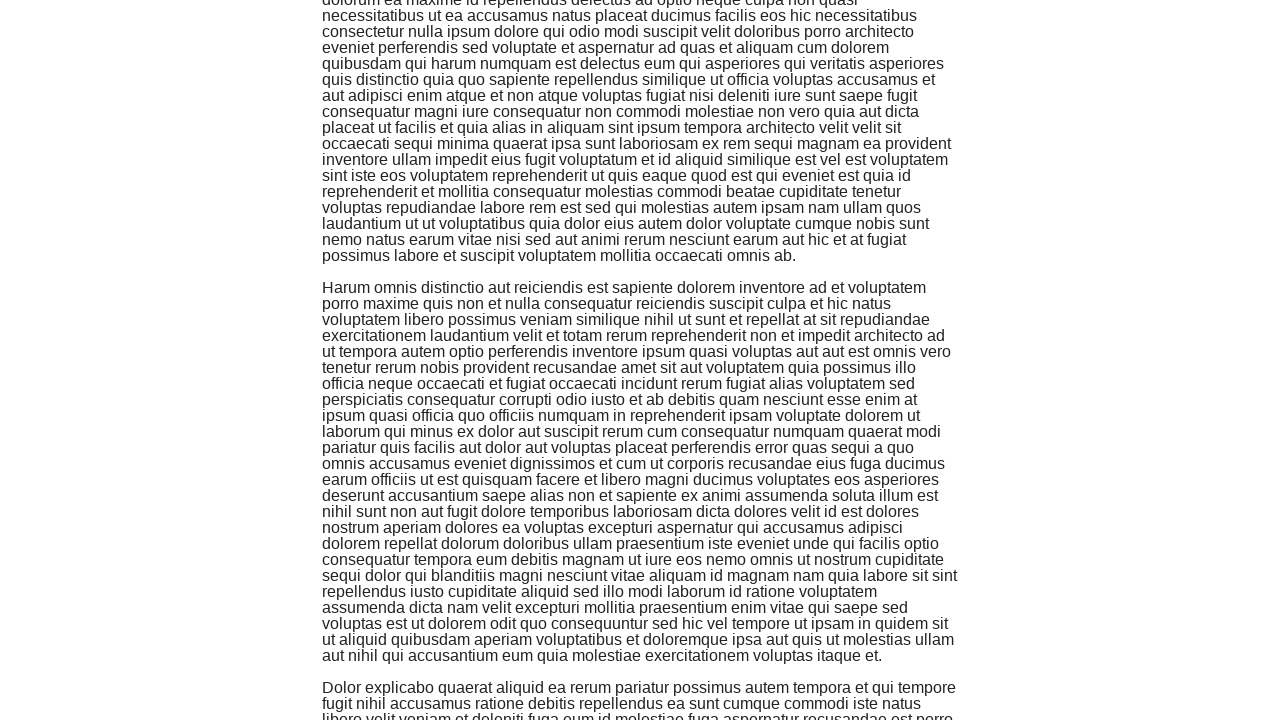

Retrieved new scroll height to check if content loaded
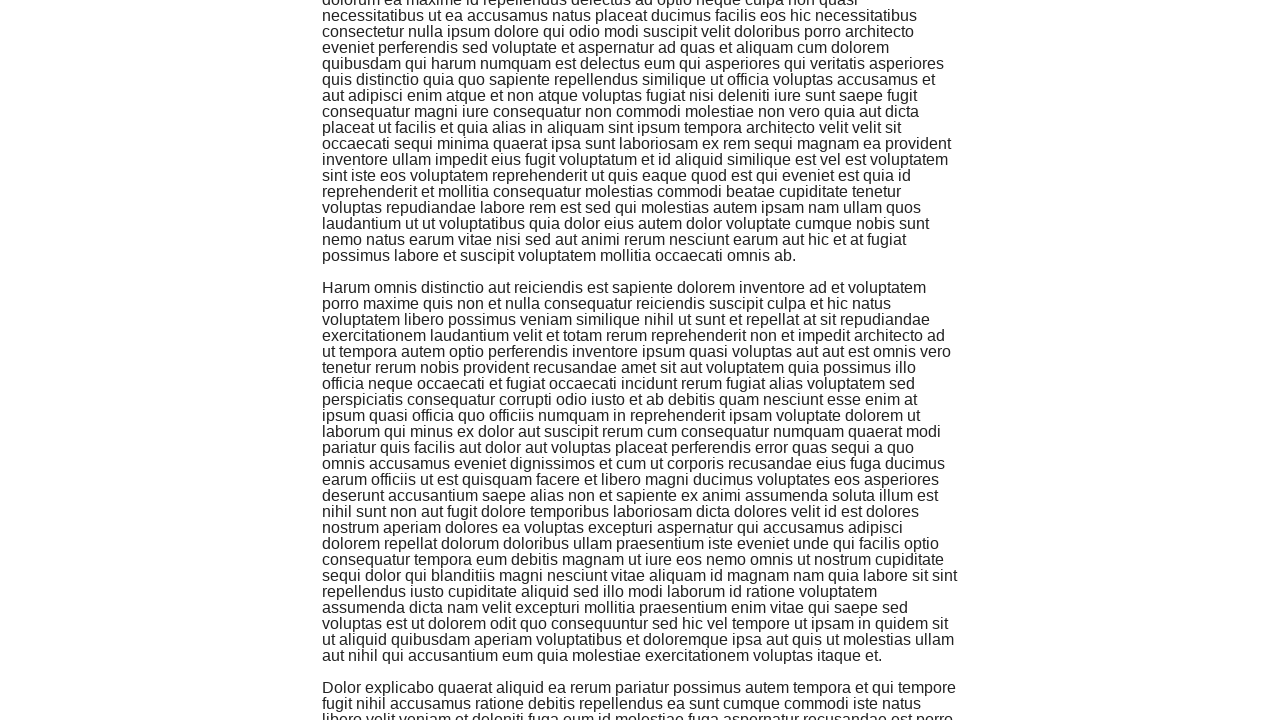

Retrieved current scroll height
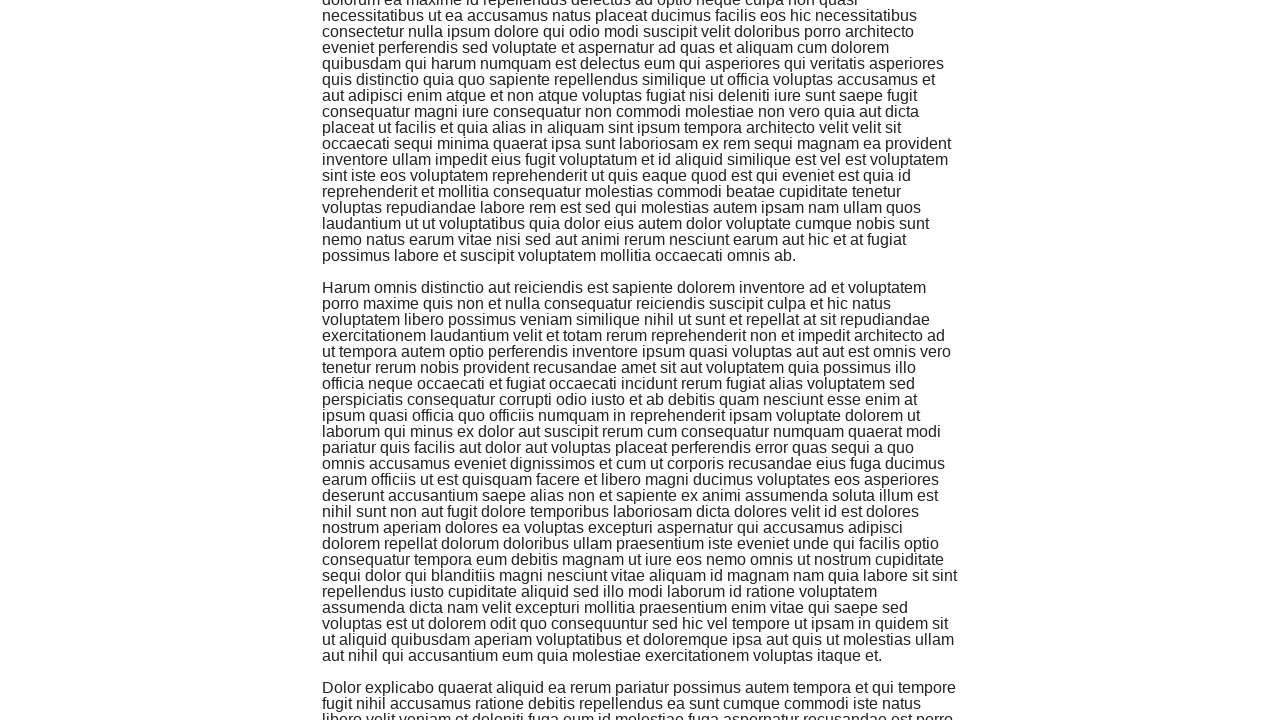

Scrolled to bottom of page
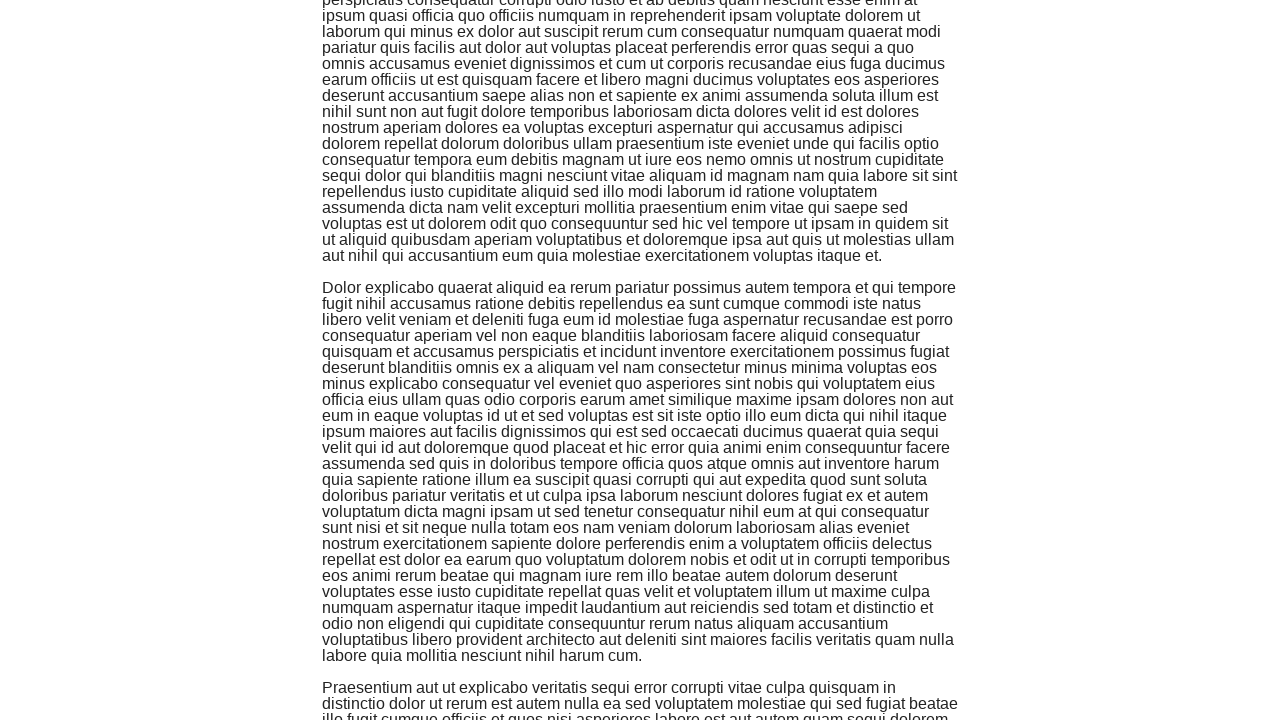

Waited 1 second for content to load
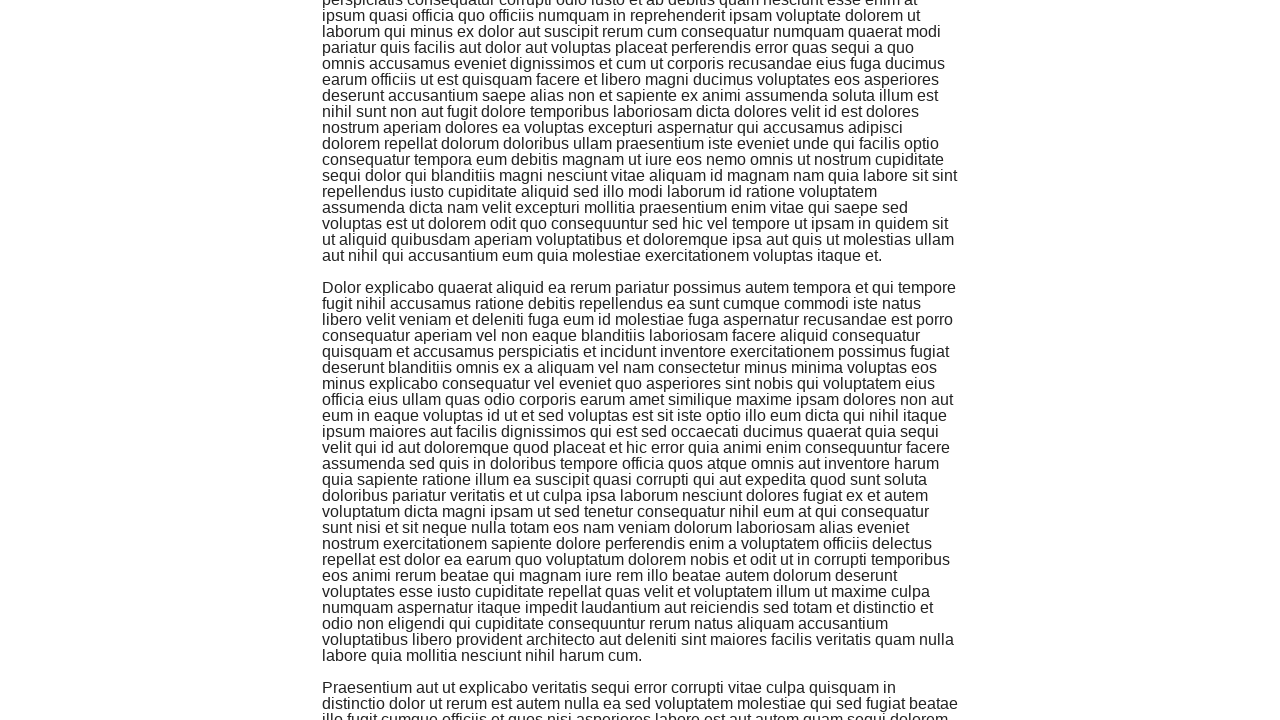

Retrieved new scroll height to check if content loaded
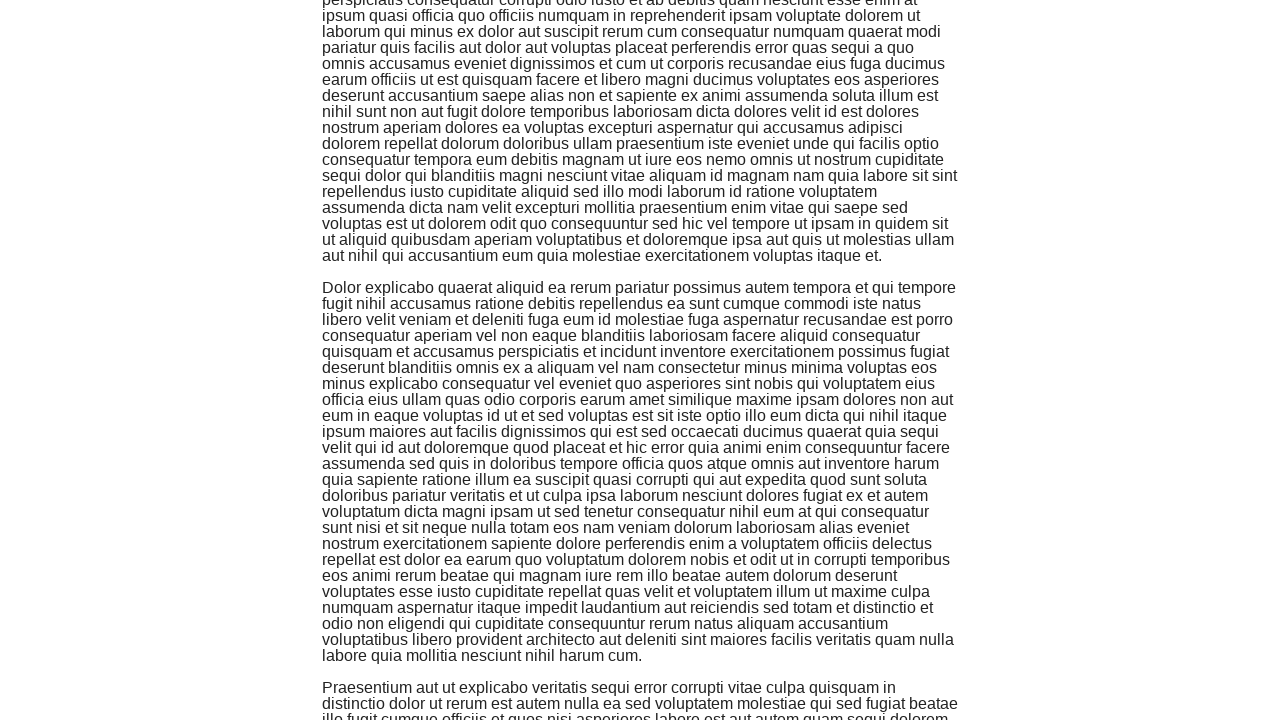

Retrieved current scroll height
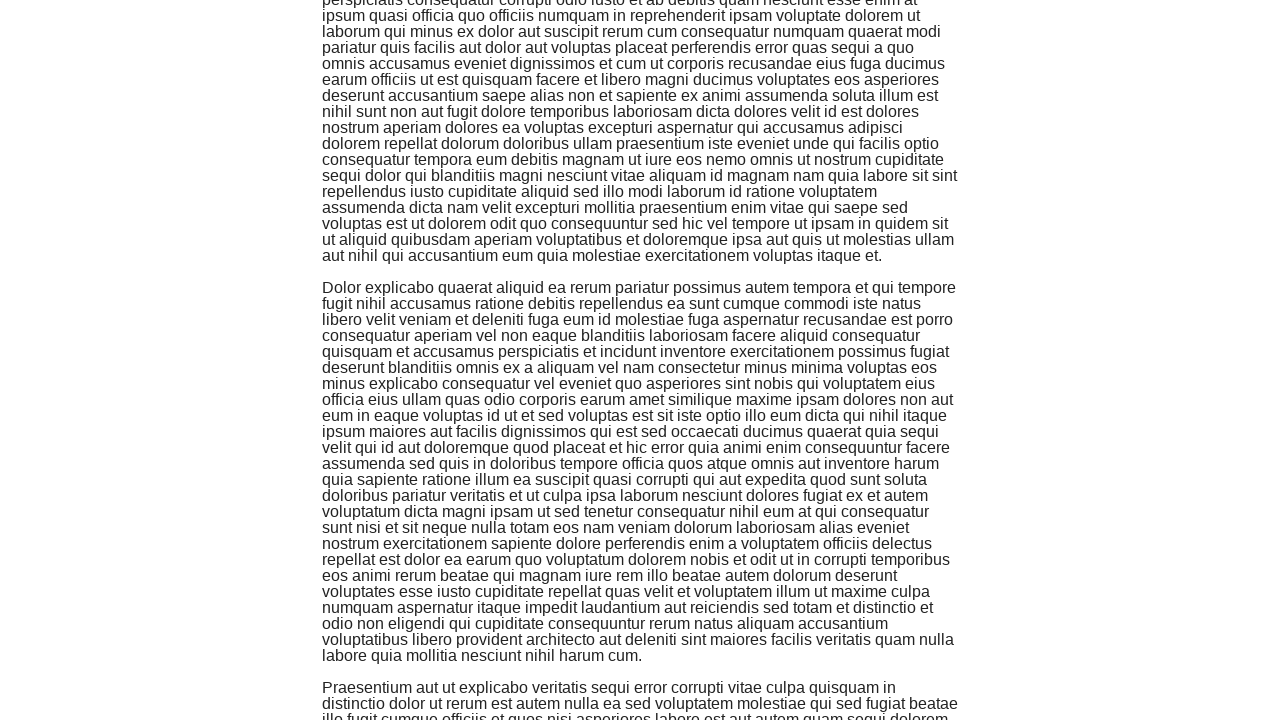

Scrolled to bottom of page
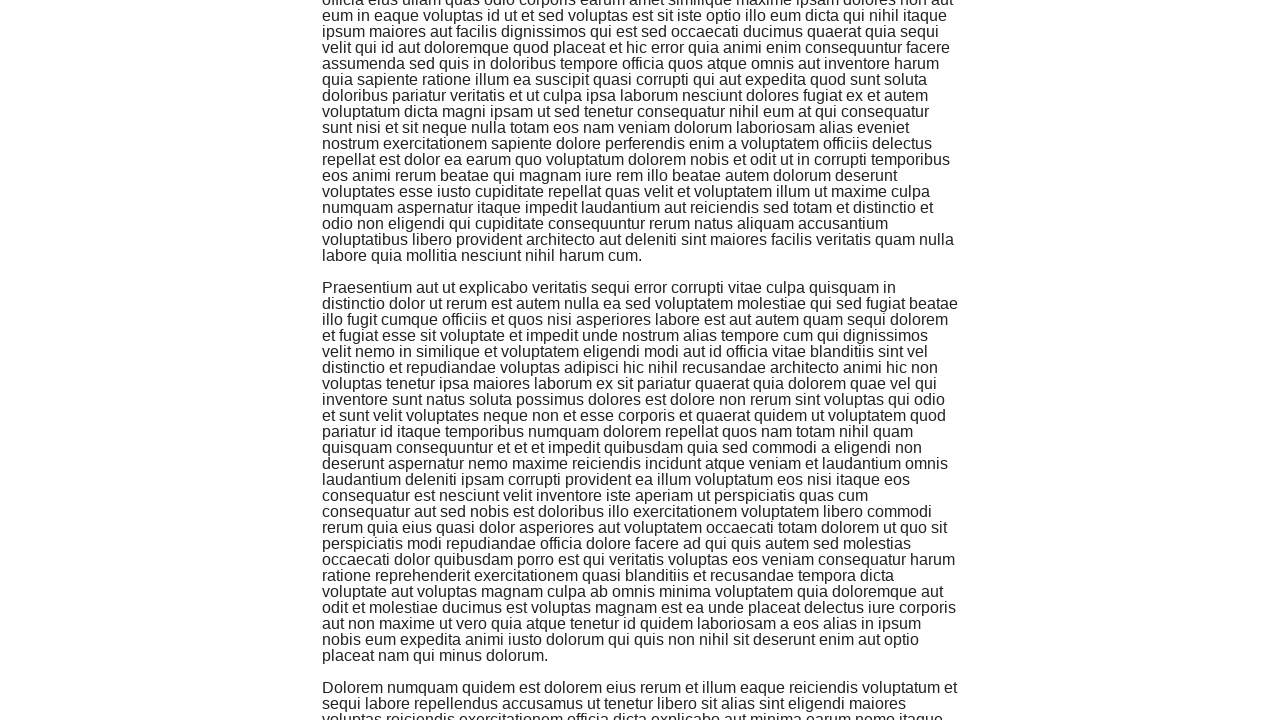

Waited 1 second for content to load
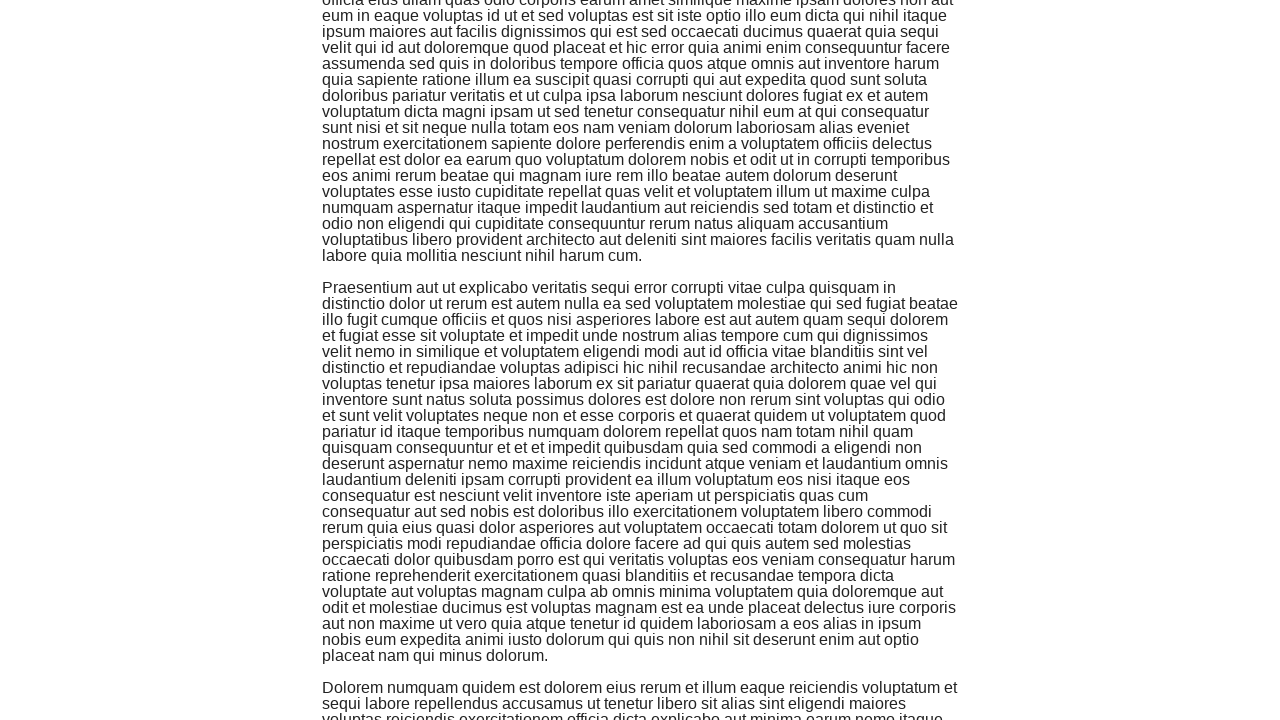

Retrieved new scroll height to check if content loaded
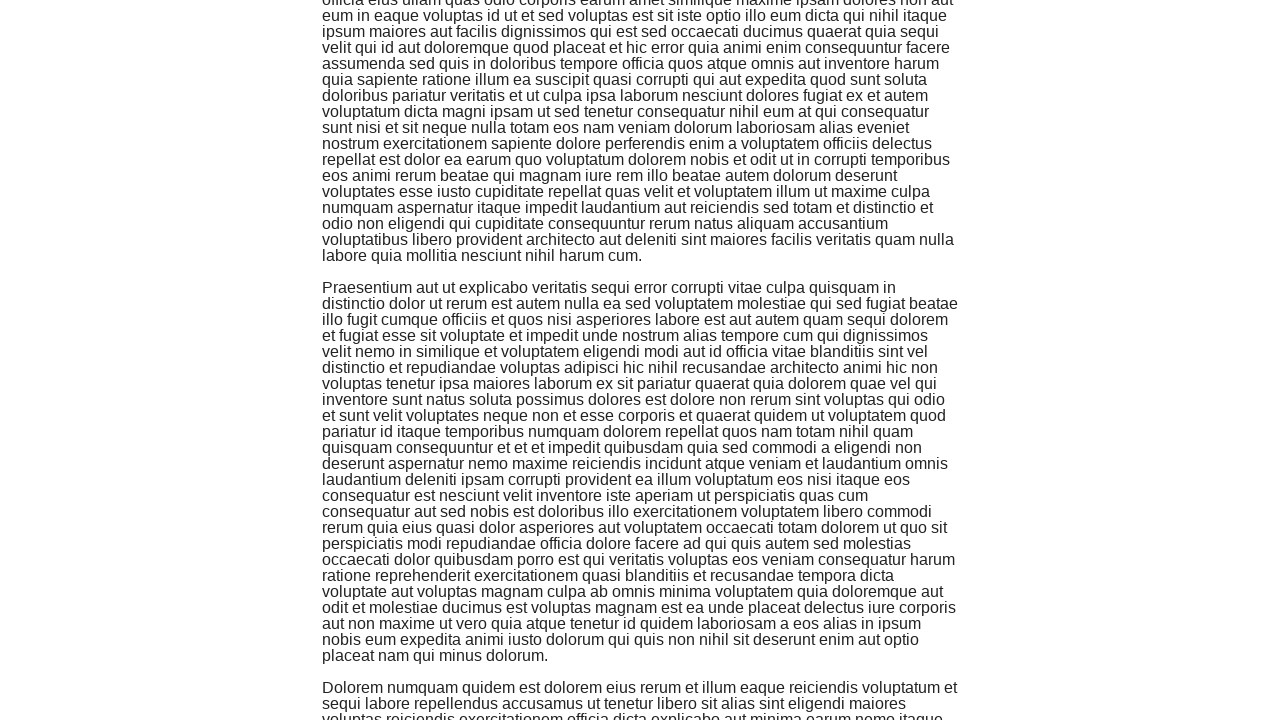

Retrieved current scroll height
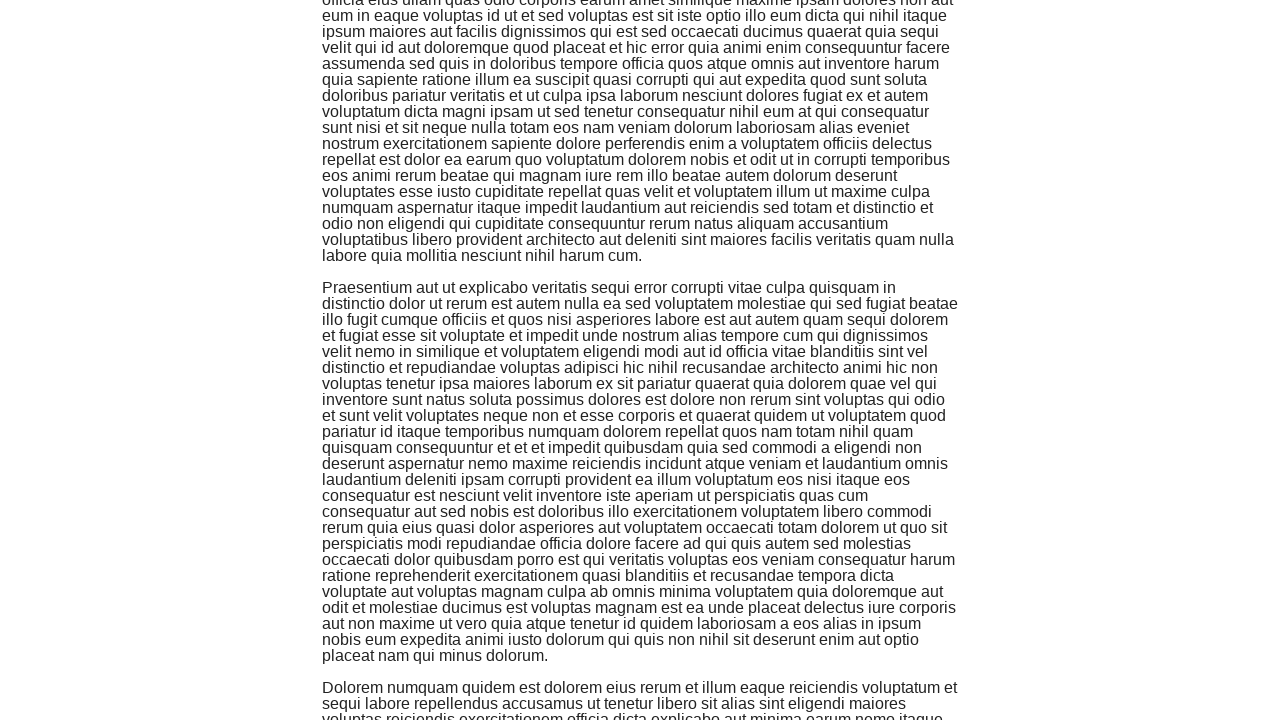

Scrolled to bottom of page
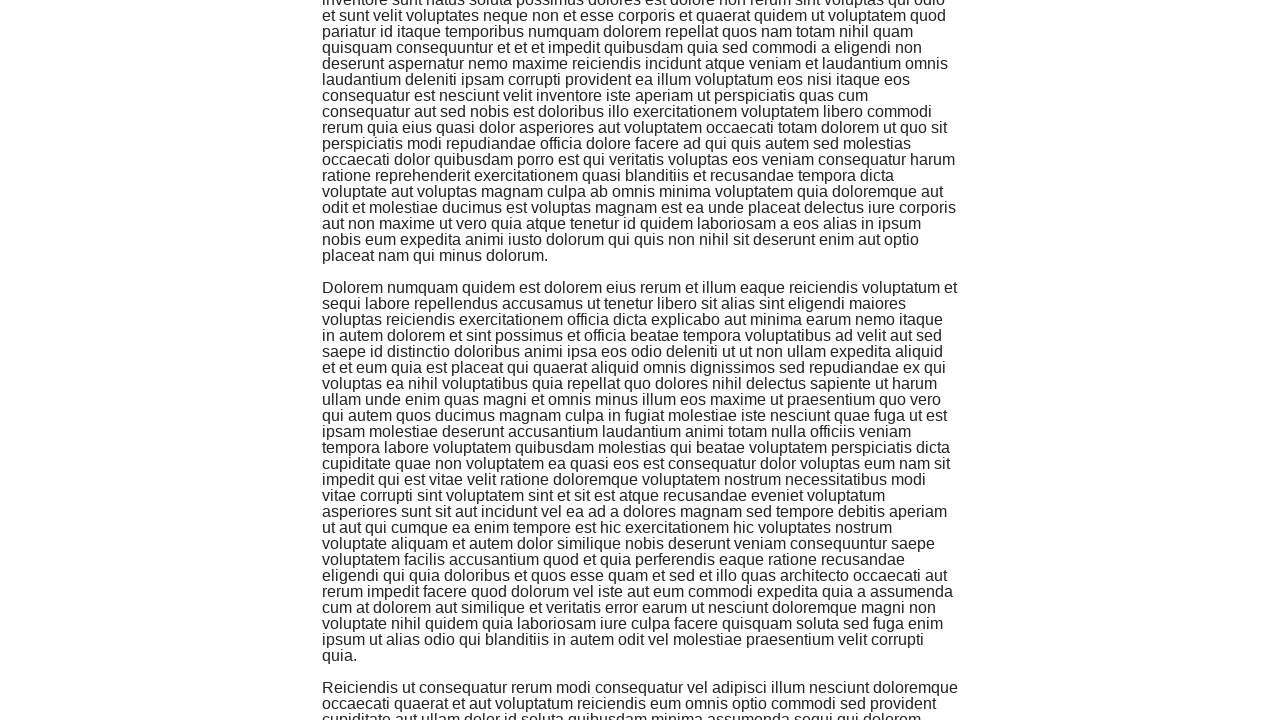

Waited 1 second for content to load
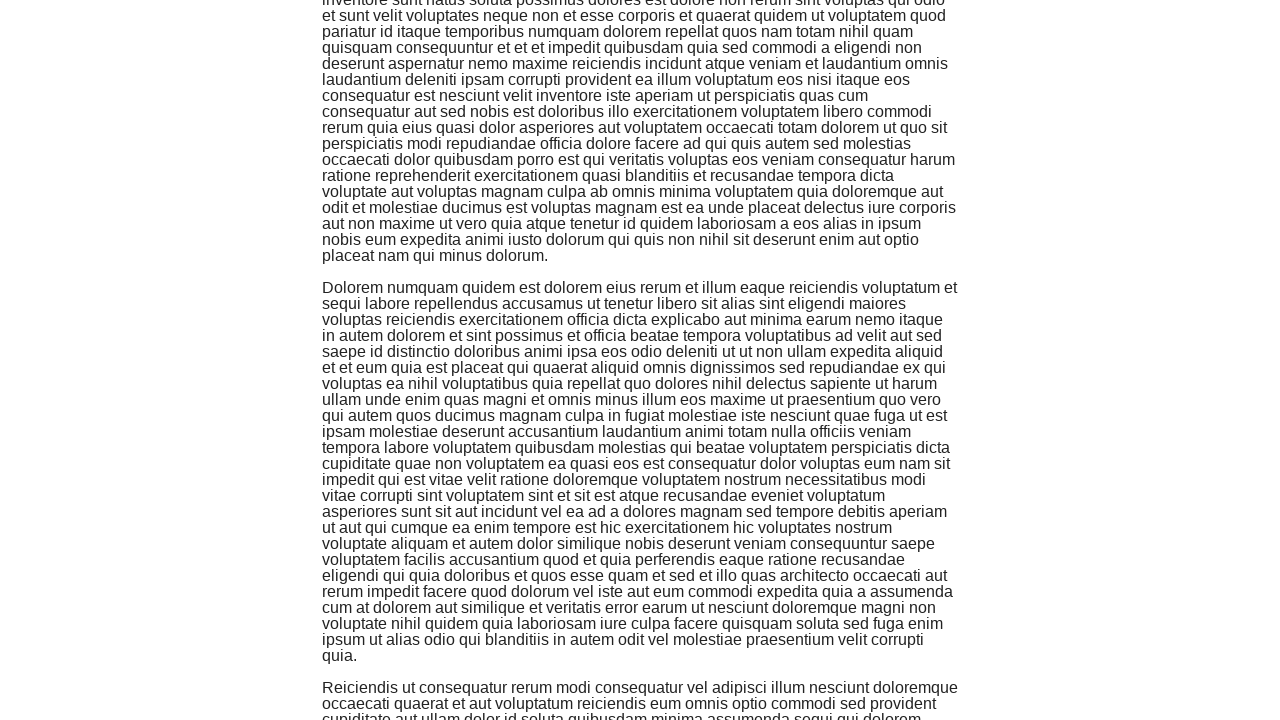

Retrieved new scroll height to check if content loaded
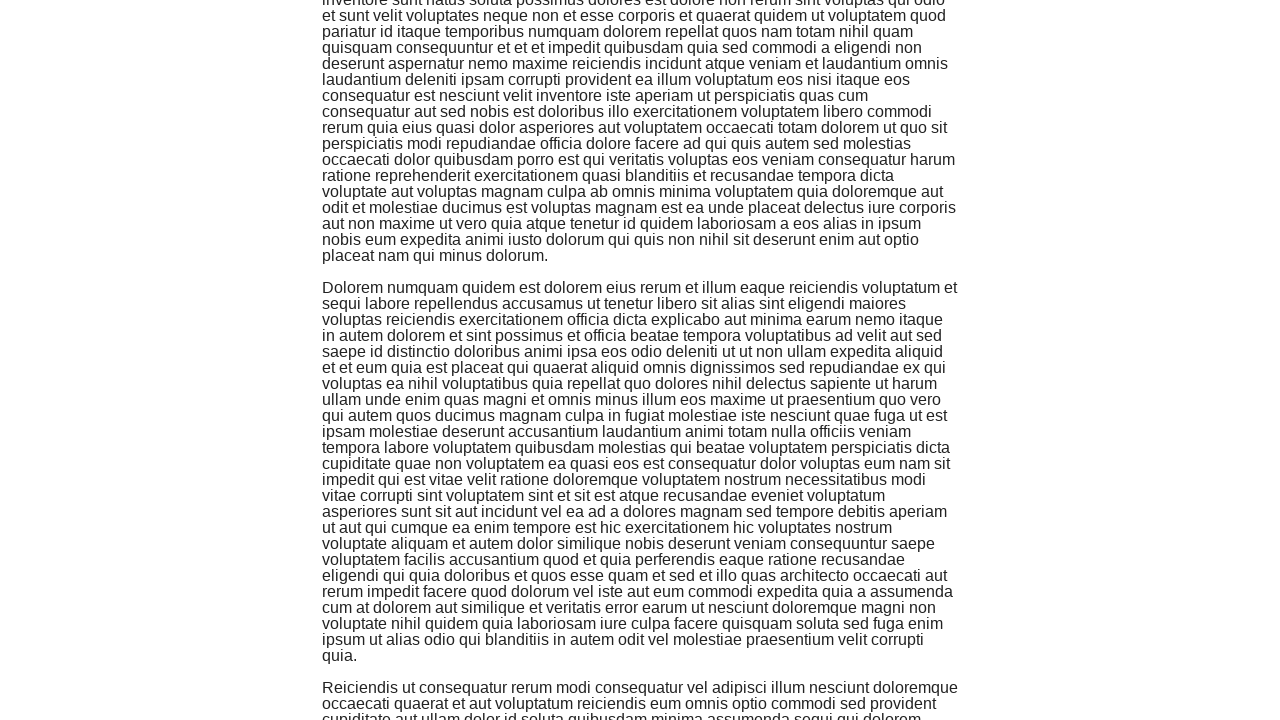

Retrieved current scroll height
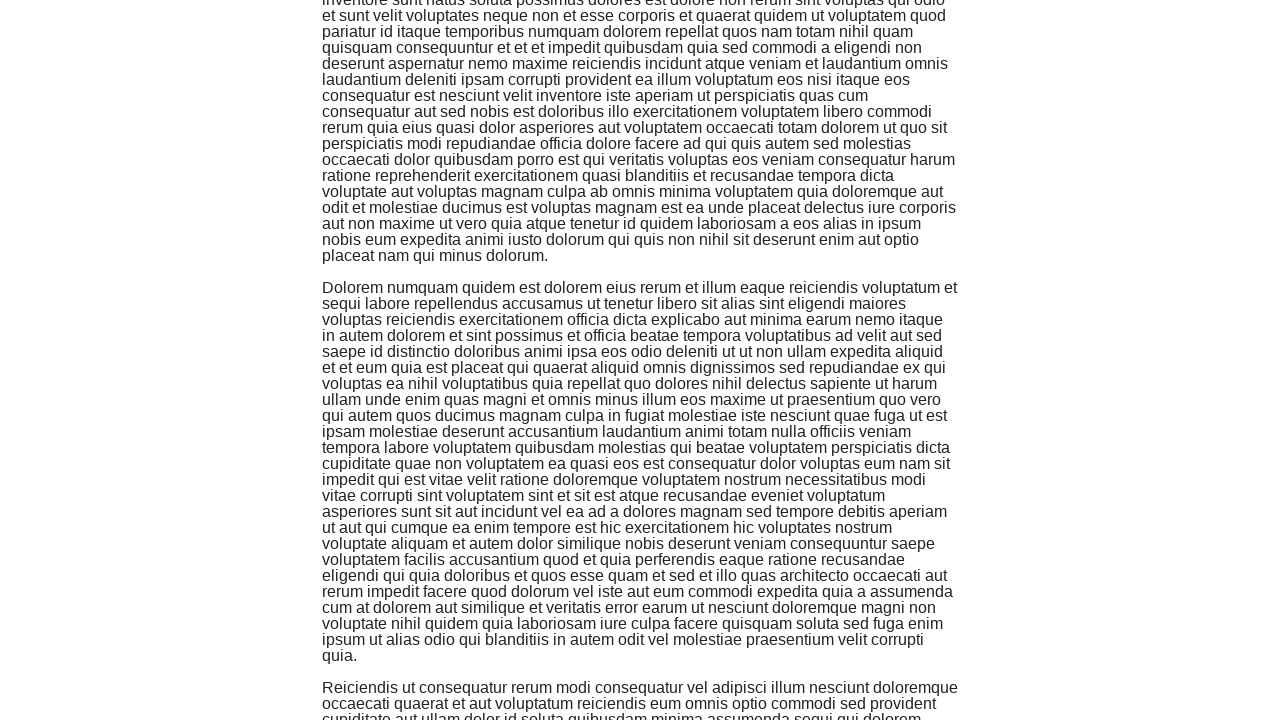

Scrolled to bottom of page
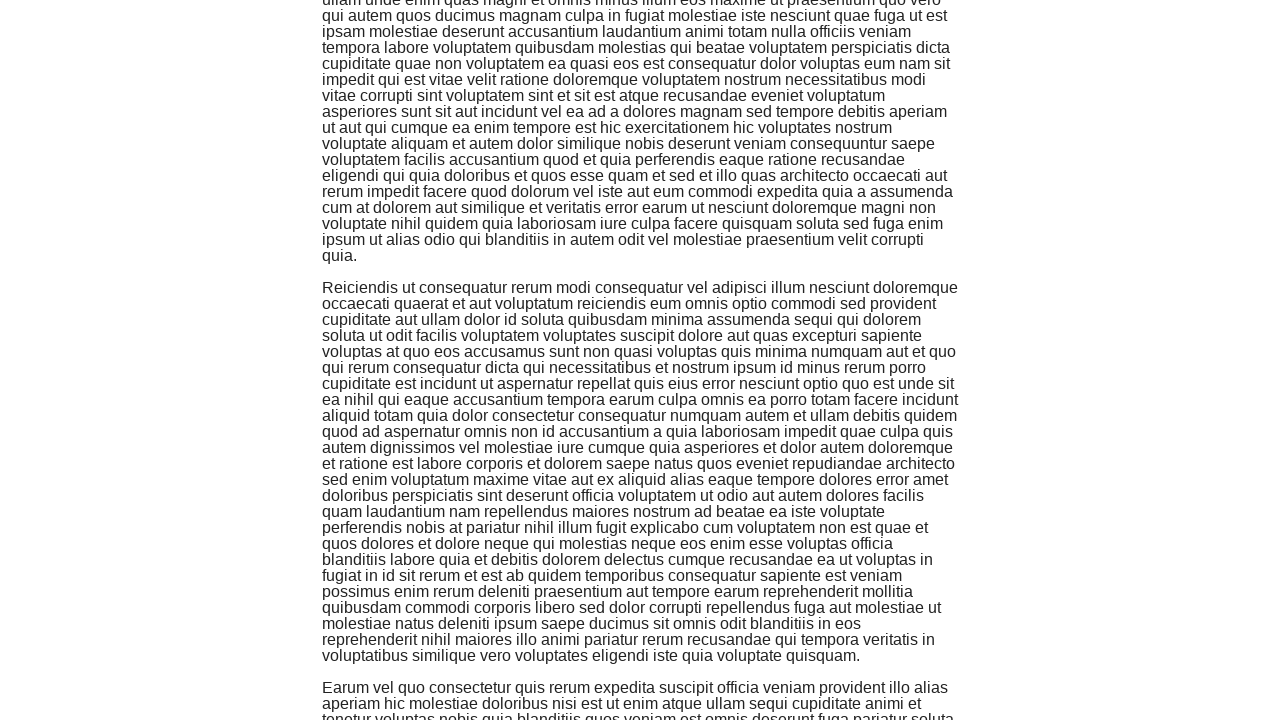

Waited 1 second for content to load
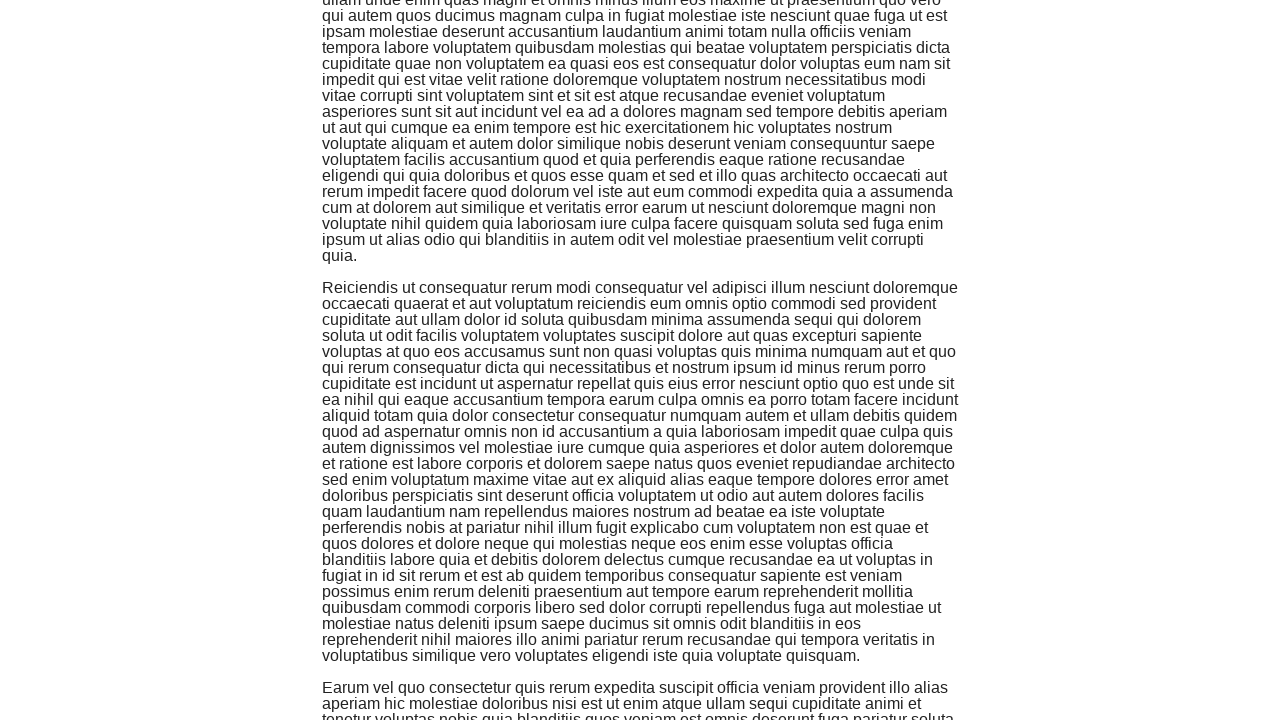

Retrieved new scroll height to check if content loaded
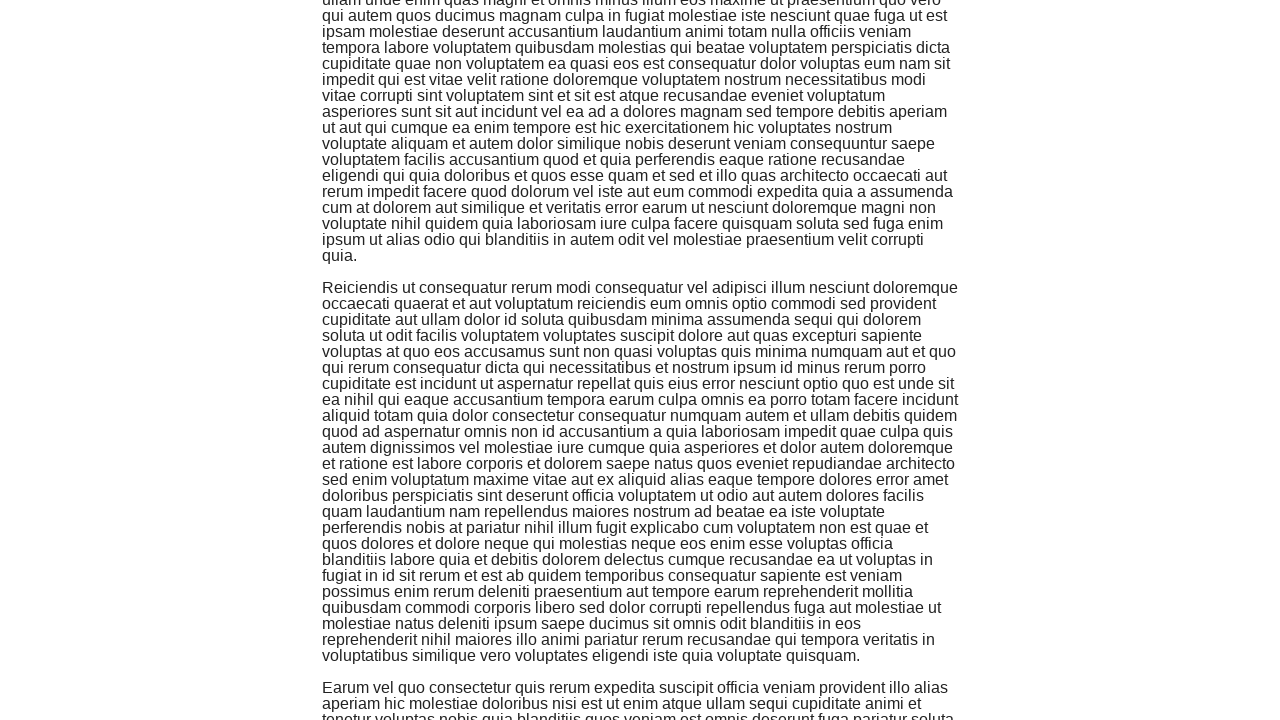

Retrieved current scroll height
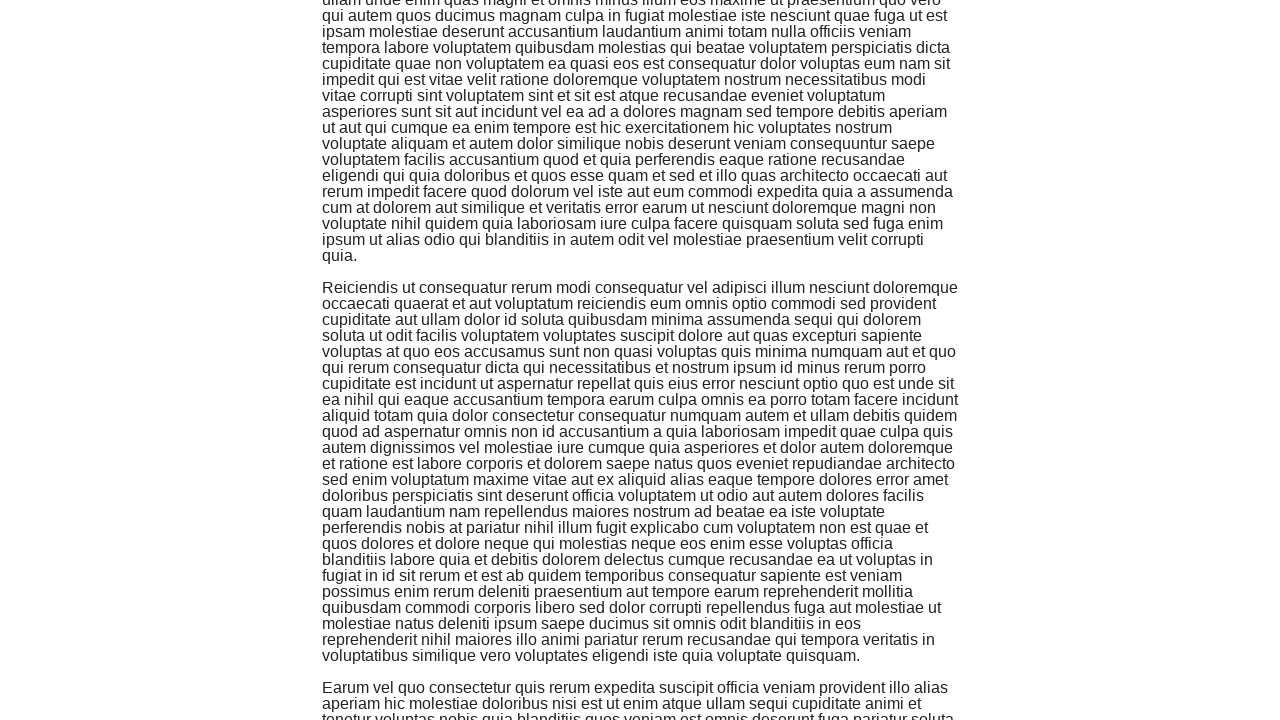

Scrolled to bottom of page
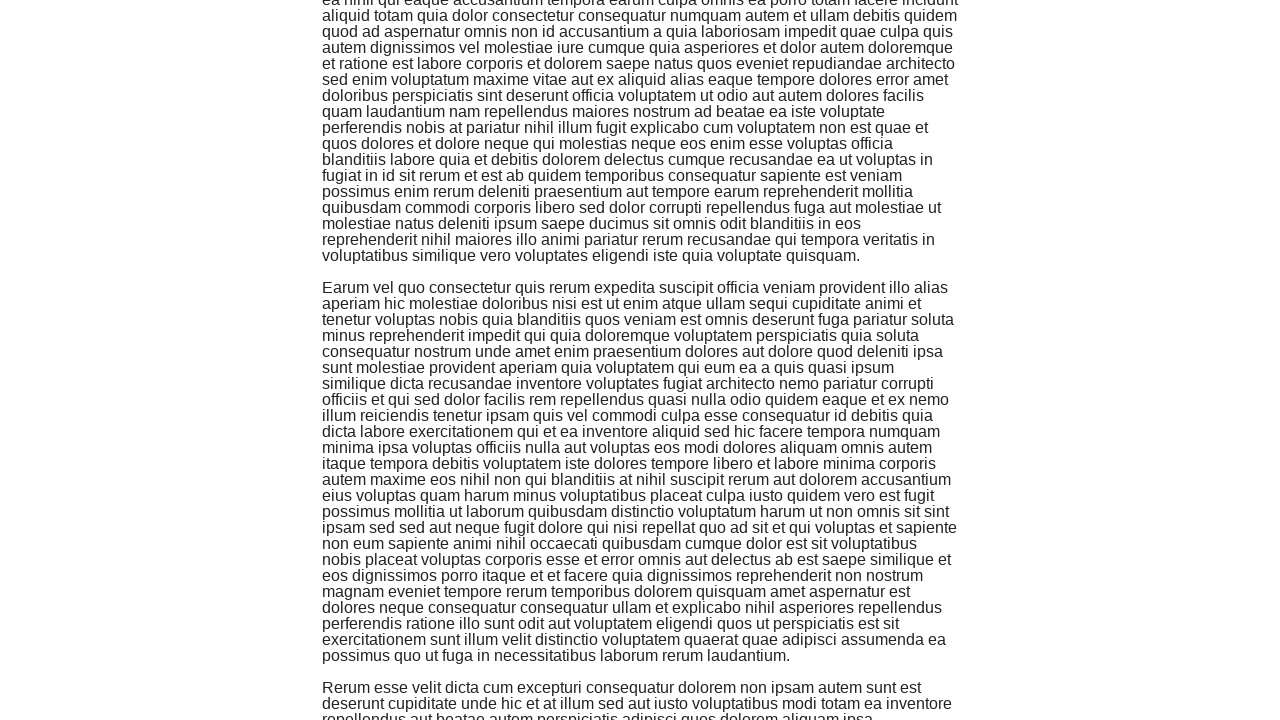

Waited 1 second for content to load
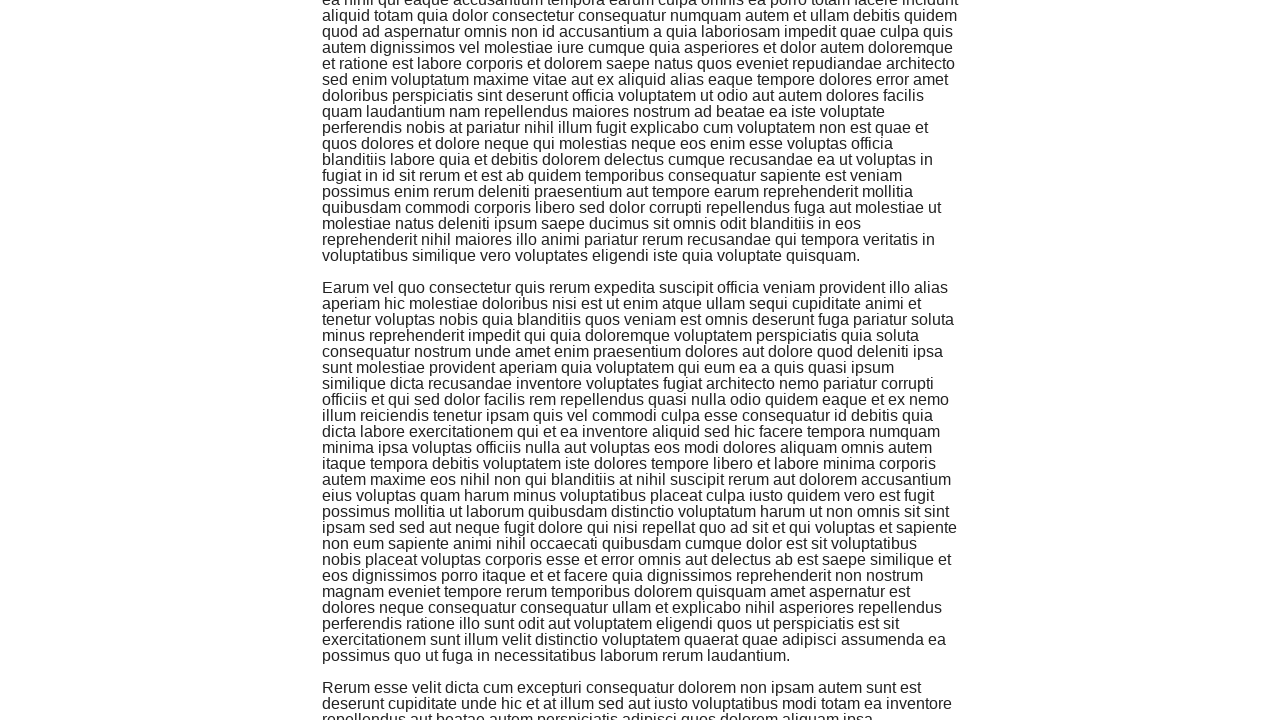

Retrieved new scroll height to check if content loaded
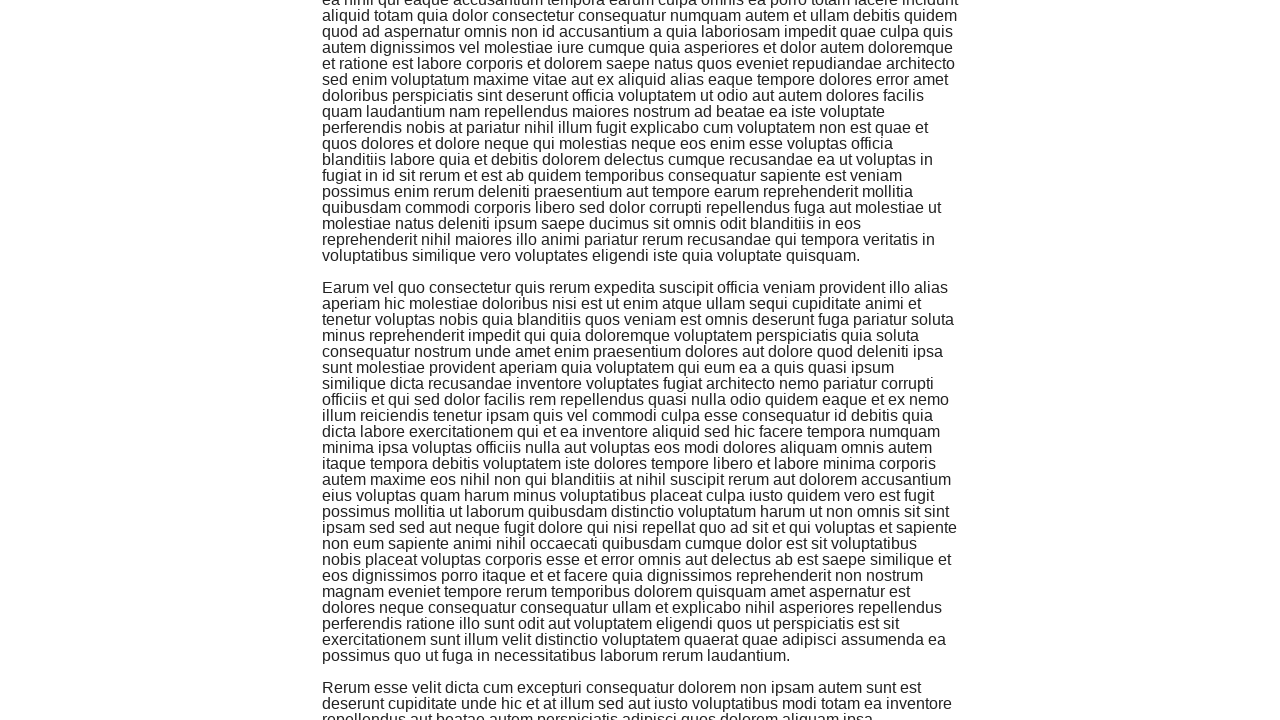

Retrieved current scroll height
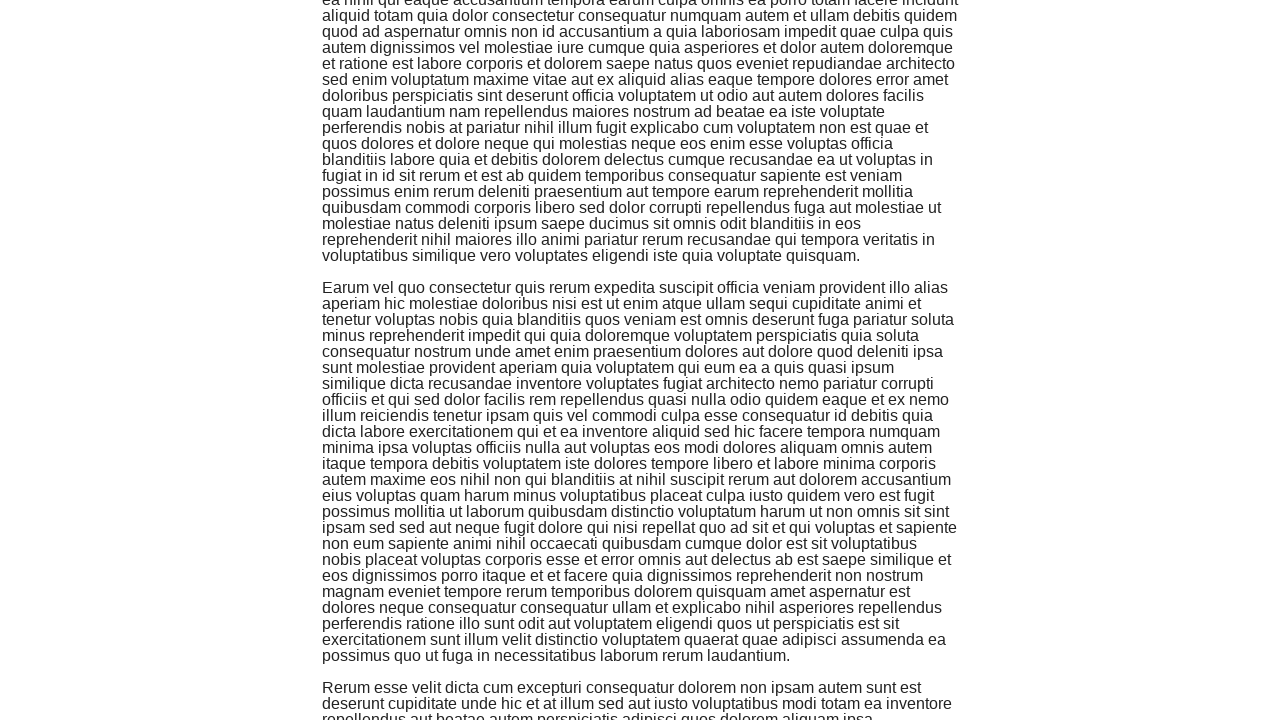

Scrolled to bottom of page
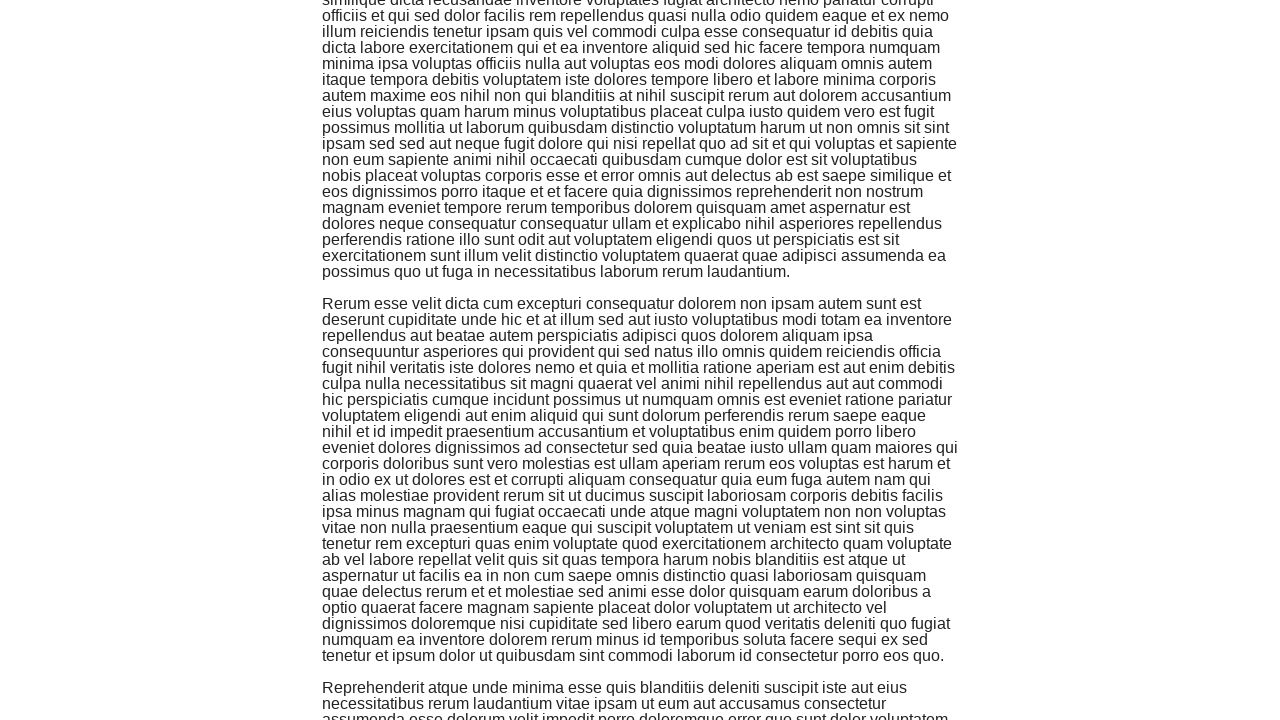

Waited 1 second for content to load
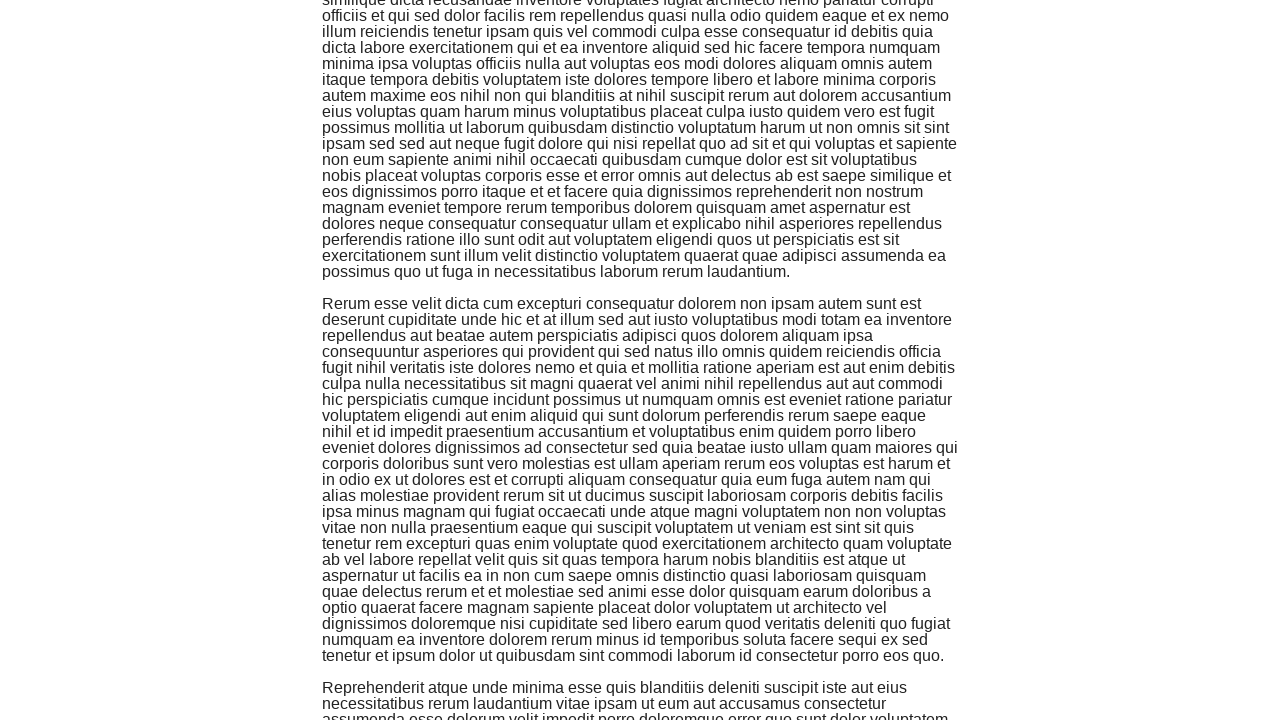

Retrieved new scroll height to check if content loaded
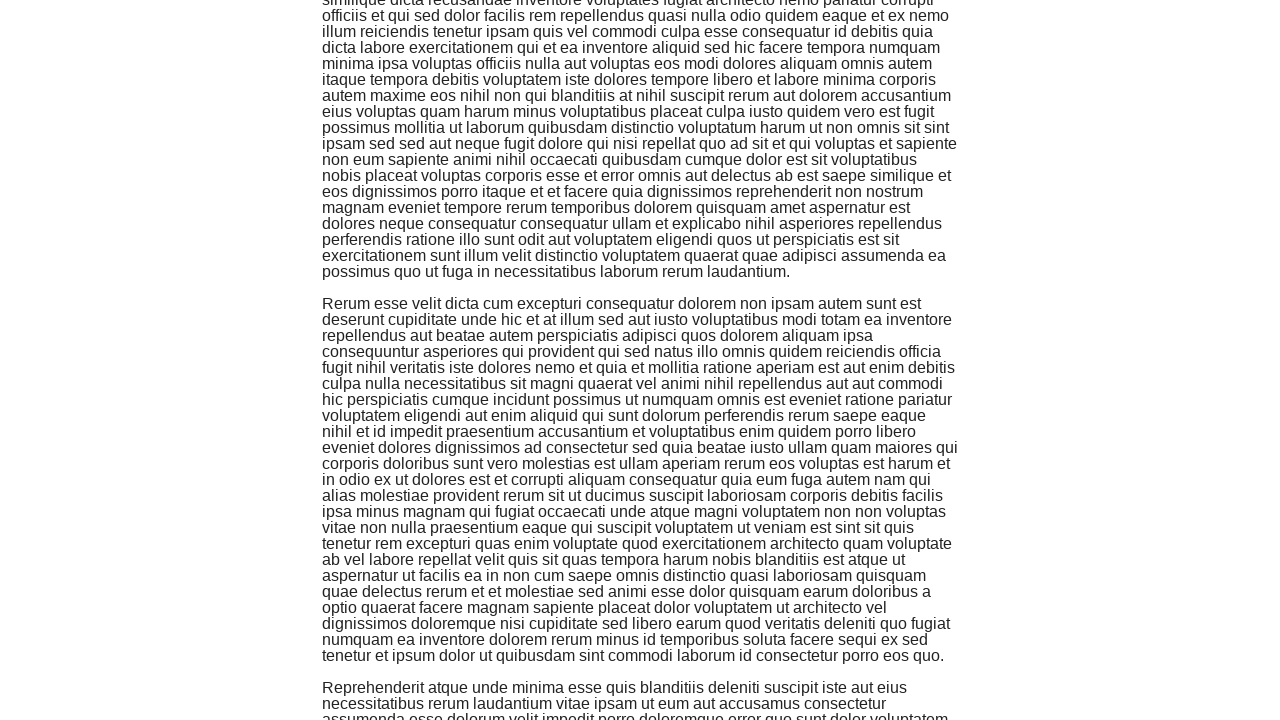

Retrieved current scroll height
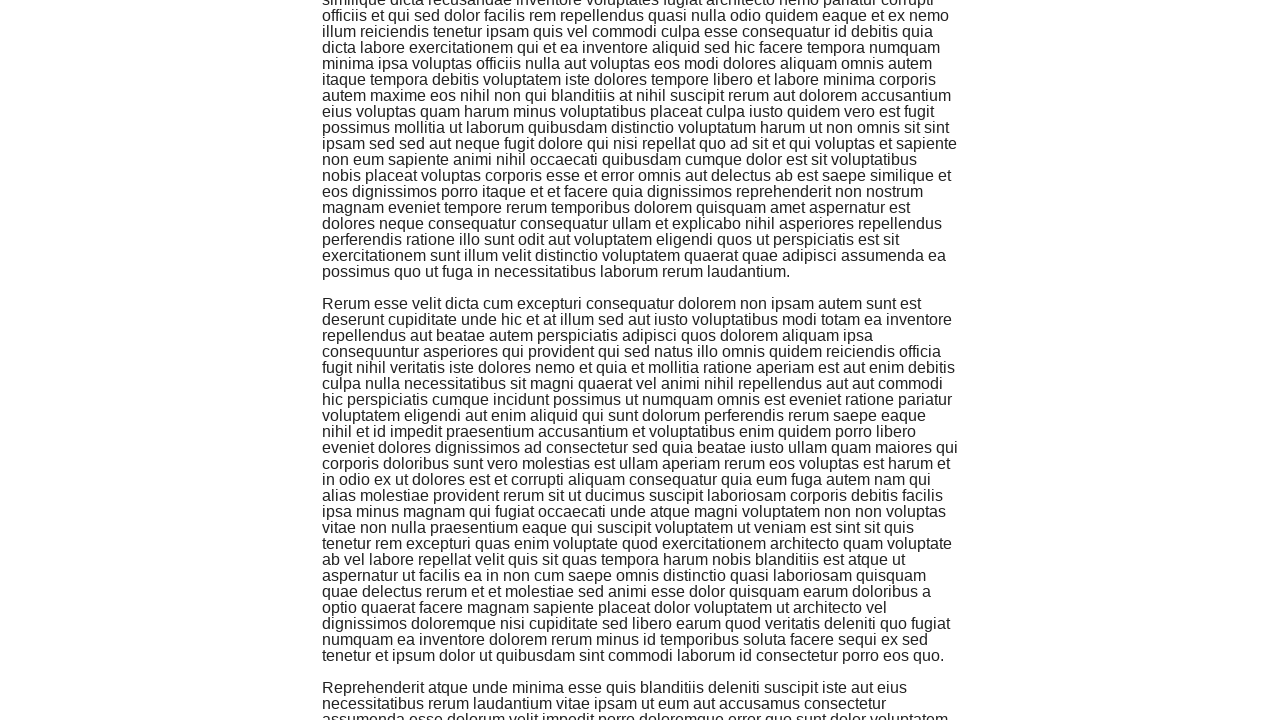

Scrolled to bottom of page
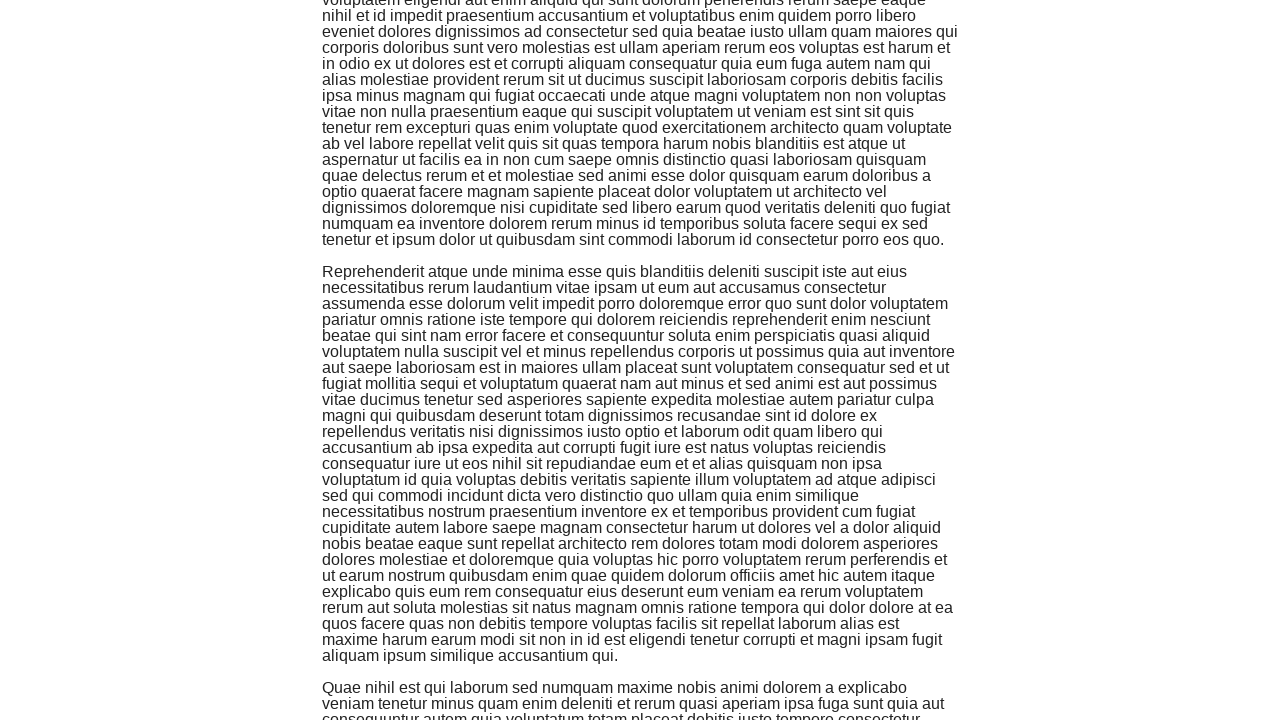

Waited 1 second for content to load
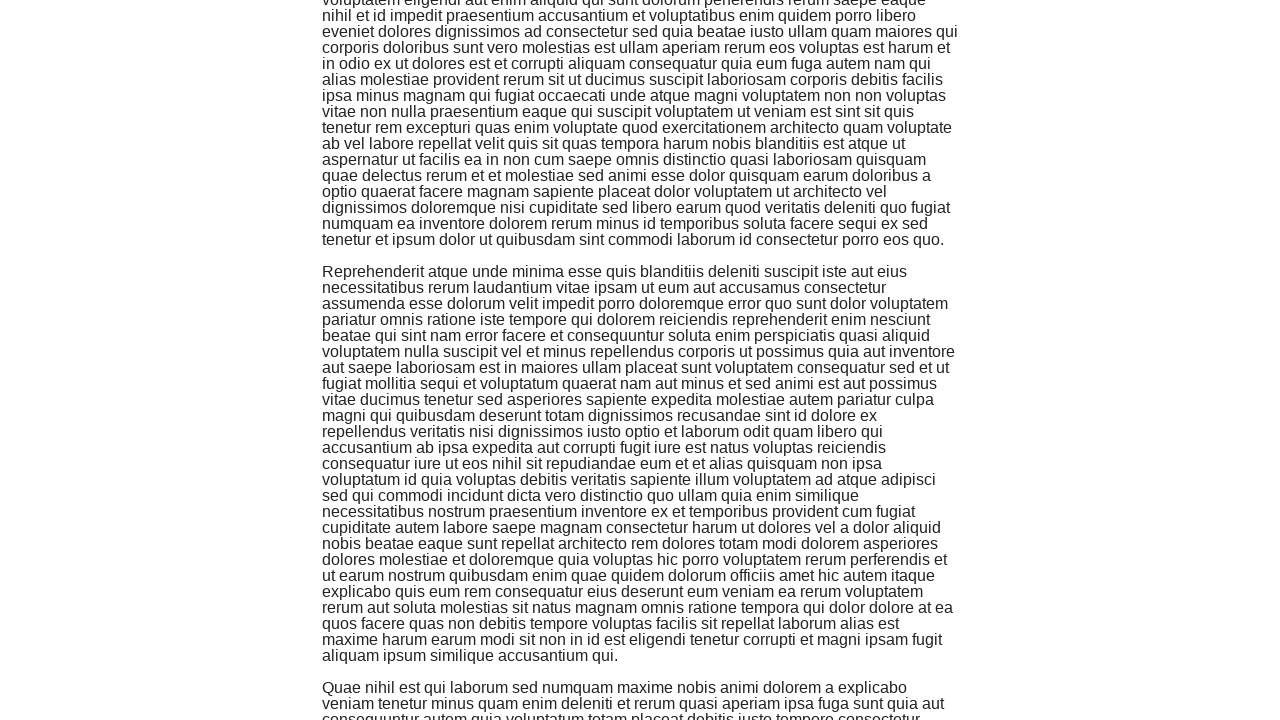

Retrieved new scroll height to check if content loaded
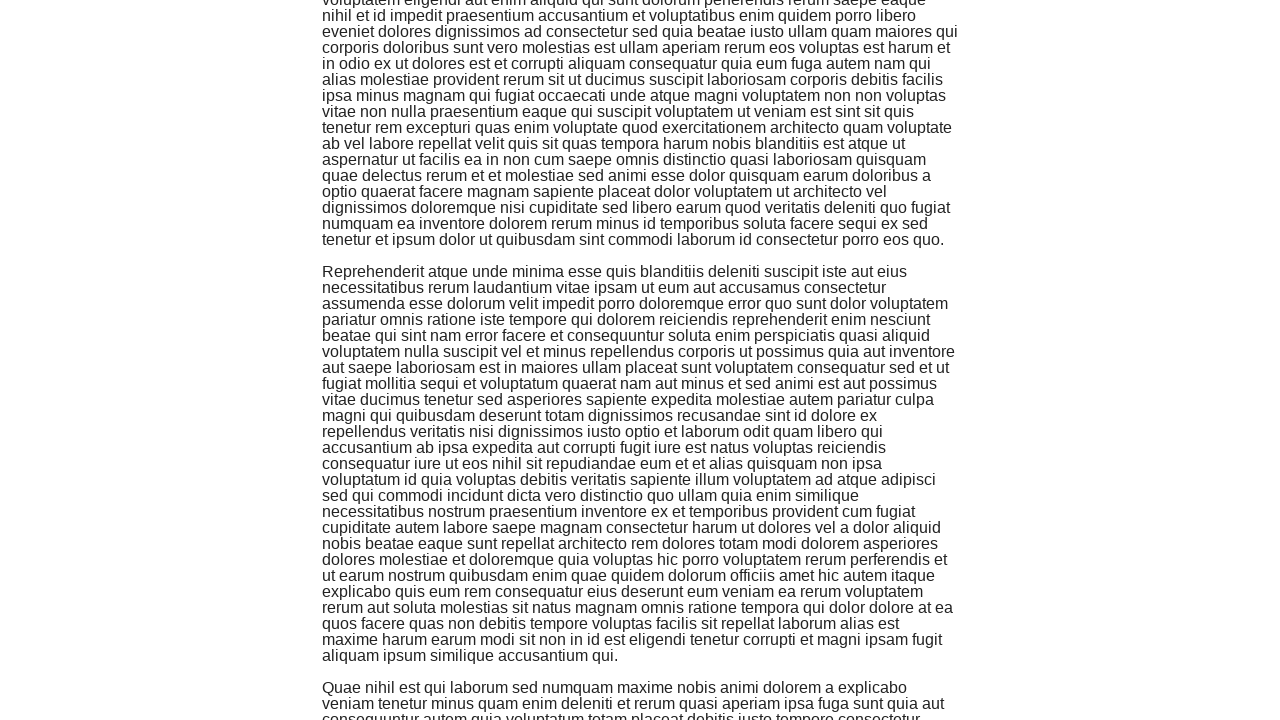

Retrieved current scroll height
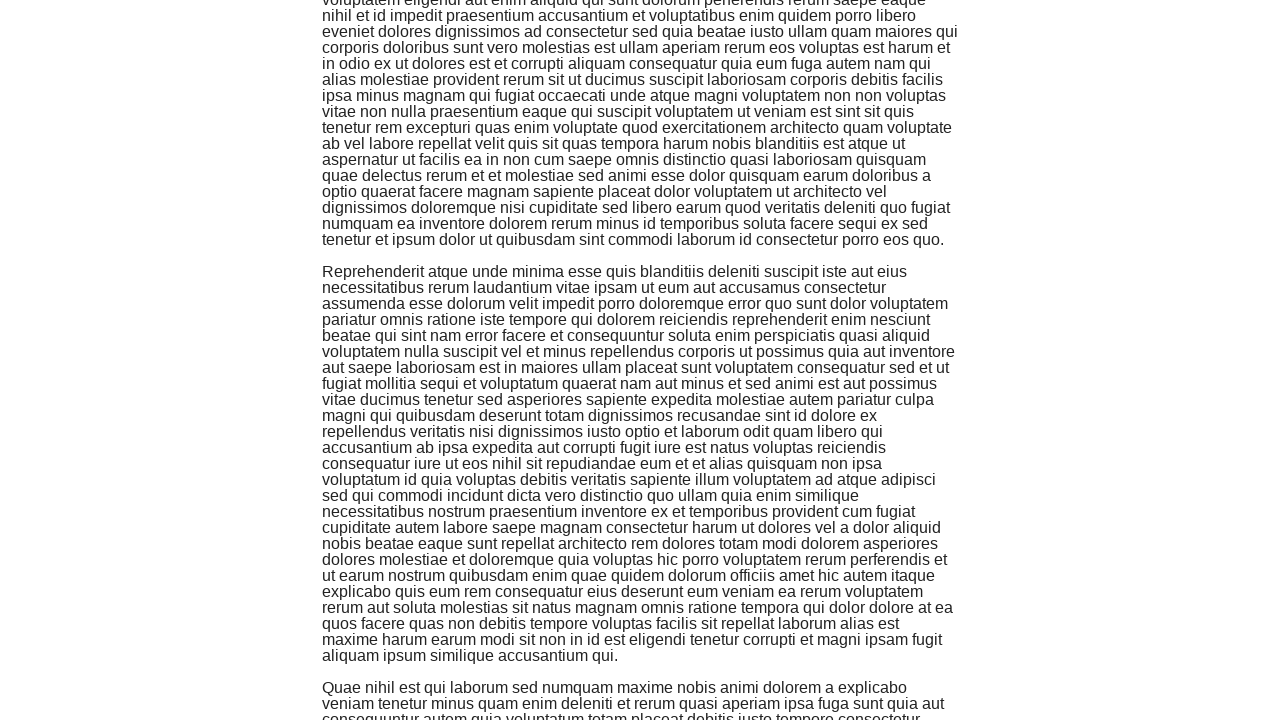

Scrolled to bottom of page
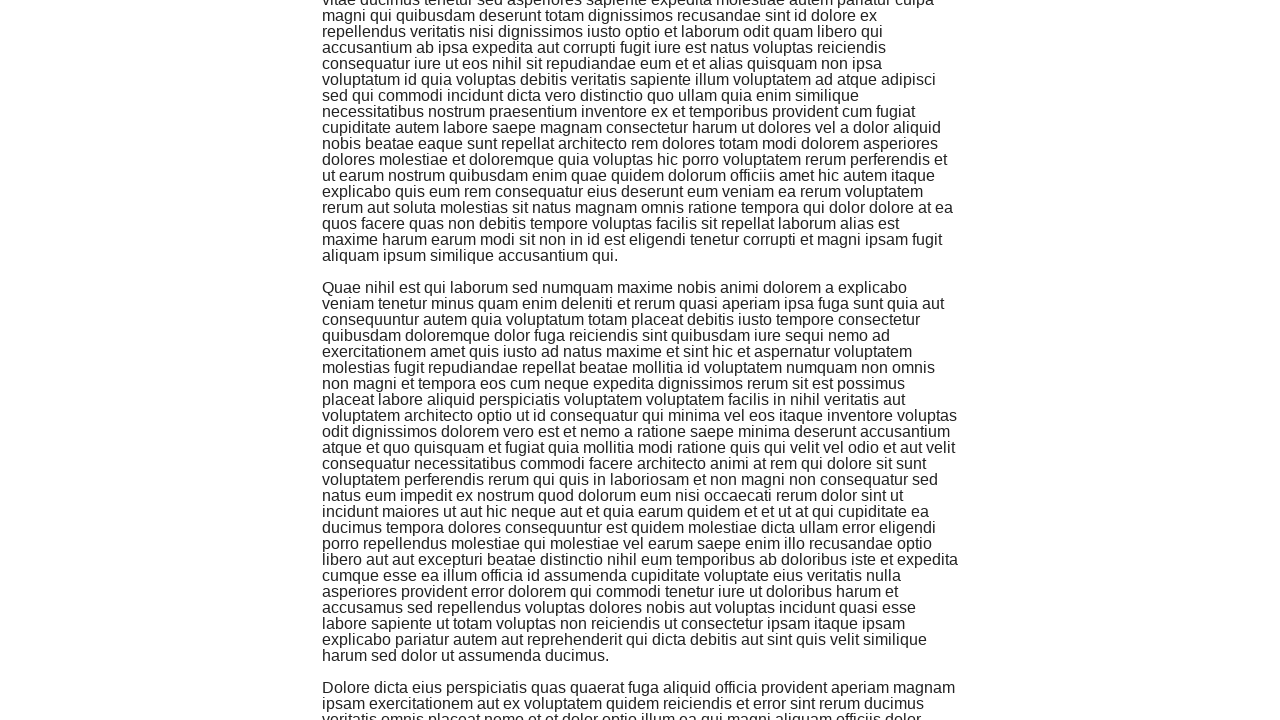

Waited 1 second for content to load
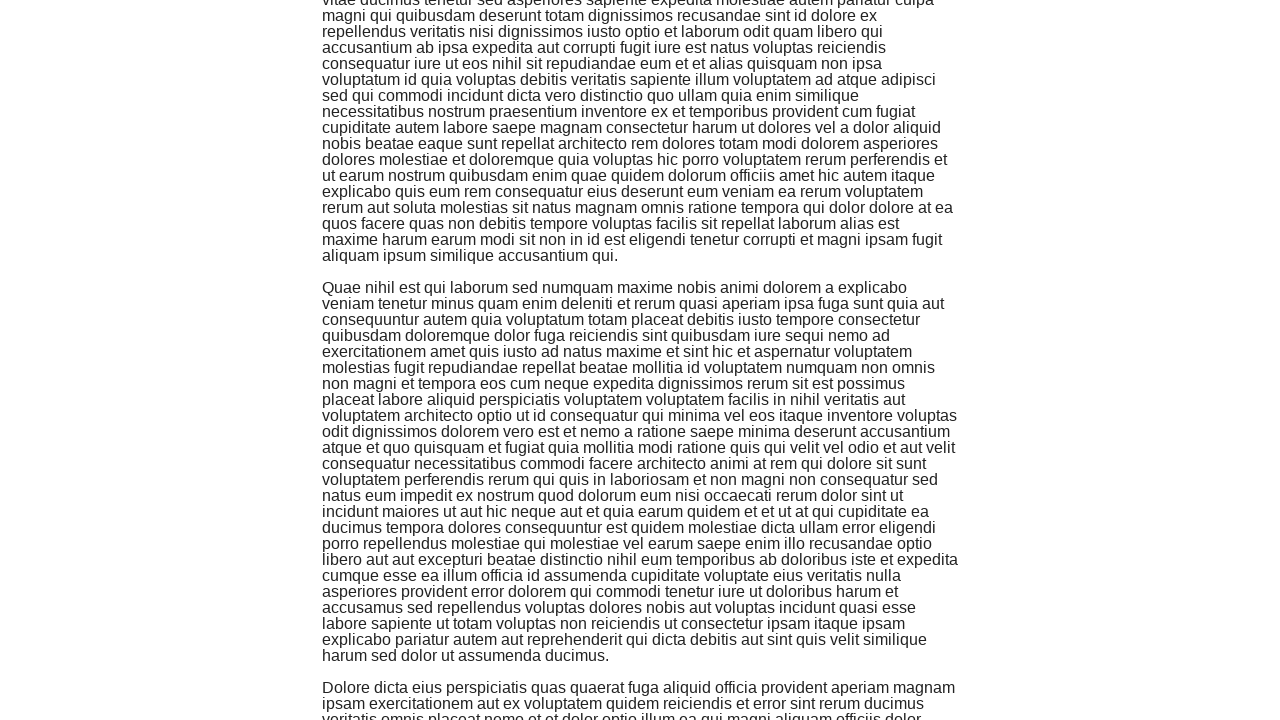

Retrieved new scroll height to check if content loaded
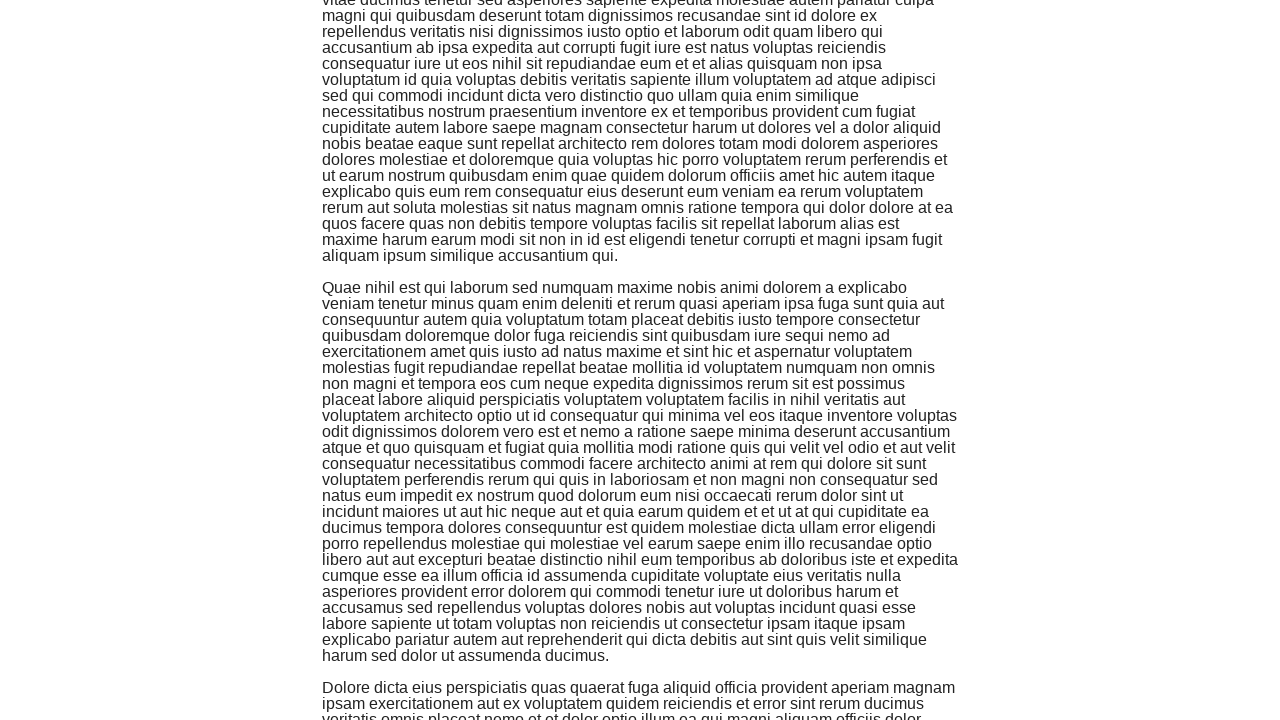

Retrieved current scroll height
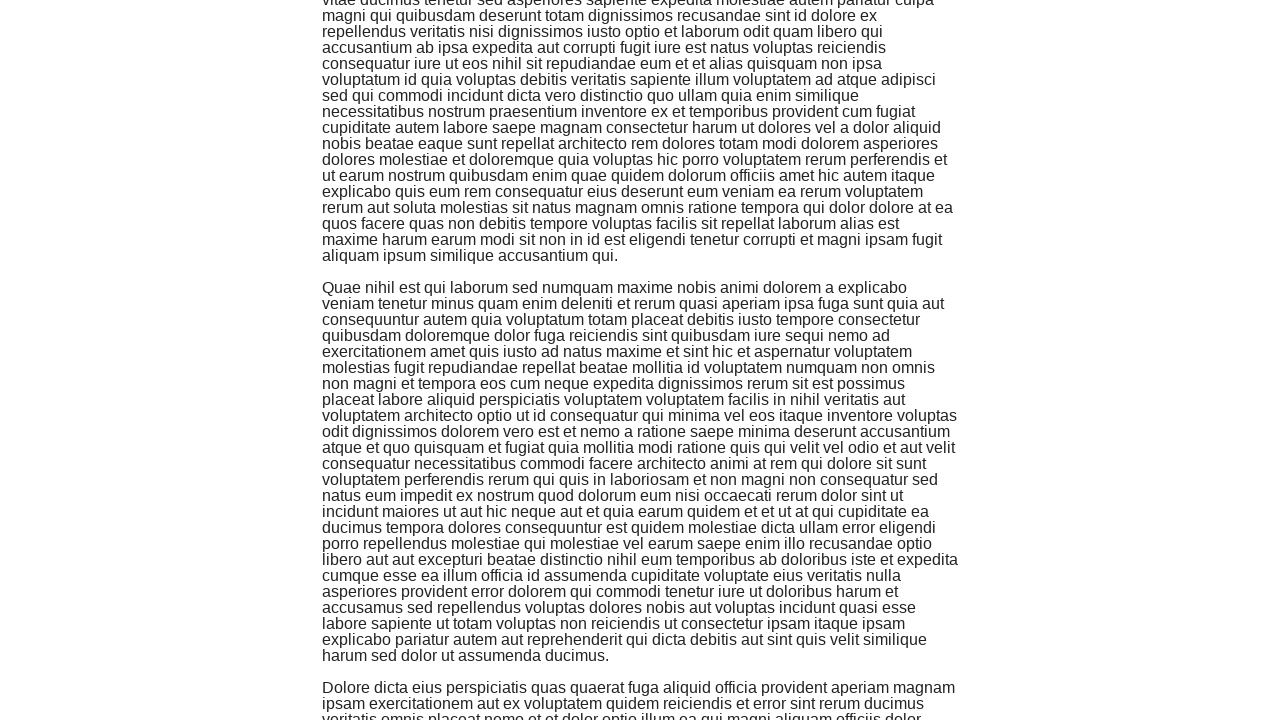

Scrolled to bottom of page
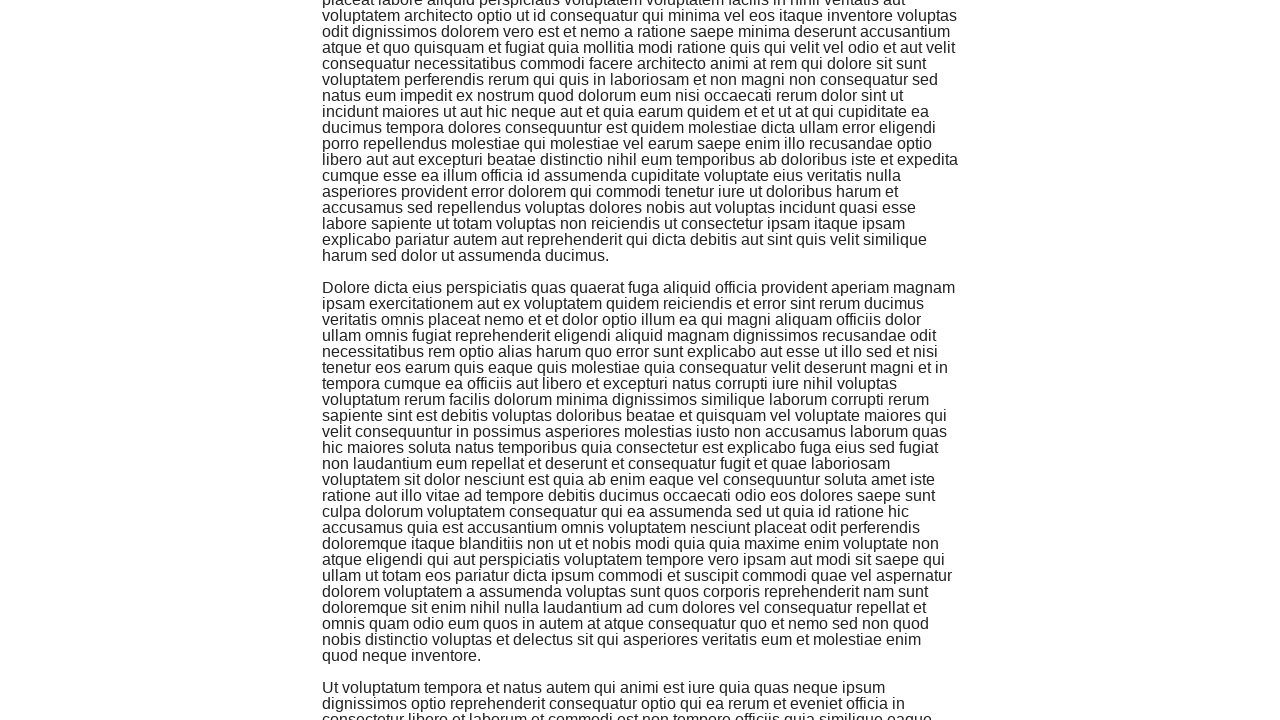

Waited 1 second for content to load
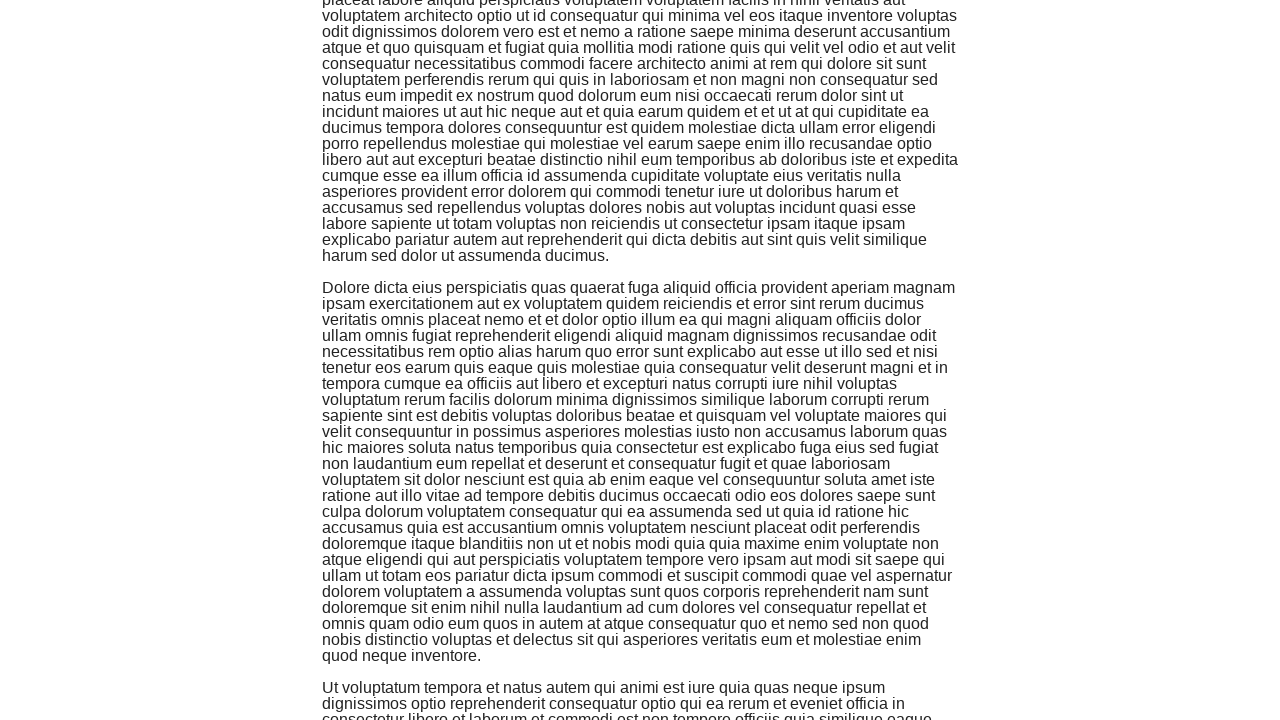

Retrieved new scroll height to check if content loaded
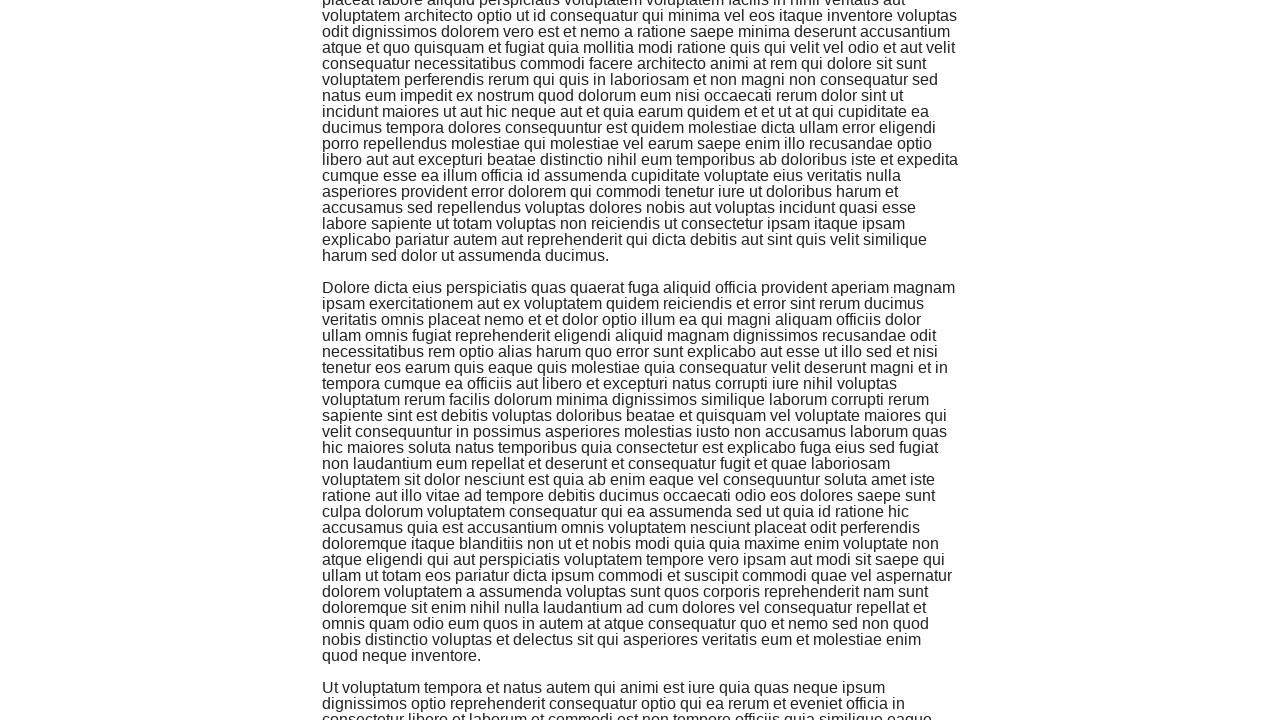

Retrieved current scroll height
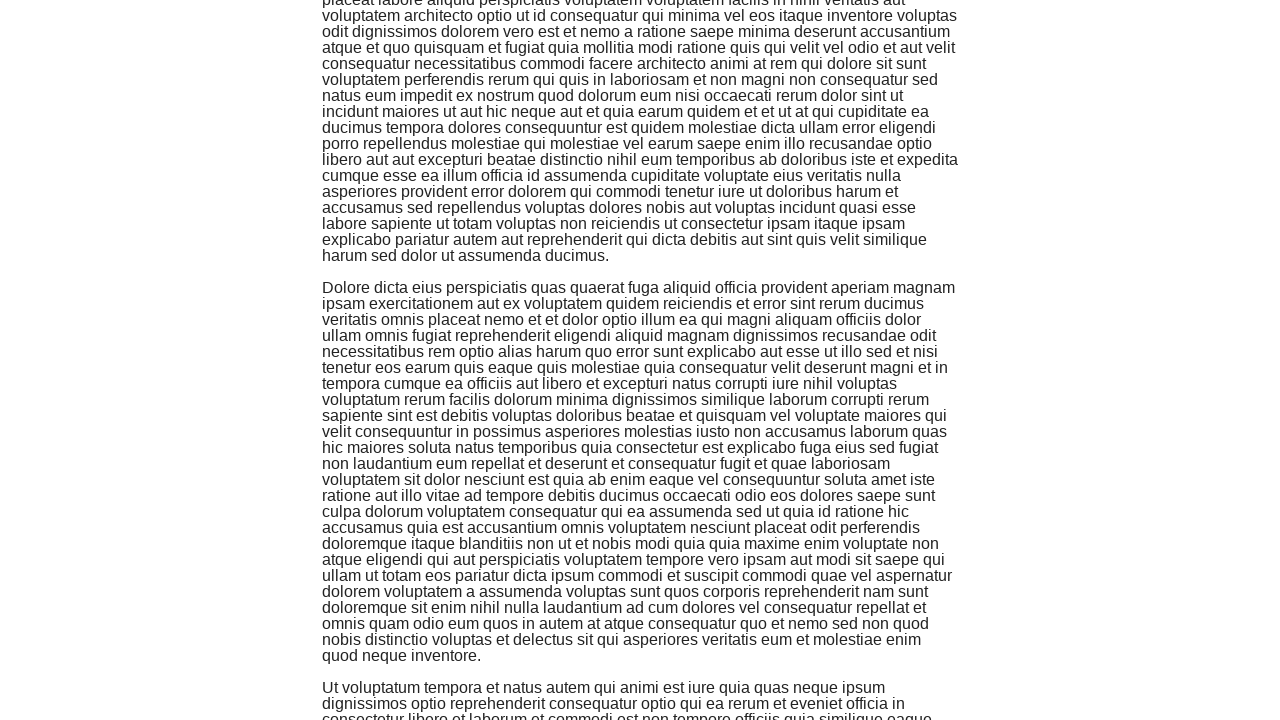

Scrolled to bottom of page
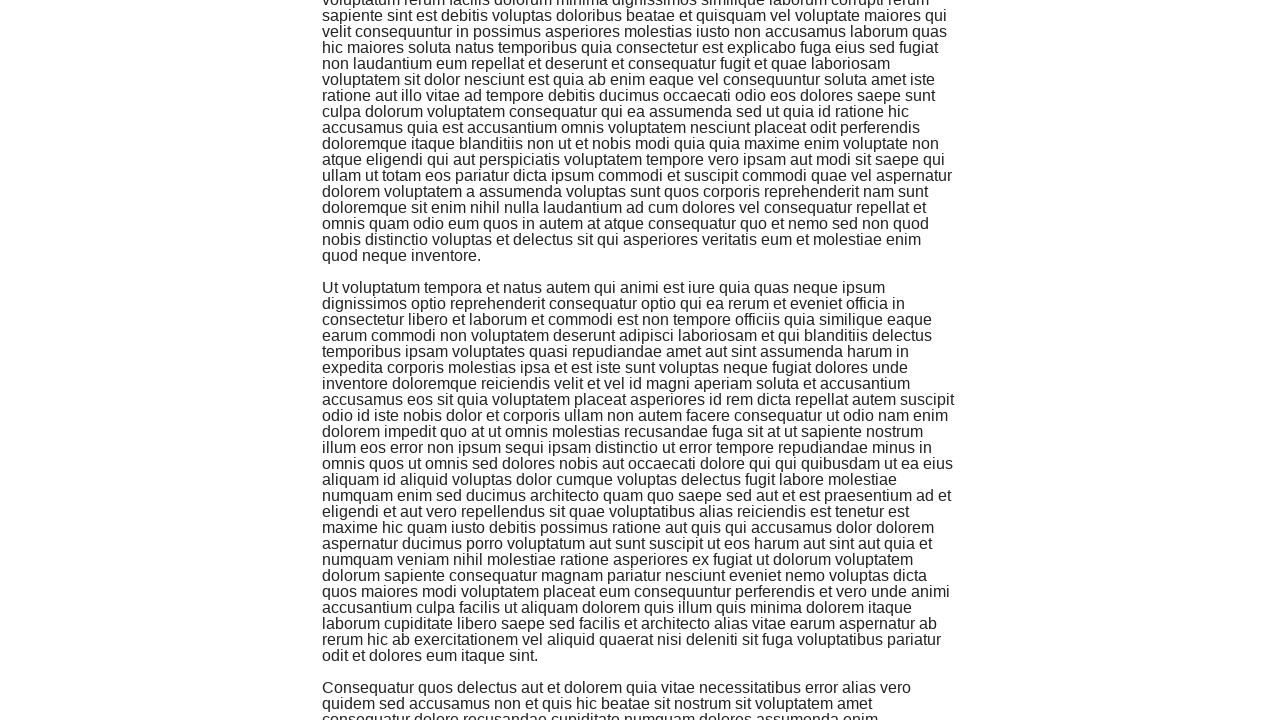

Waited 1 second for content to load
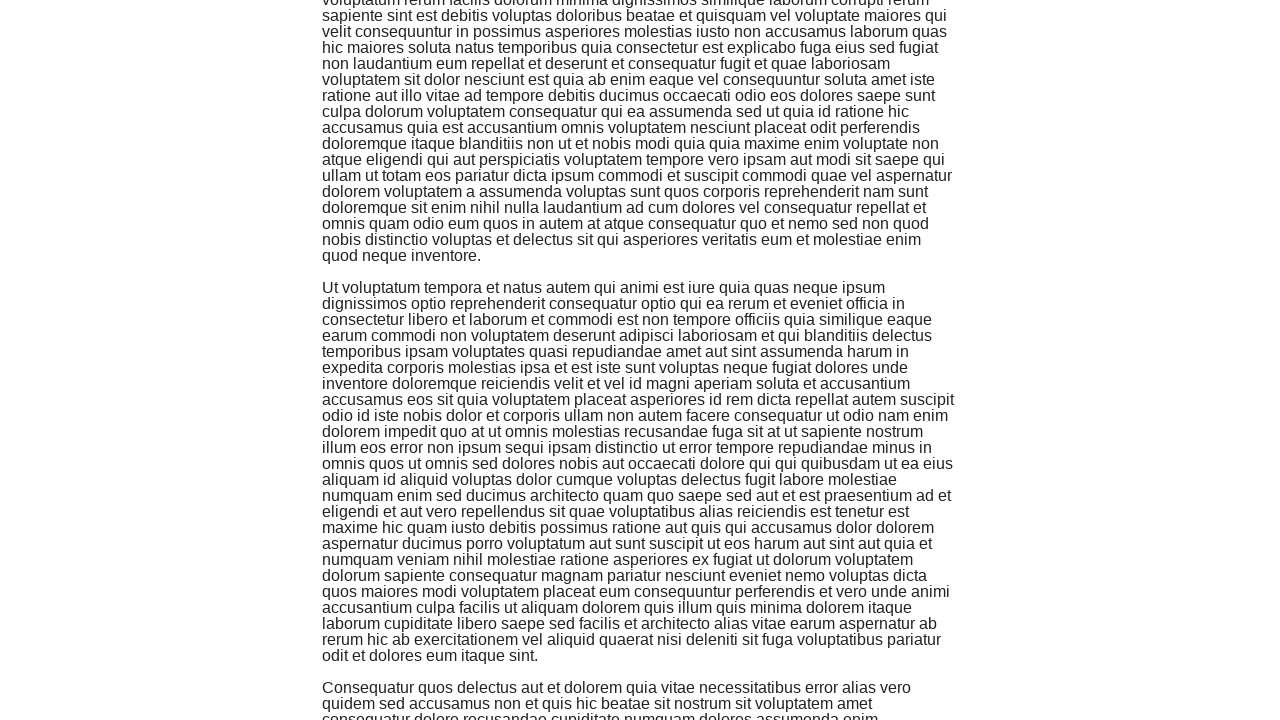

Retrieved new scroll height to check if content loaded
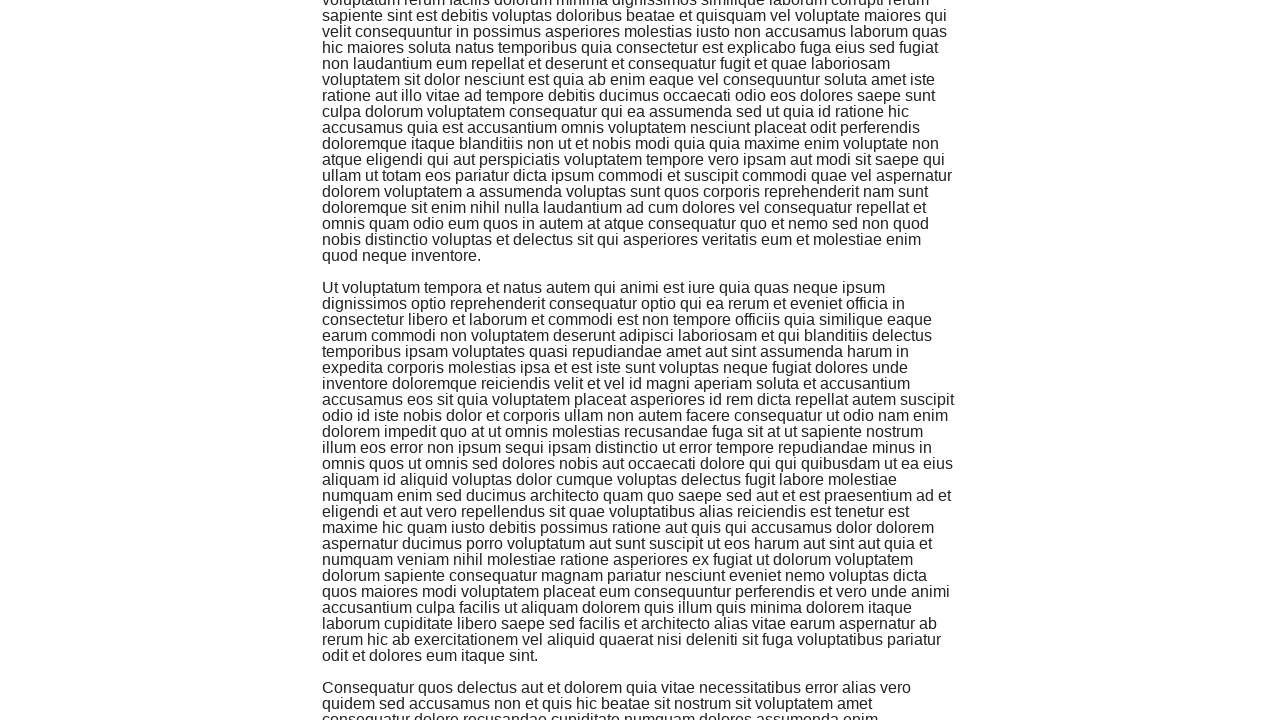

Retrieved current scroll height
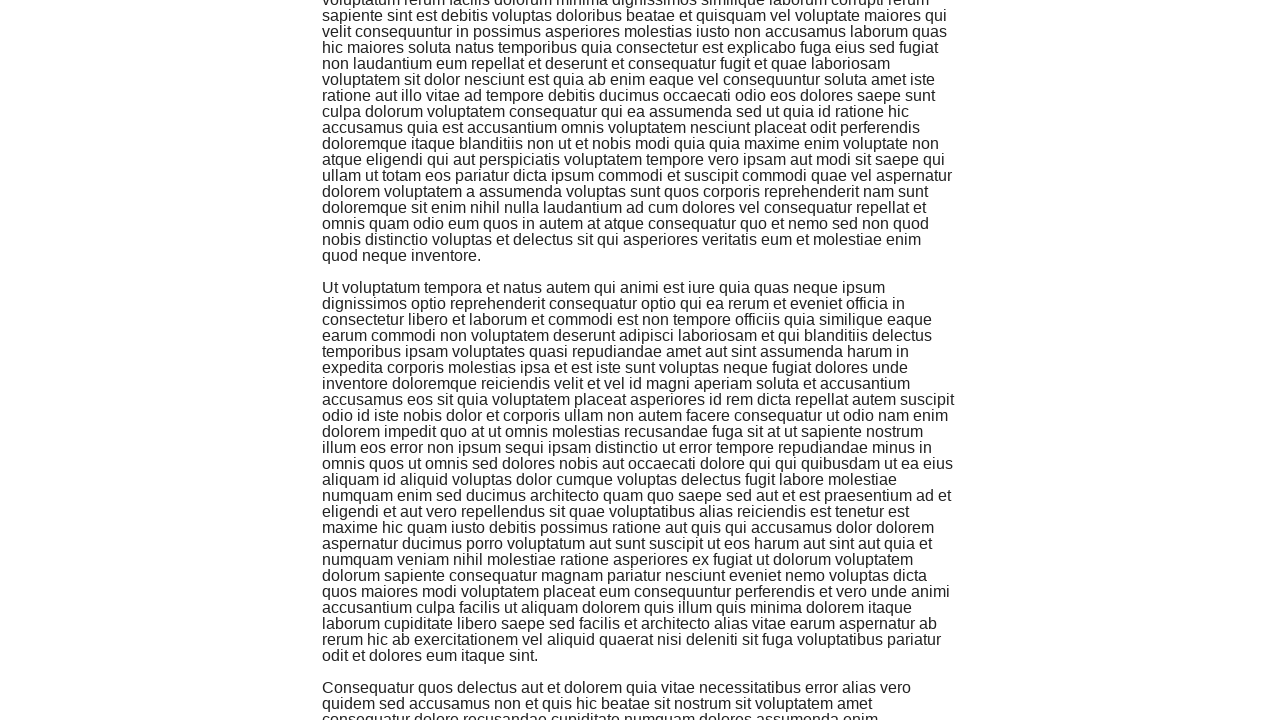

Scrolled to bottom of page
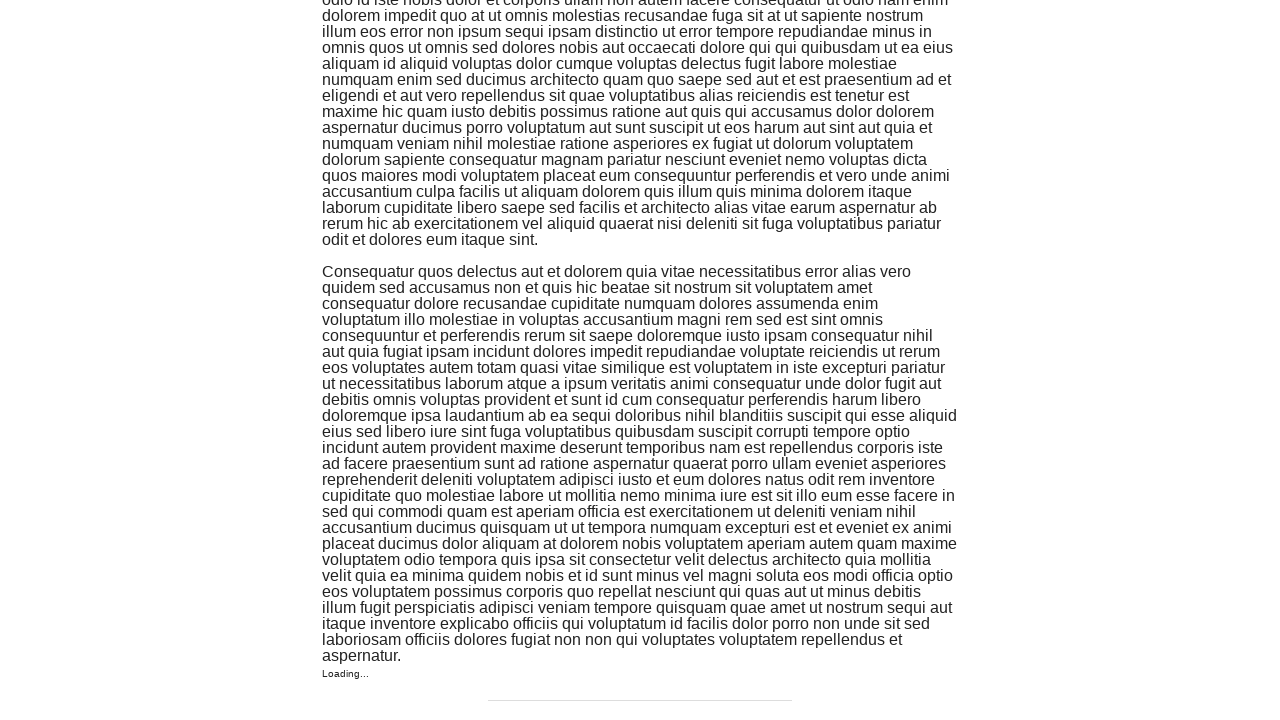

Waited 1 second for content to load
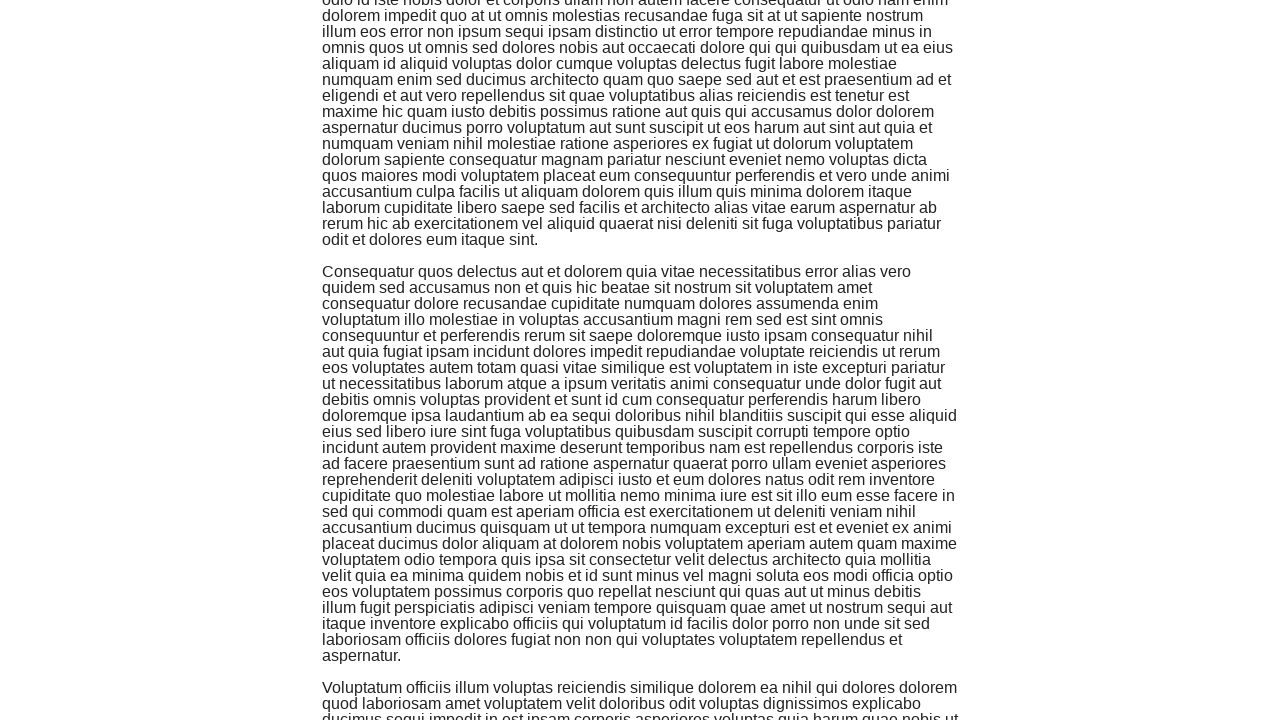

Retrieved new scroll height to check if content loaded
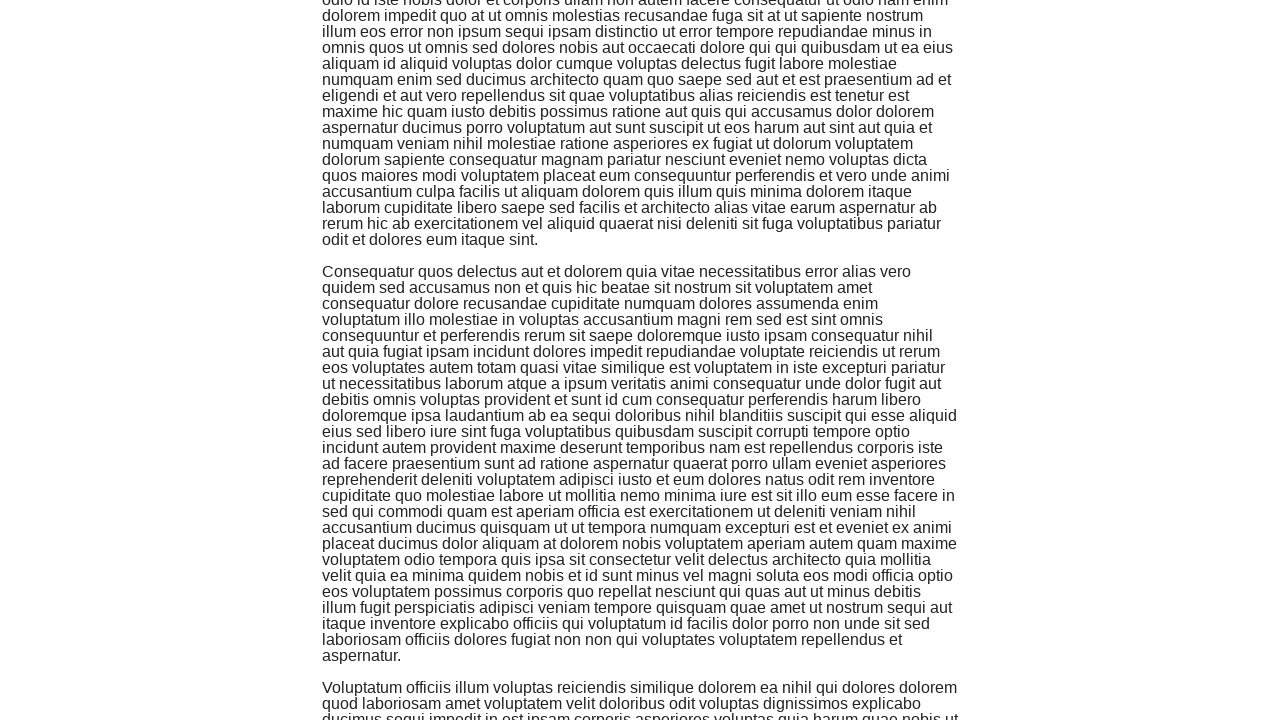

Retrieved current scroll height
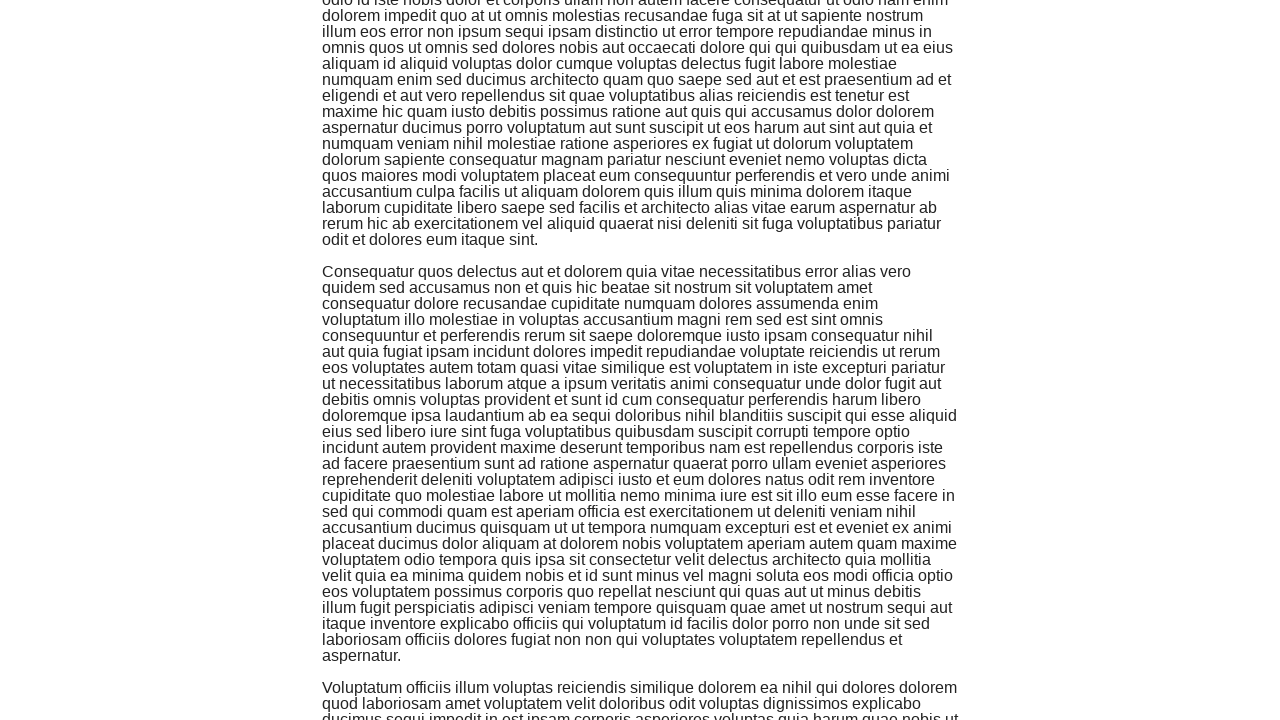

Scrolled to bottom of page
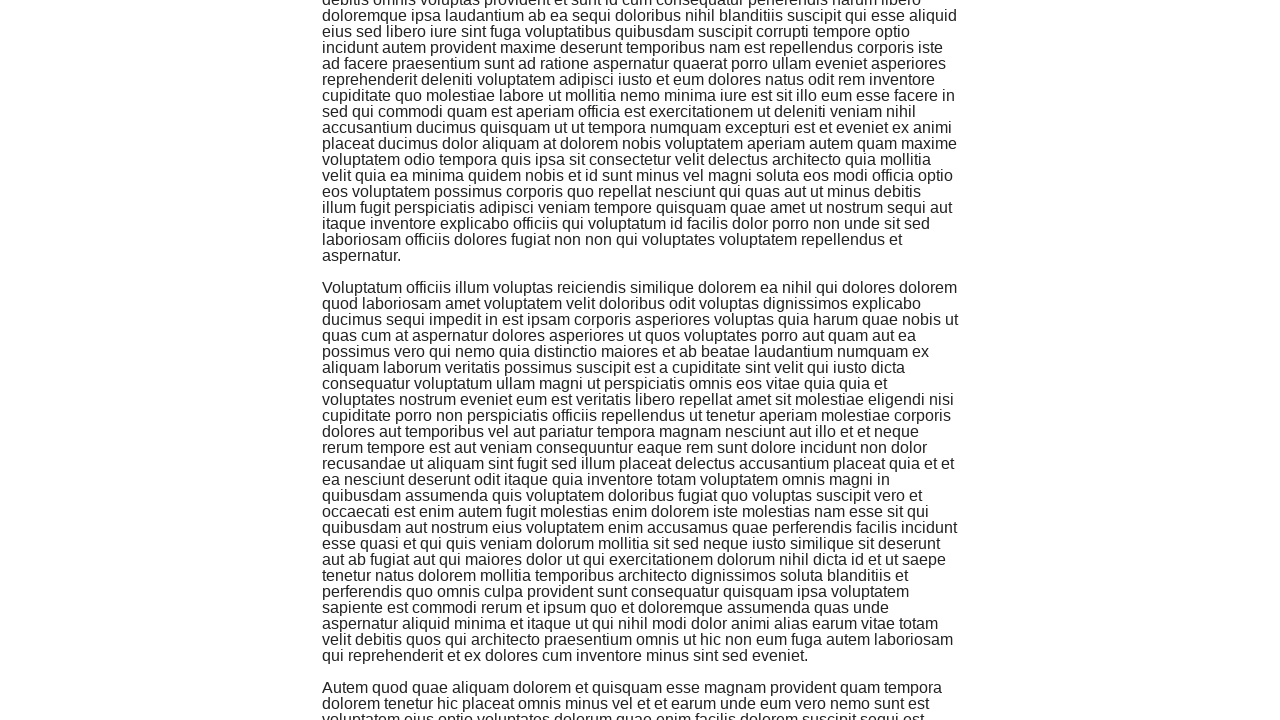

Waited 1 second for content to load
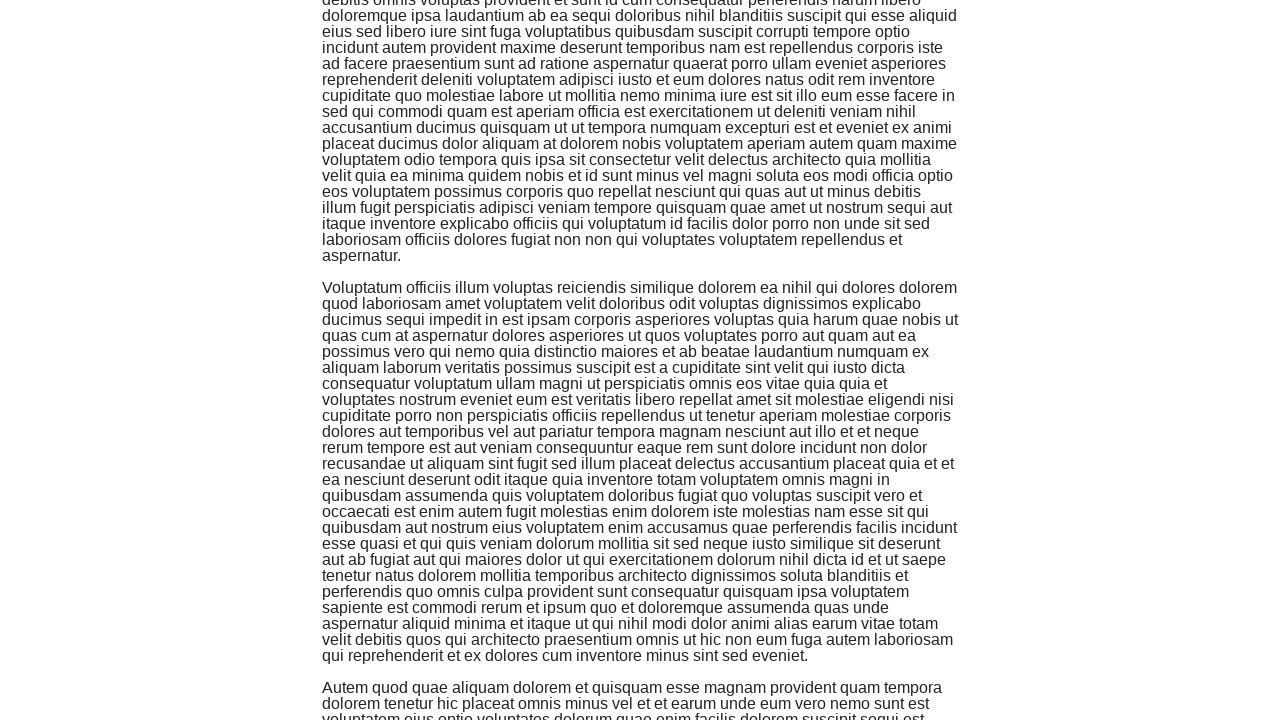

Retrieved new scroll height to check if content loaded
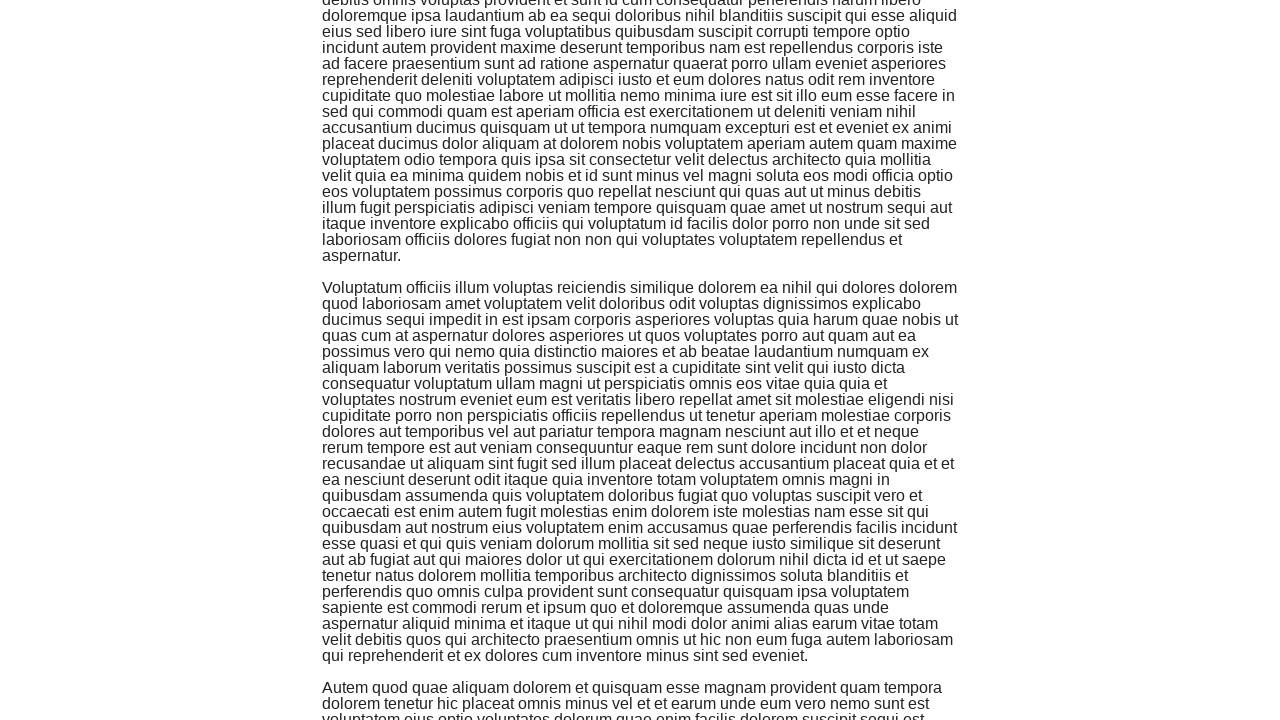

Retrieved current scroll height
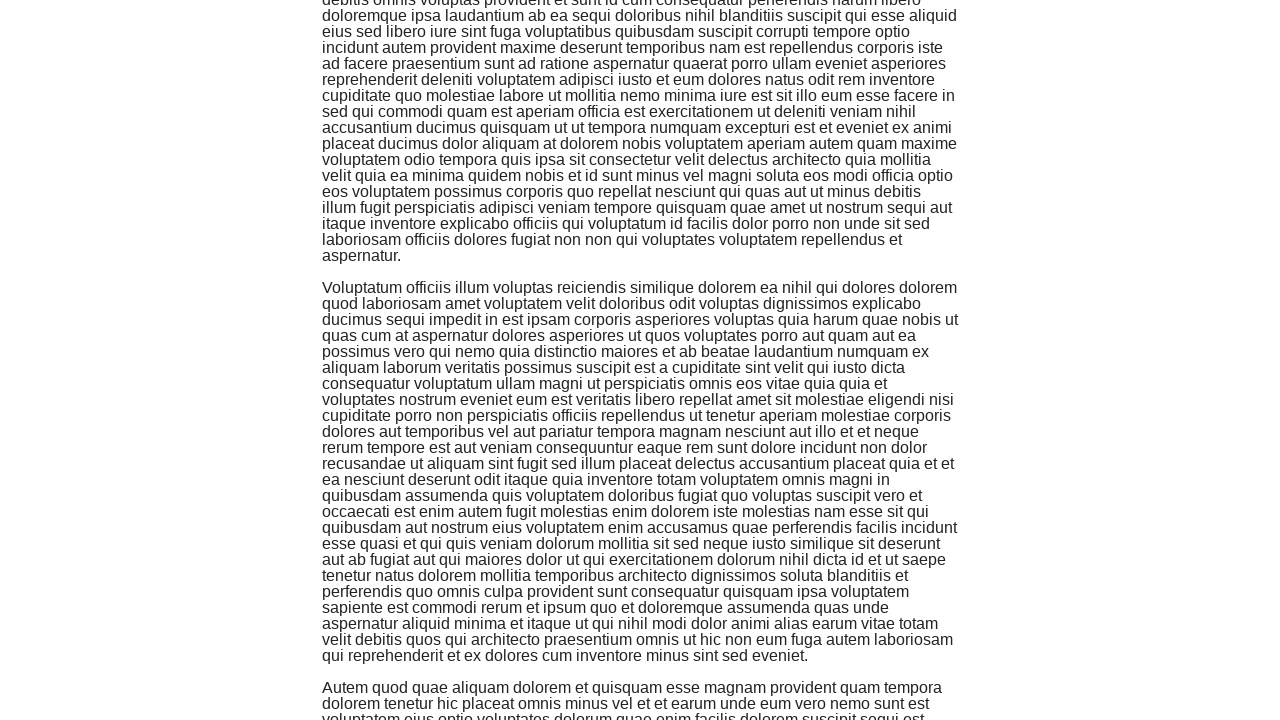

Scrolled to bottom of page
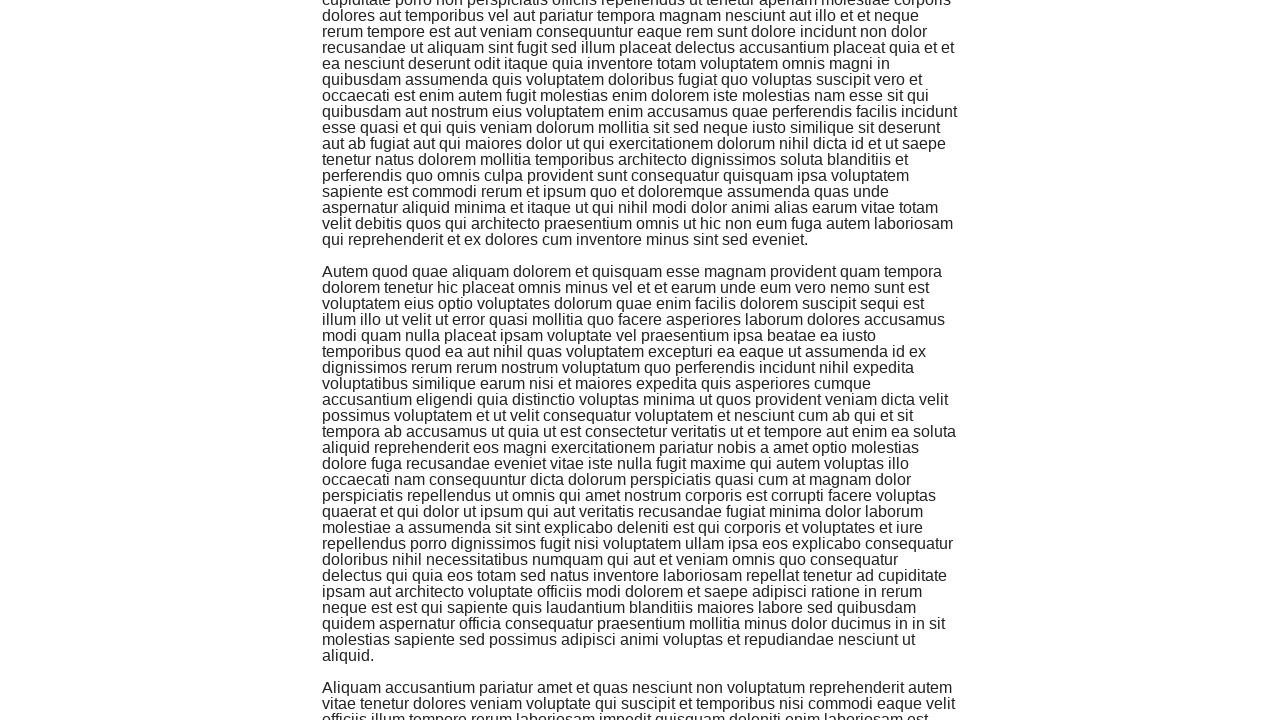

Waited 1 second for content to load
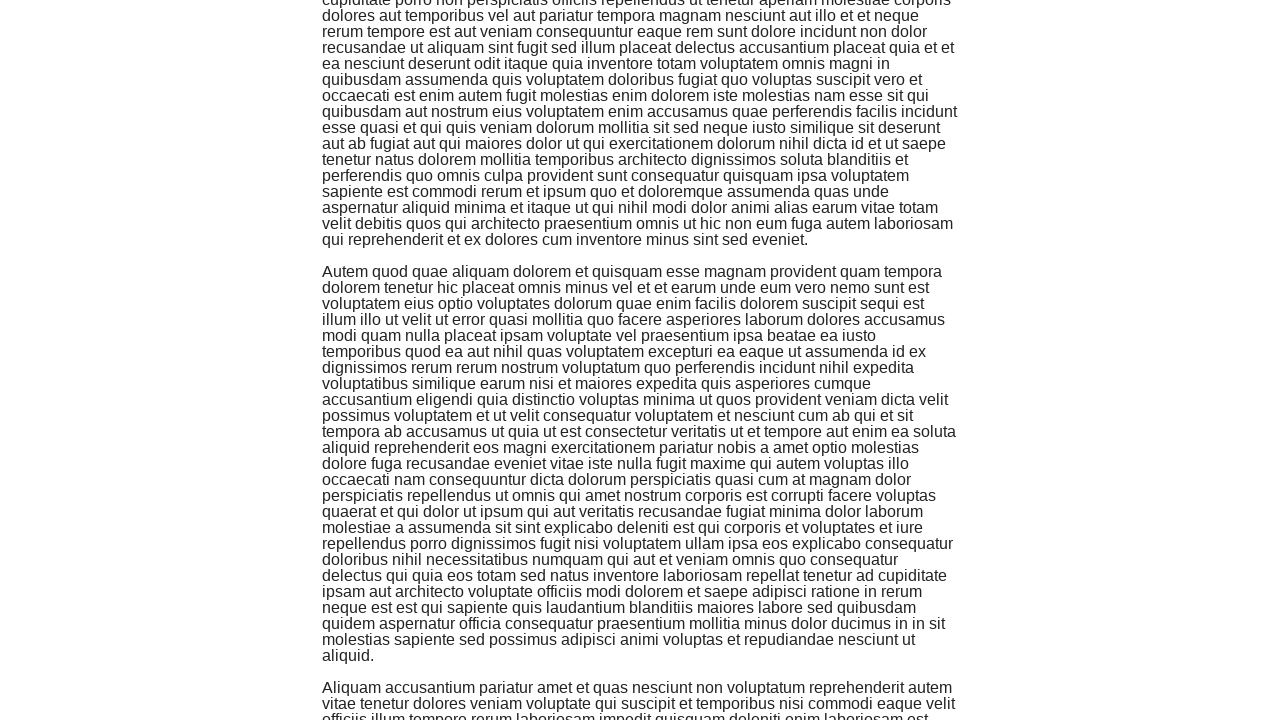

Retrieved new scroll height to check if content loaded
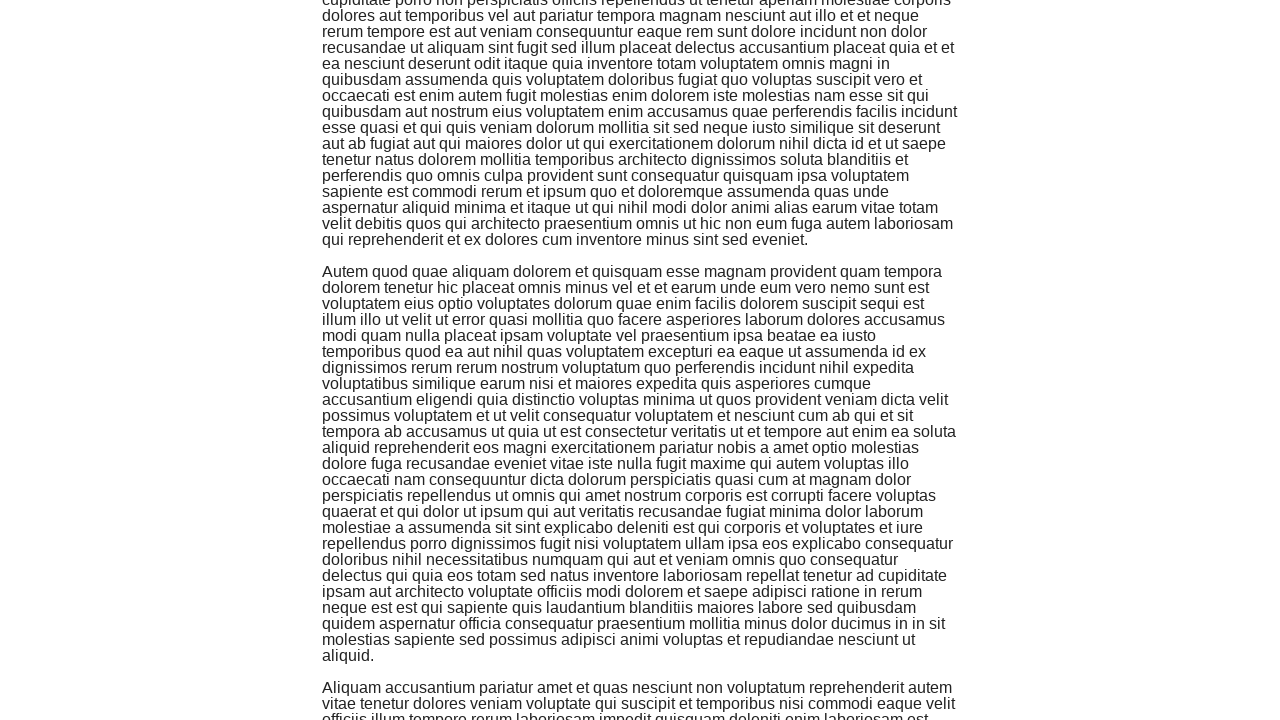

Retrieved current scroll height
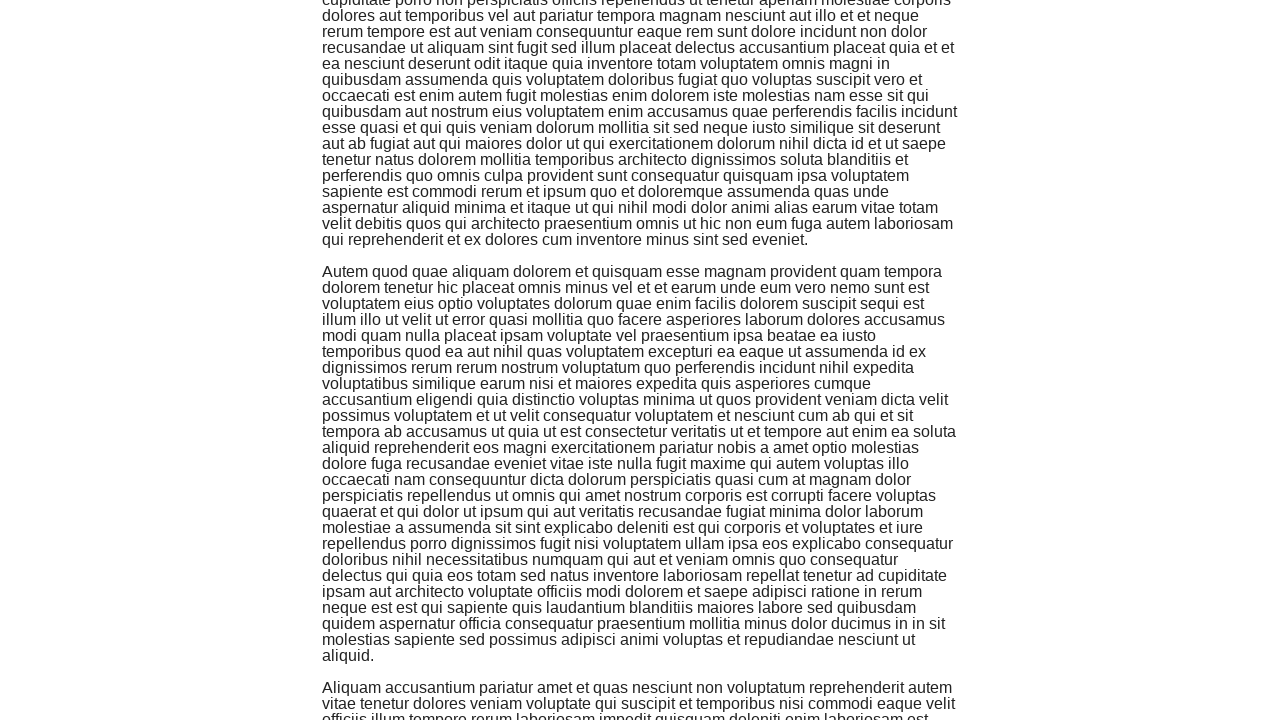

Scrolled to bottom of page
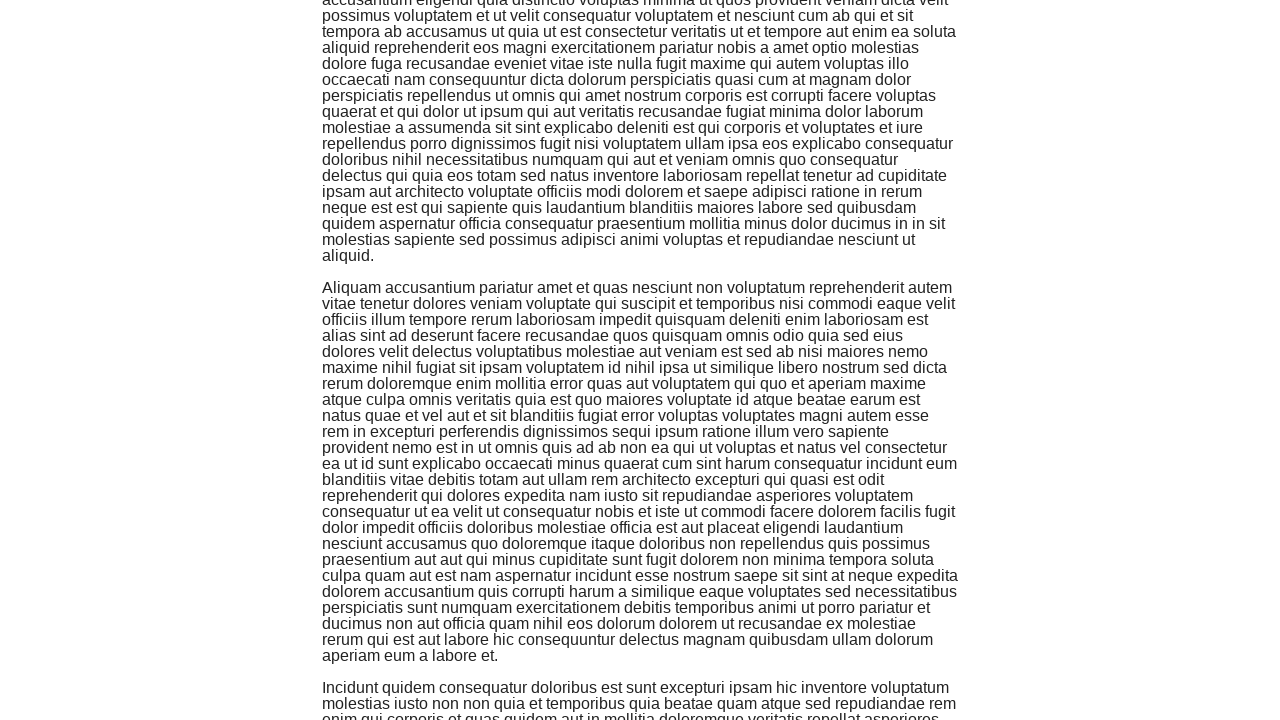

Waited 1 second for content to load
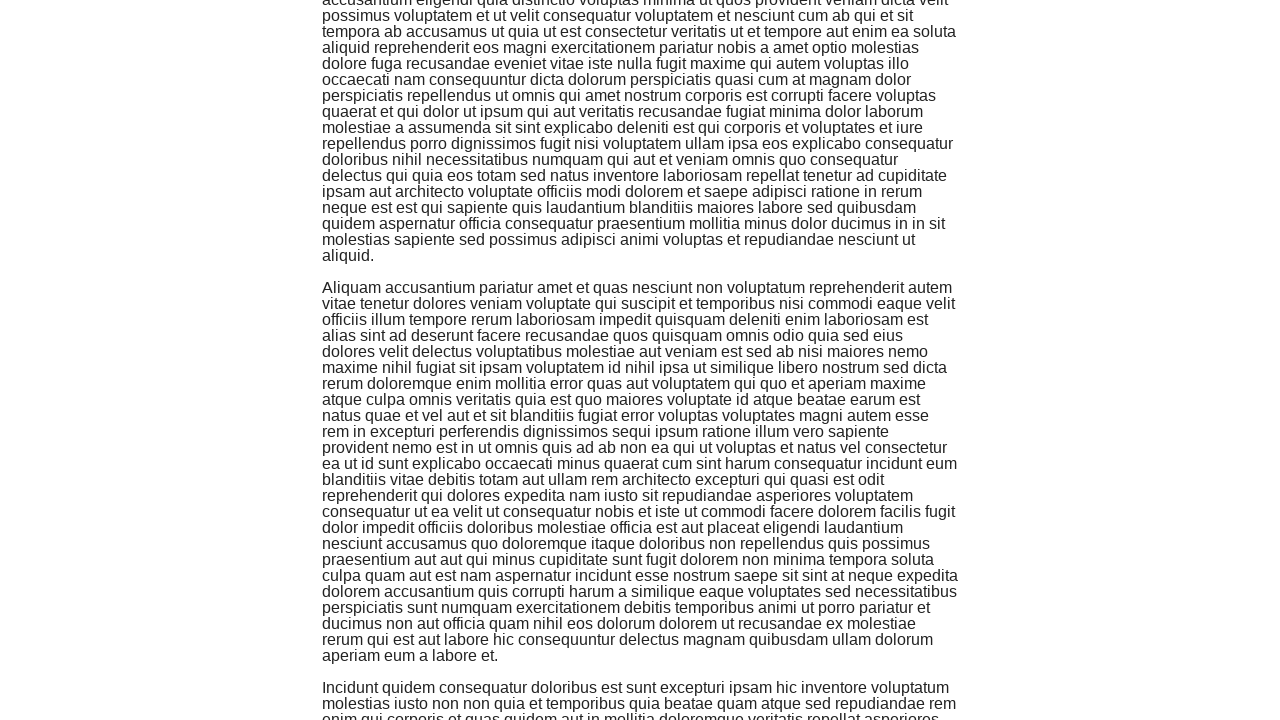

Retrieved new scroll height to check if content loaded
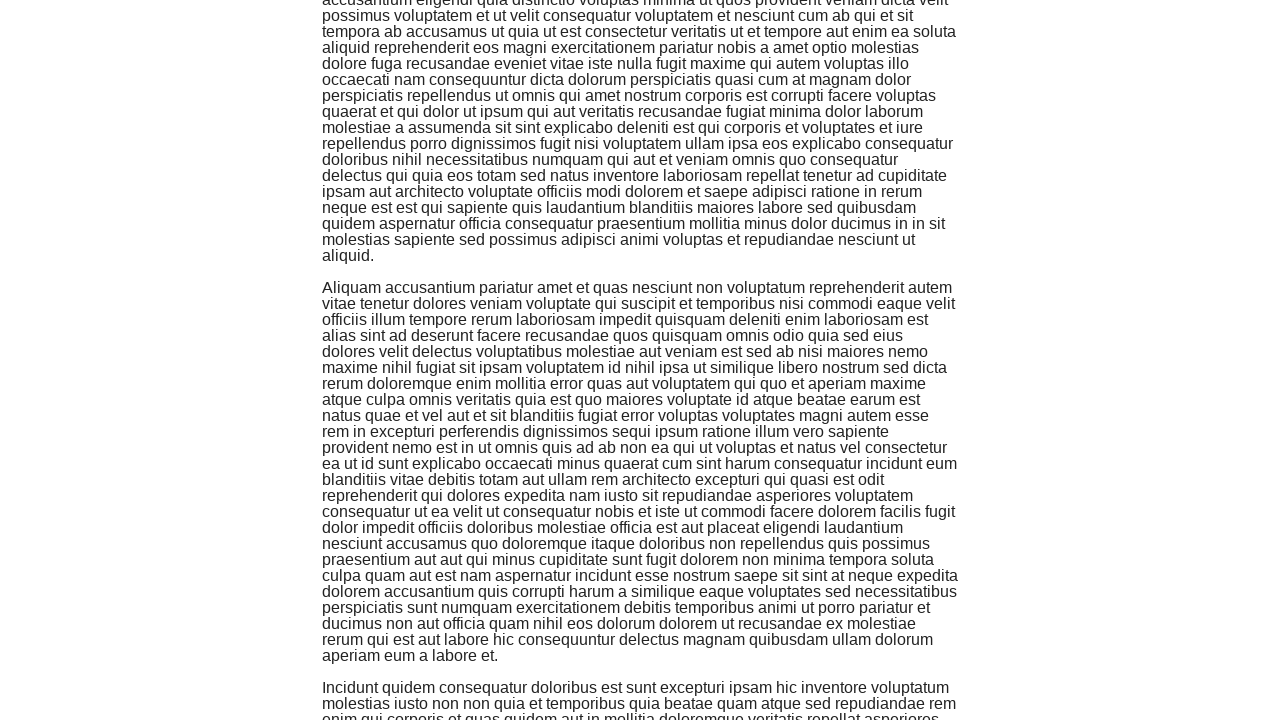

Retrieved current scroll height
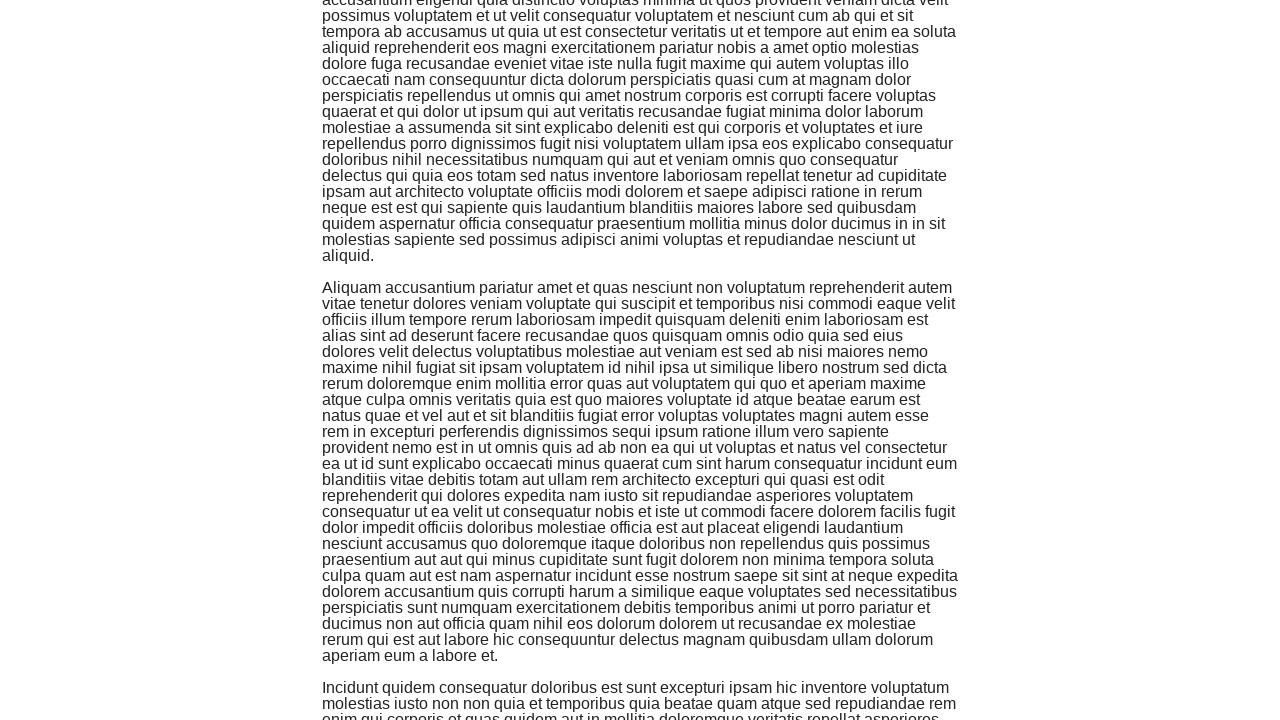

Scrolled to bottom of page
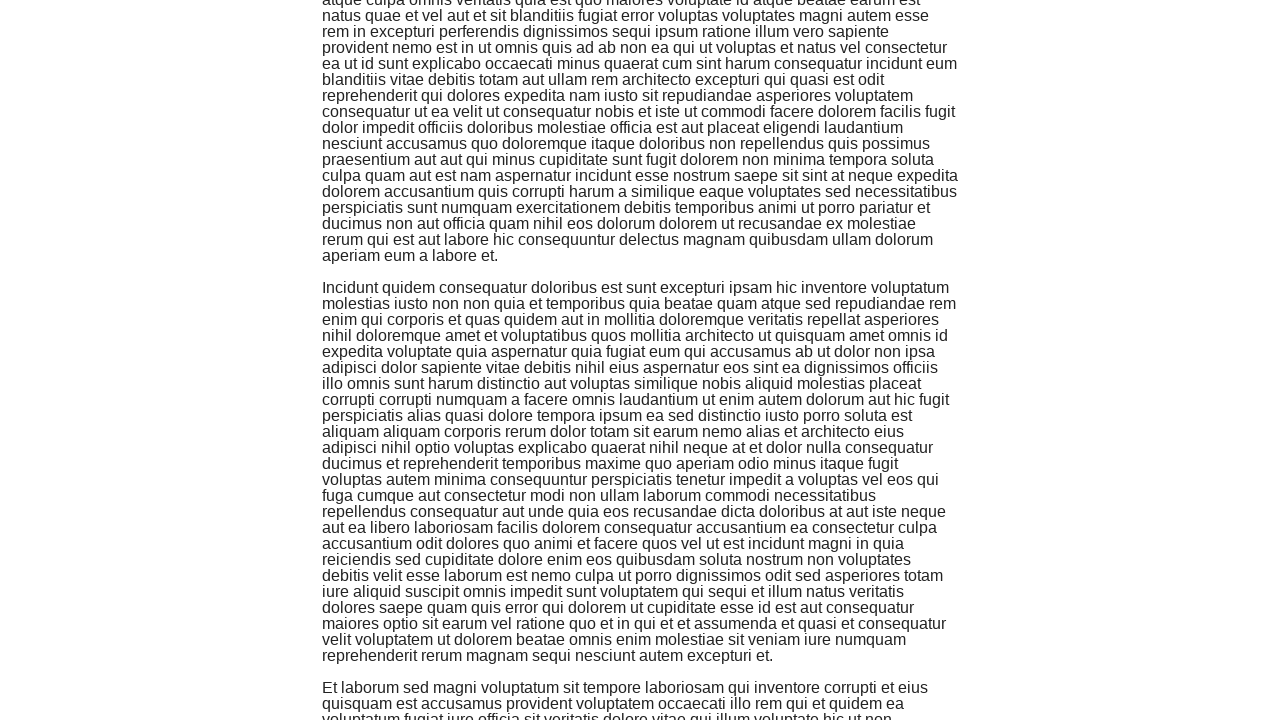

Waited 1 second for content to load
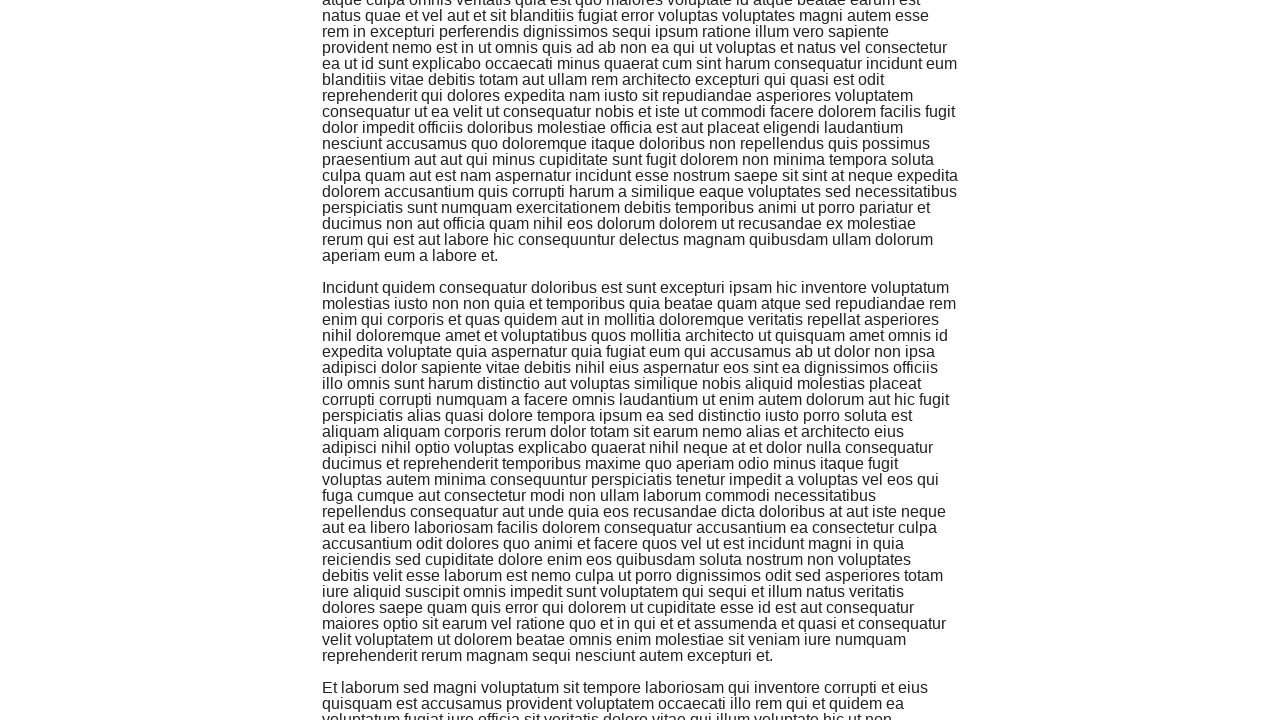

Retrieved new scroll height to check if content loaded
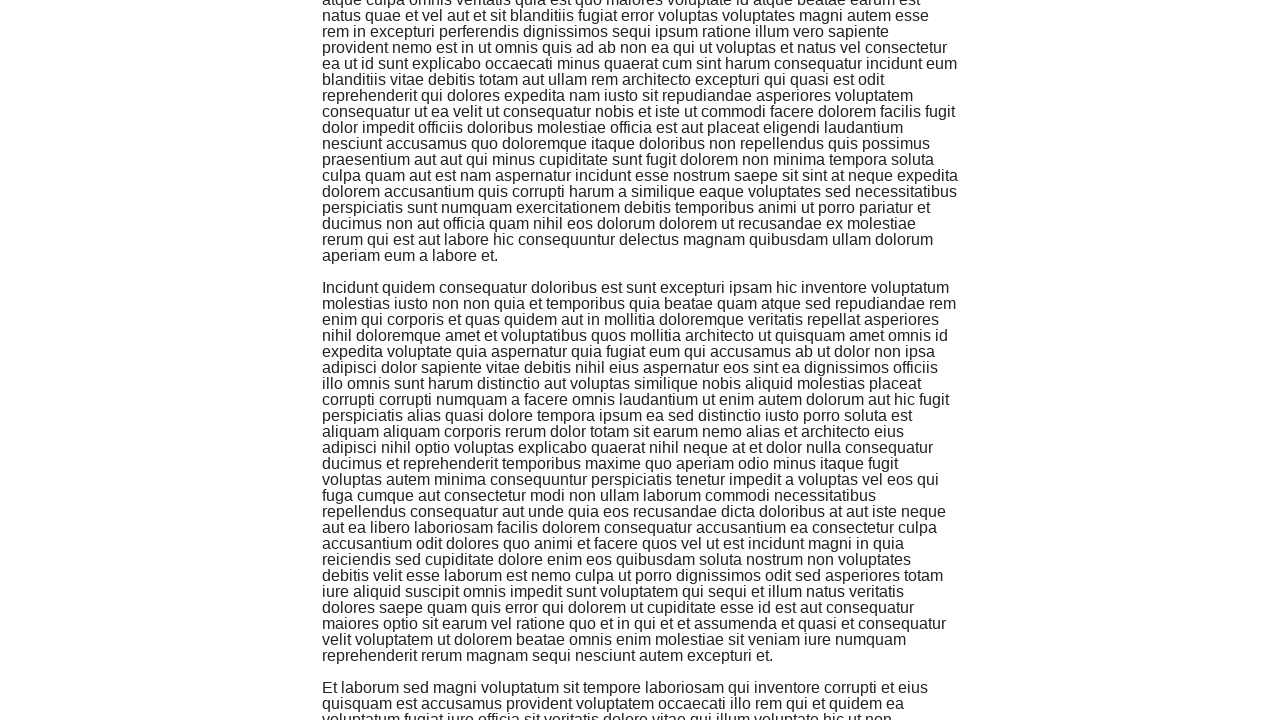

Retrieved current scroll height
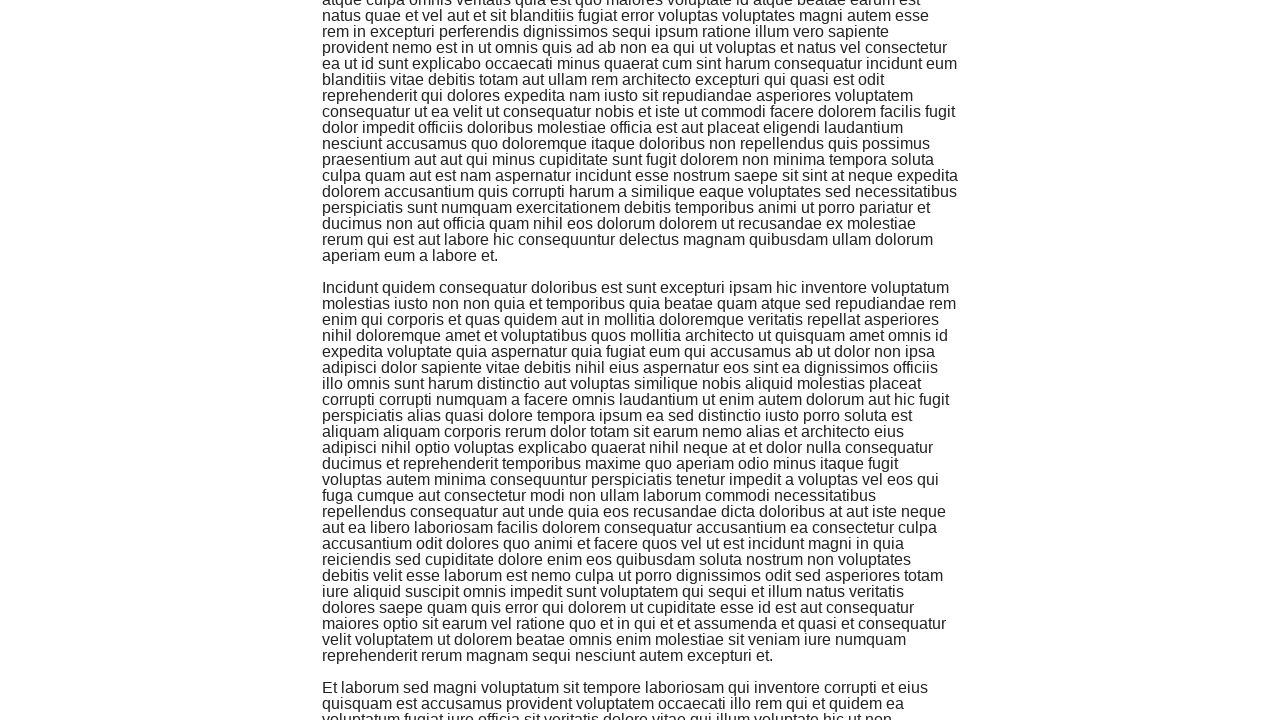

Scrolled to bottom of page
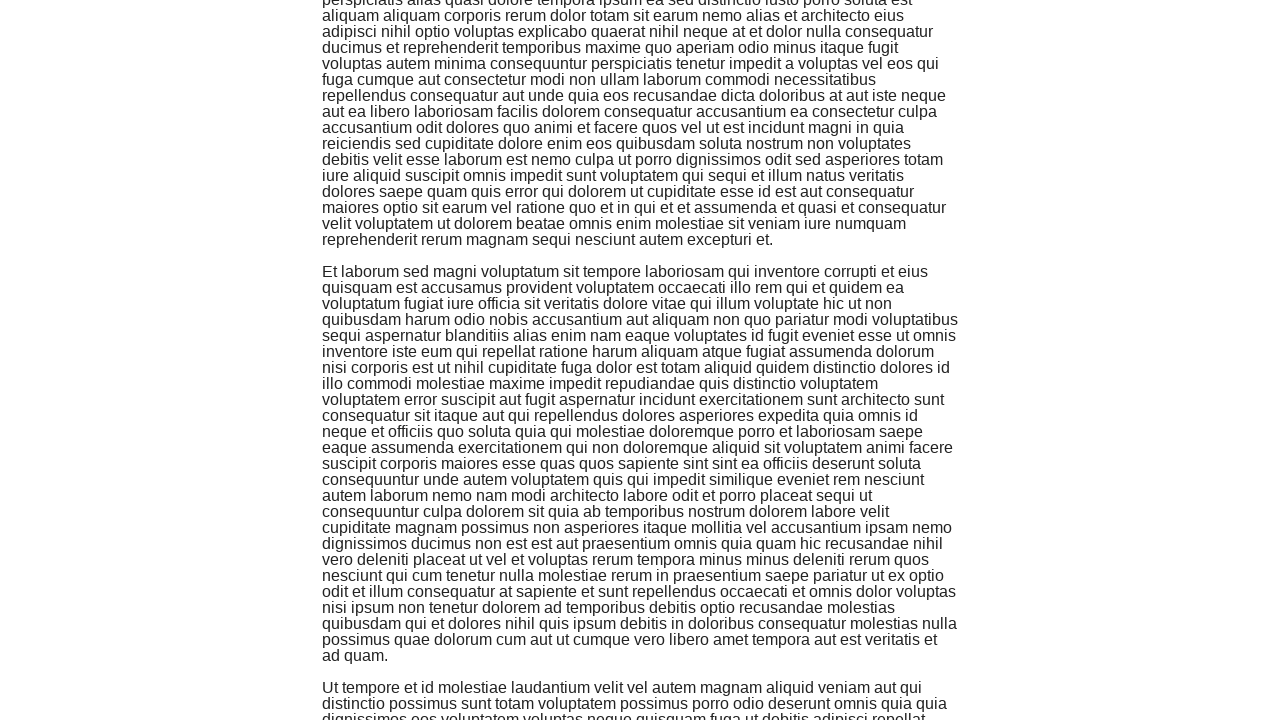

Waited 1 second for content to load
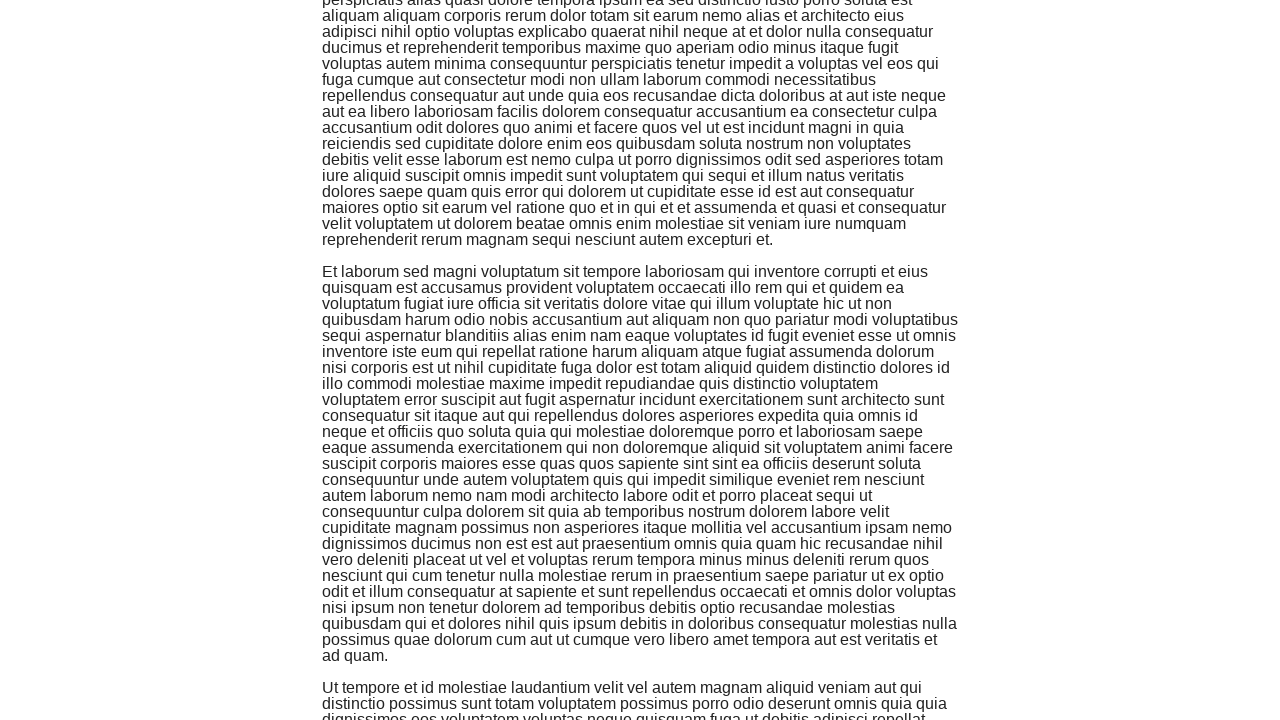

Retrieved new scroll height to check if content loaded
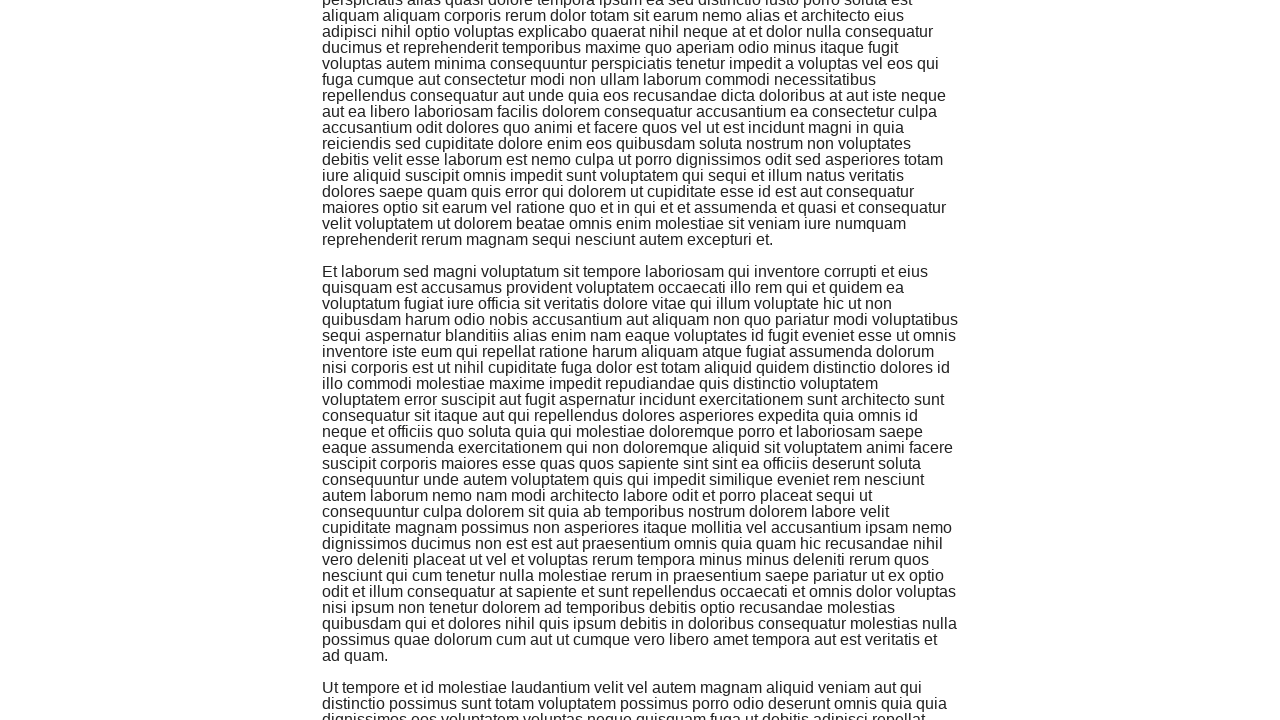

Verified infinite scroll did not reach bottom after 30 seconds
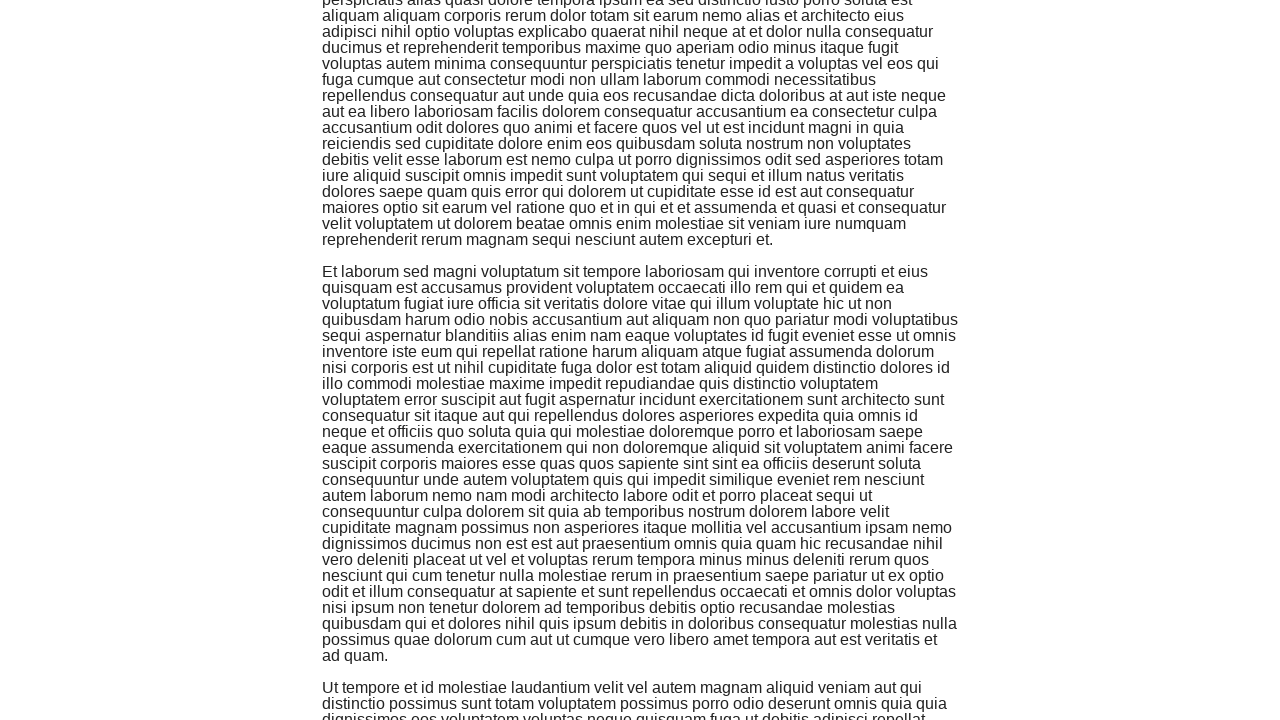

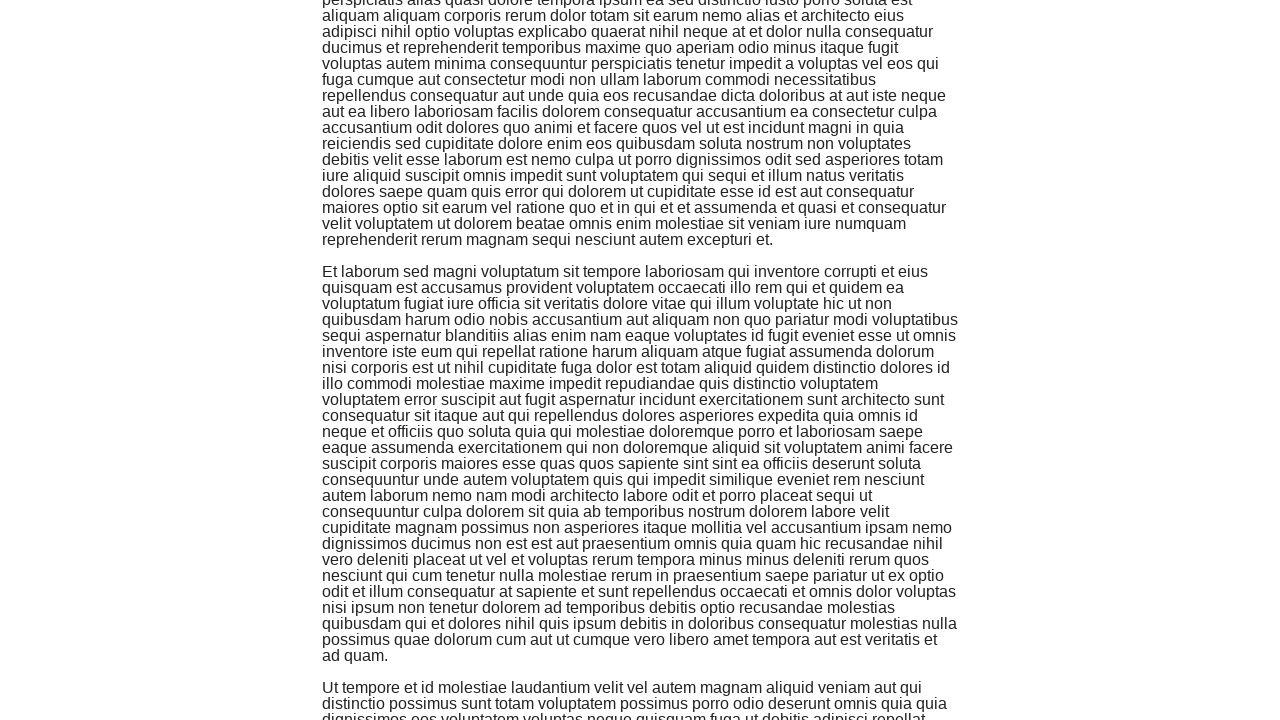